Navigates through book listing pages on a bookstore website, iterating through products and clicking the next page button to browse multiple pages of books

Starting URL: https://books.toscrape.com/

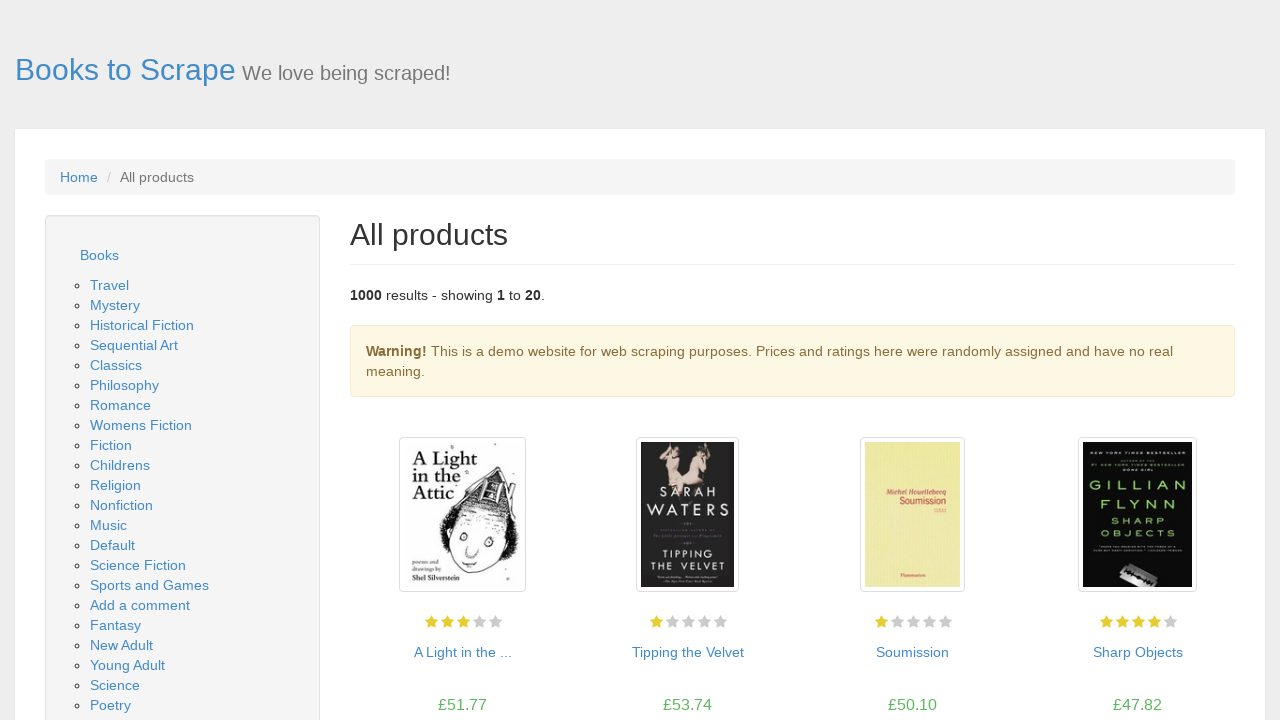

Waited for product pods to load on page
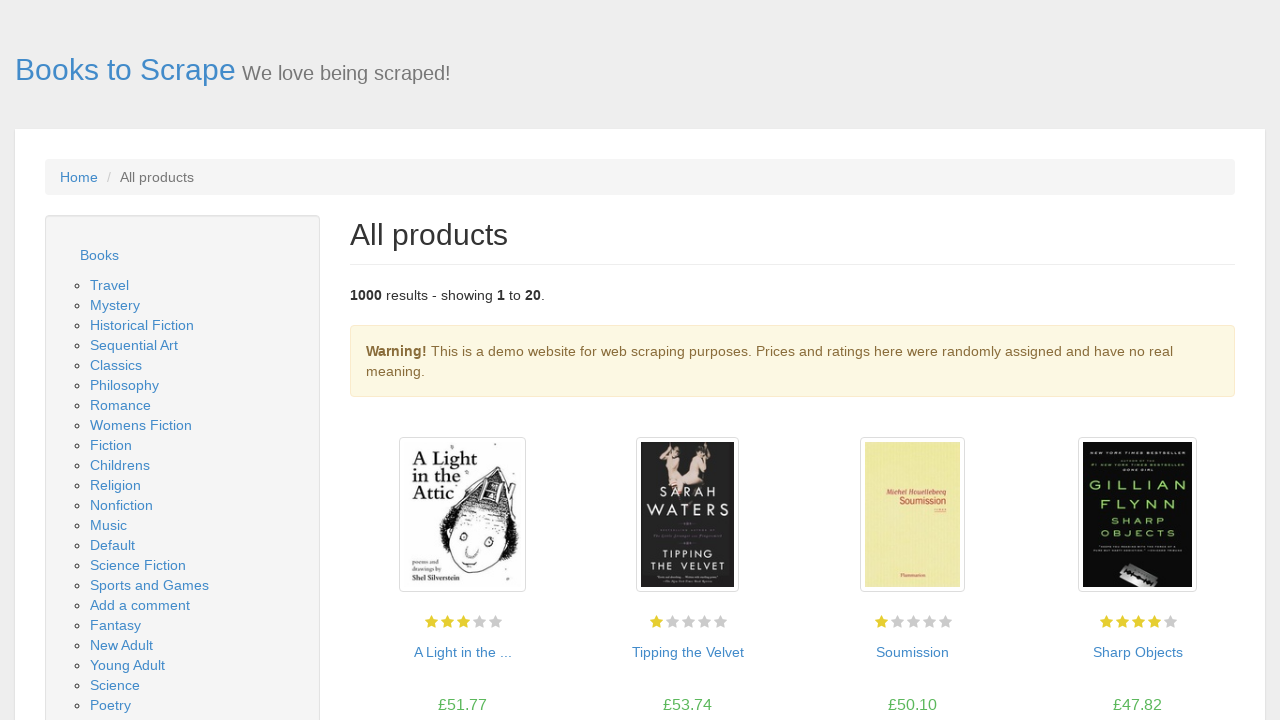

Retrieved all product pod elements from page
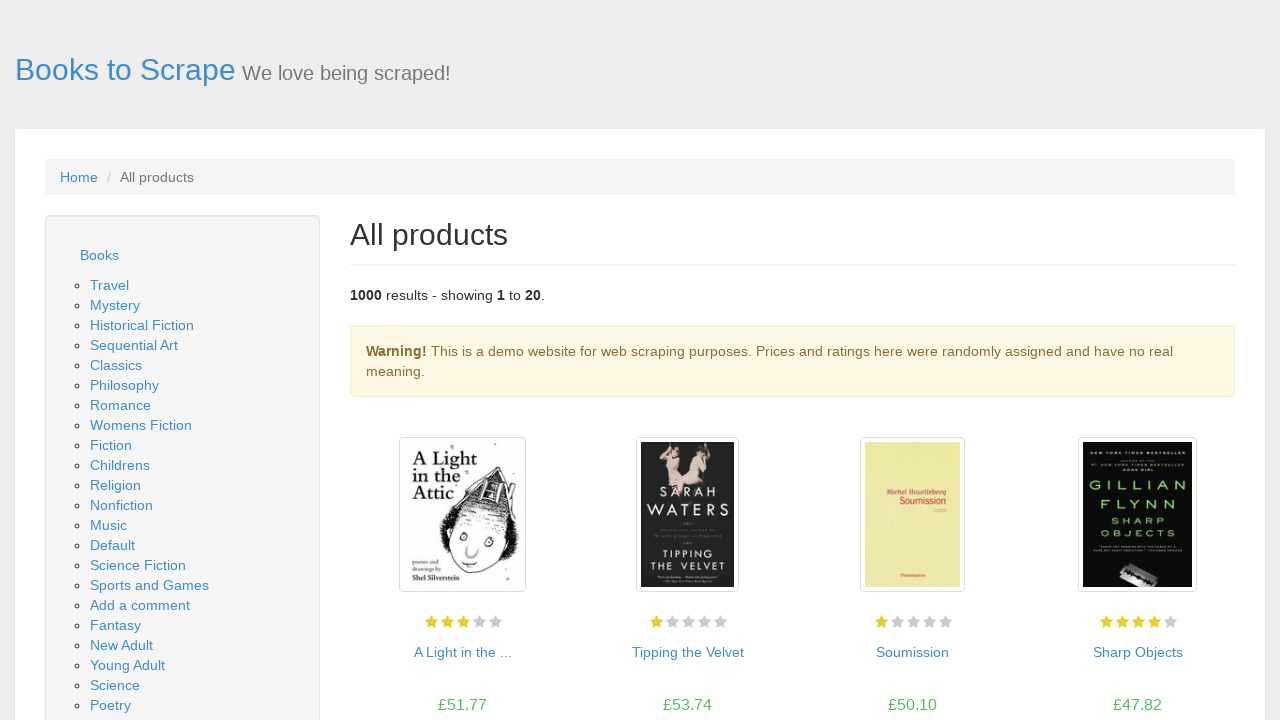

Verified book title element exists in product pod
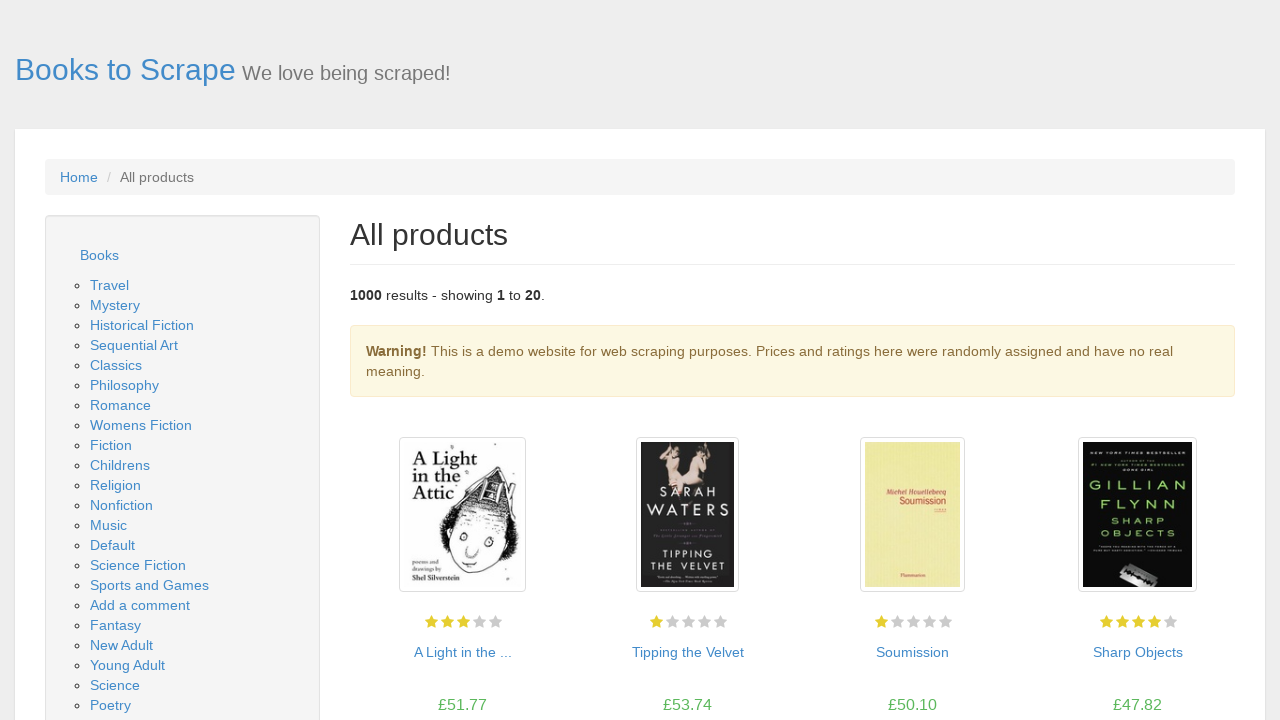

Verified book price element exists in product pod
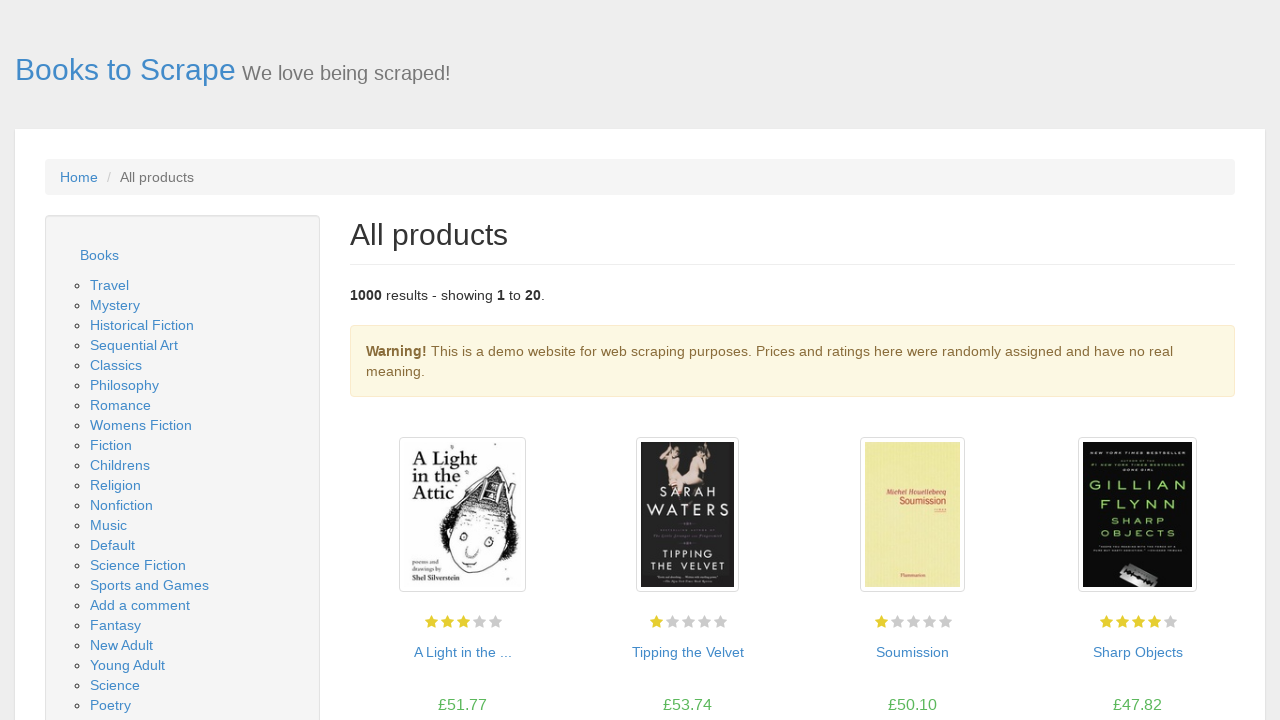

Verified book title element exists in product pod
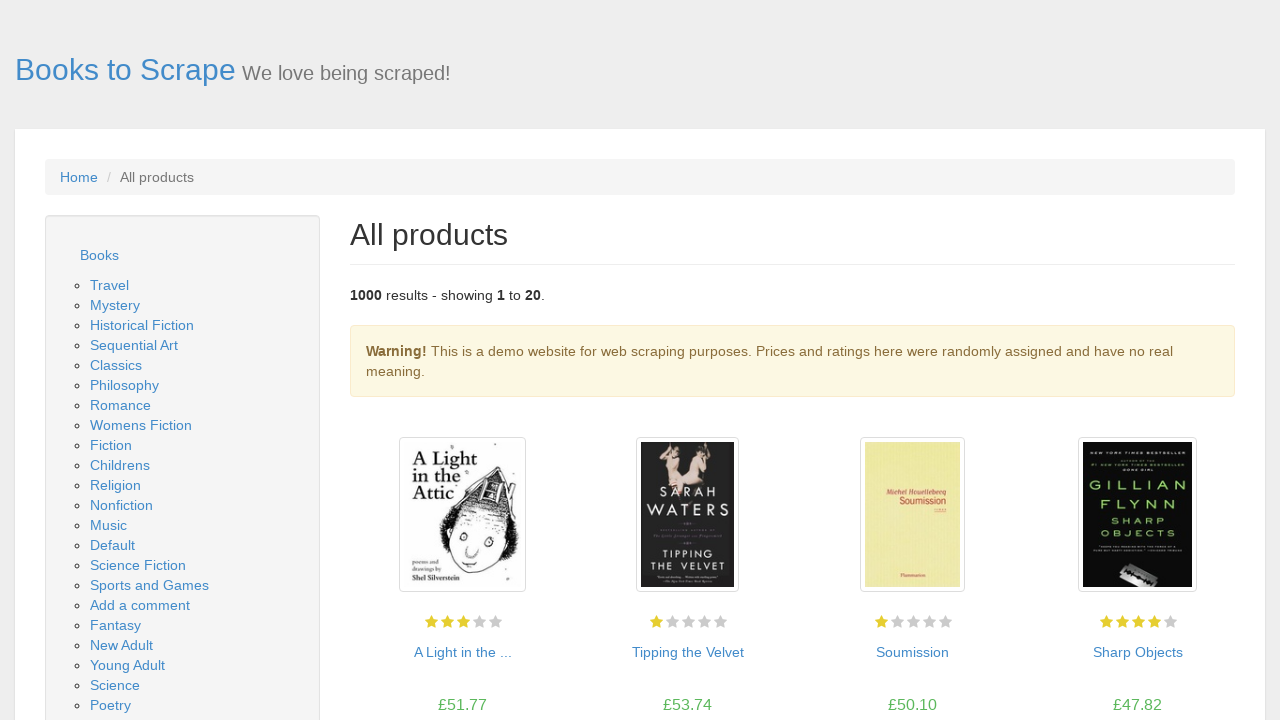

Verified book price element exists in product pod
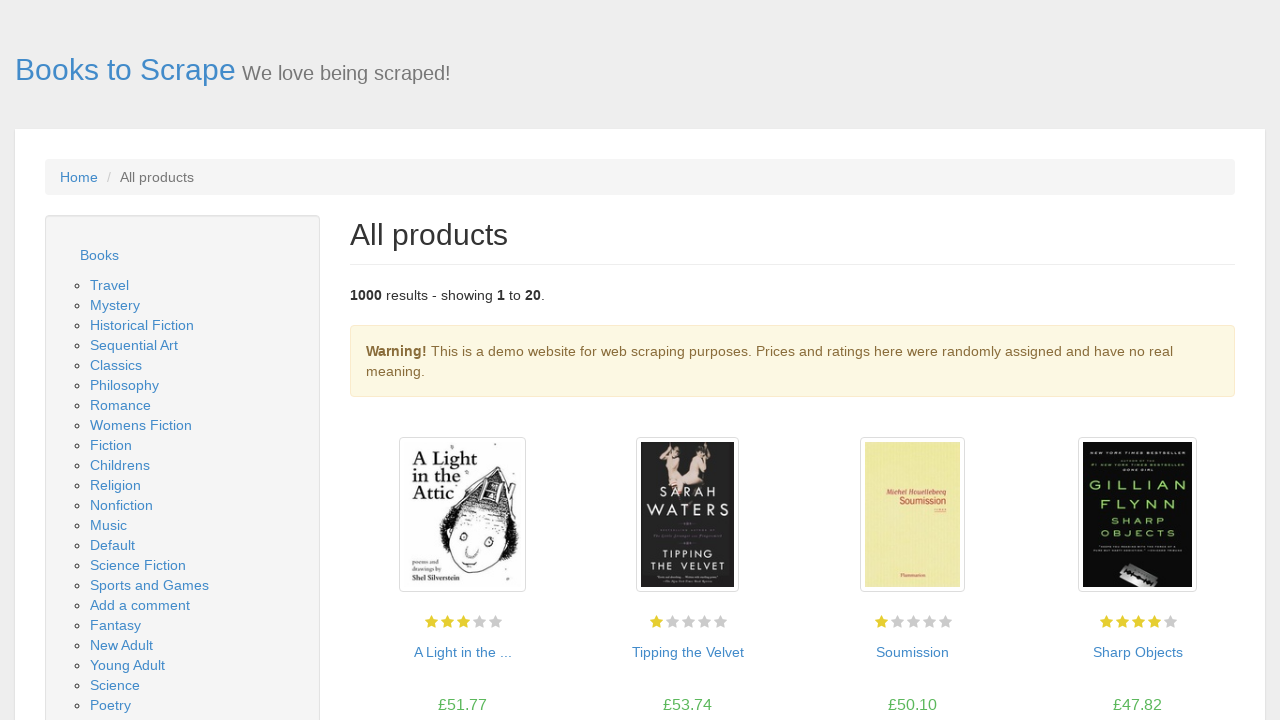

Verified book title element exists in product pod
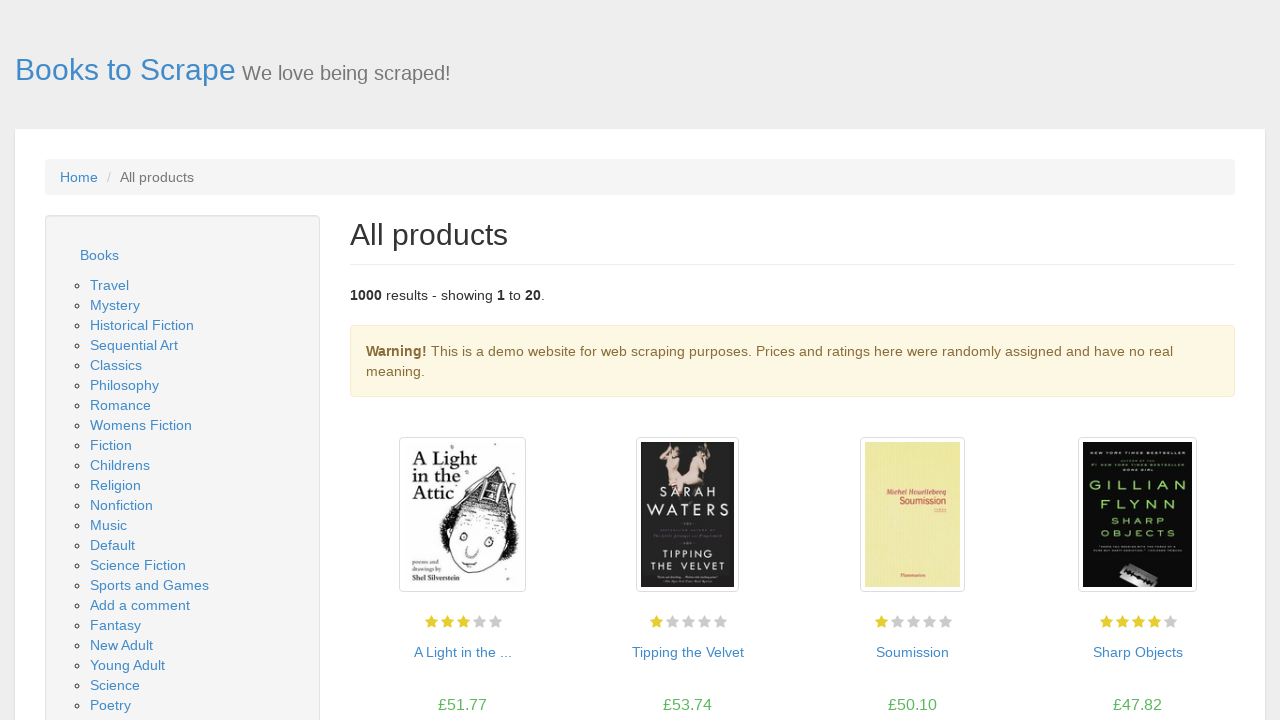

Verified book price element exists in product pod
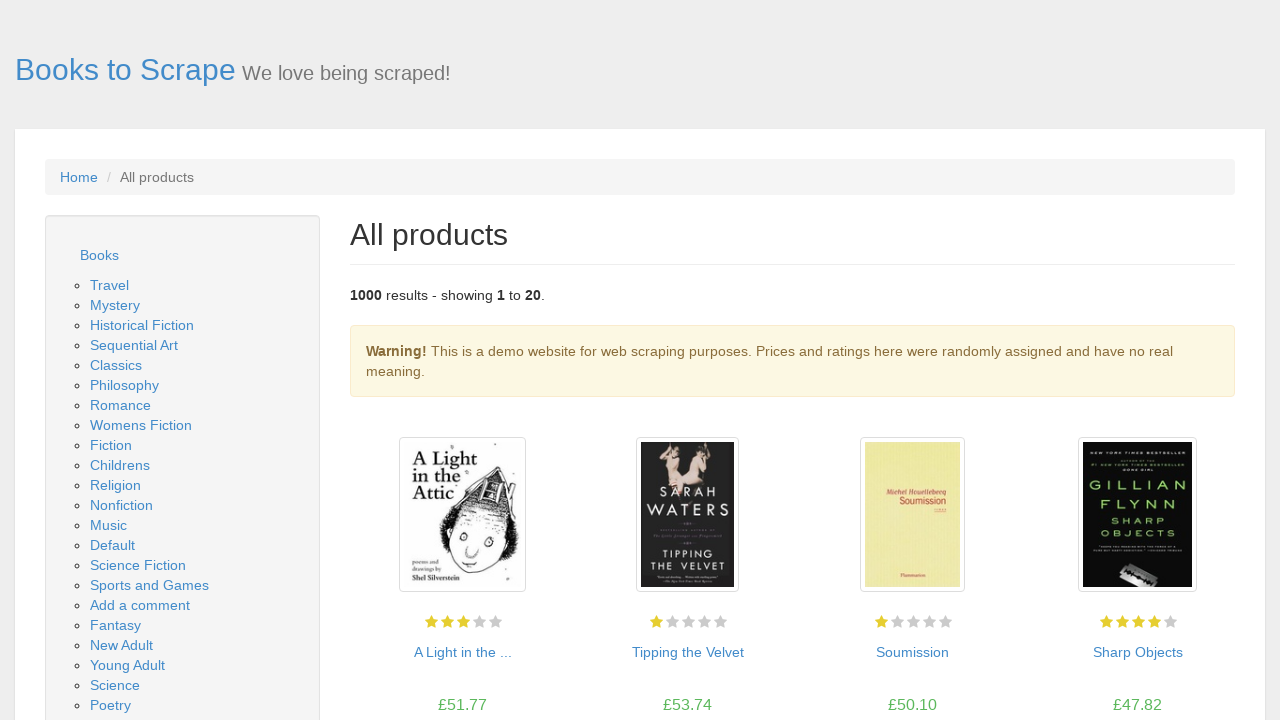

Verified book title element exists in product pod
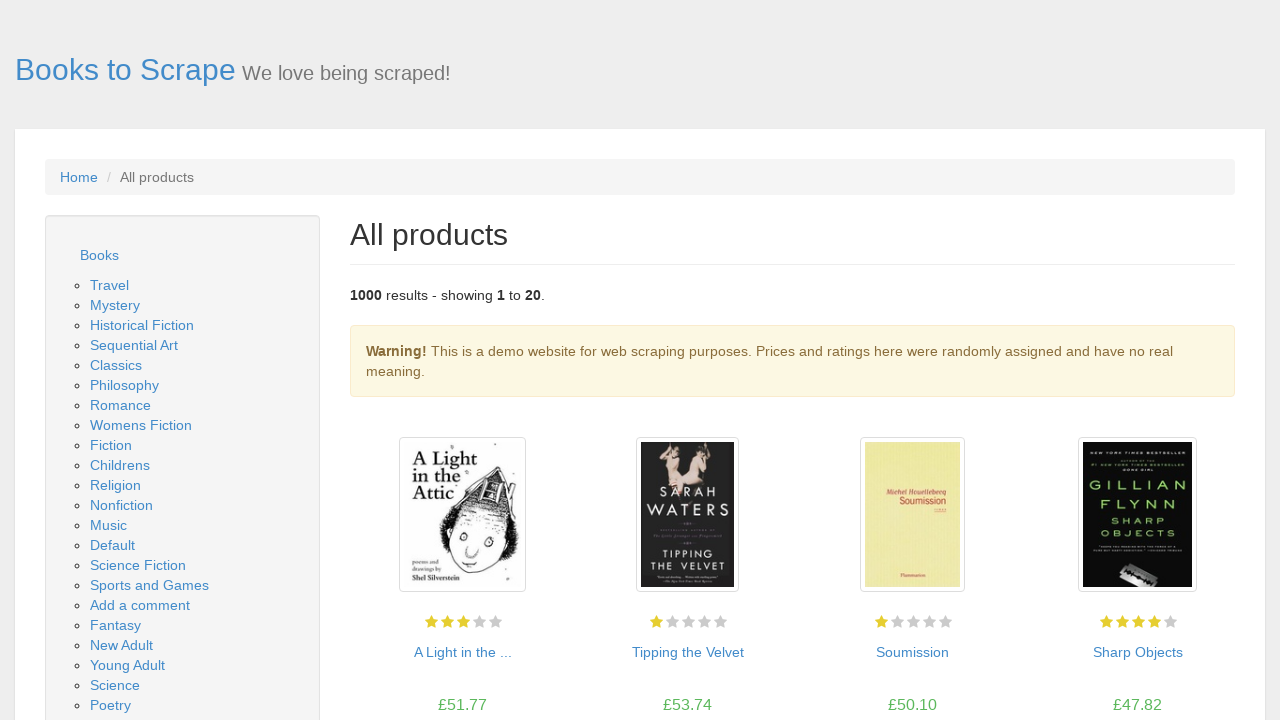

Verified book price element exists in product pod
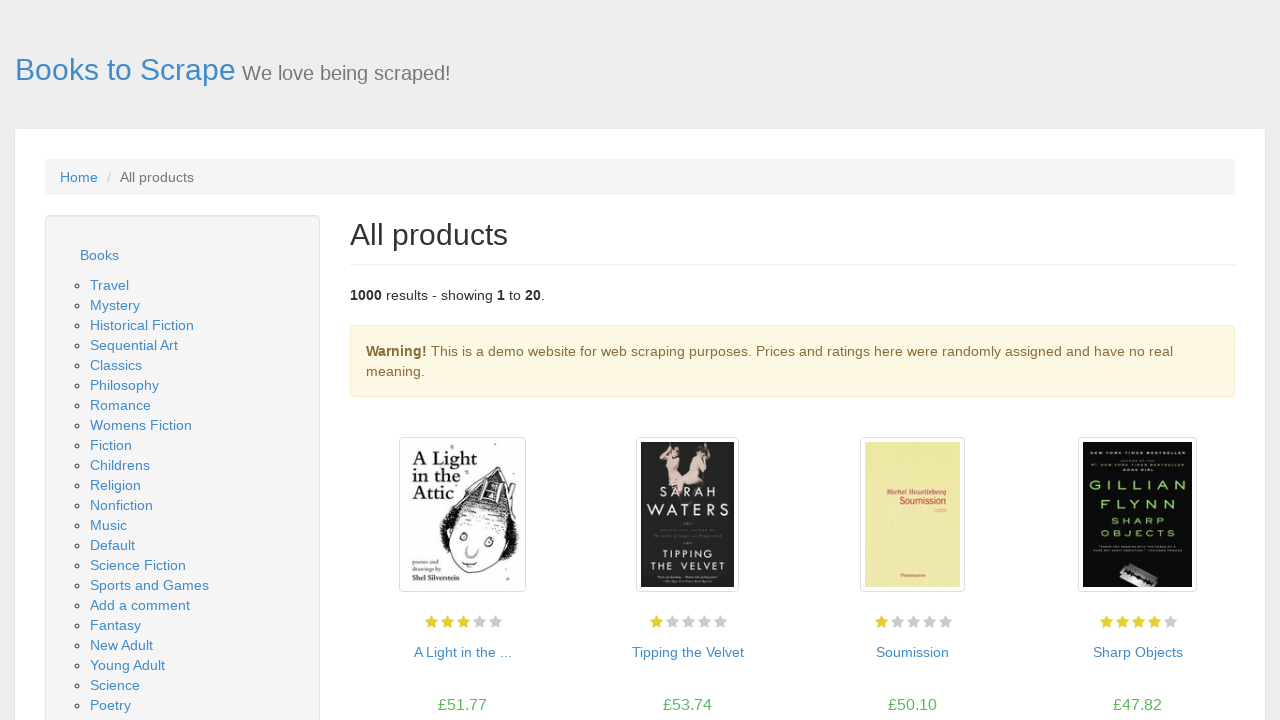

Verified book title element exists in product pod
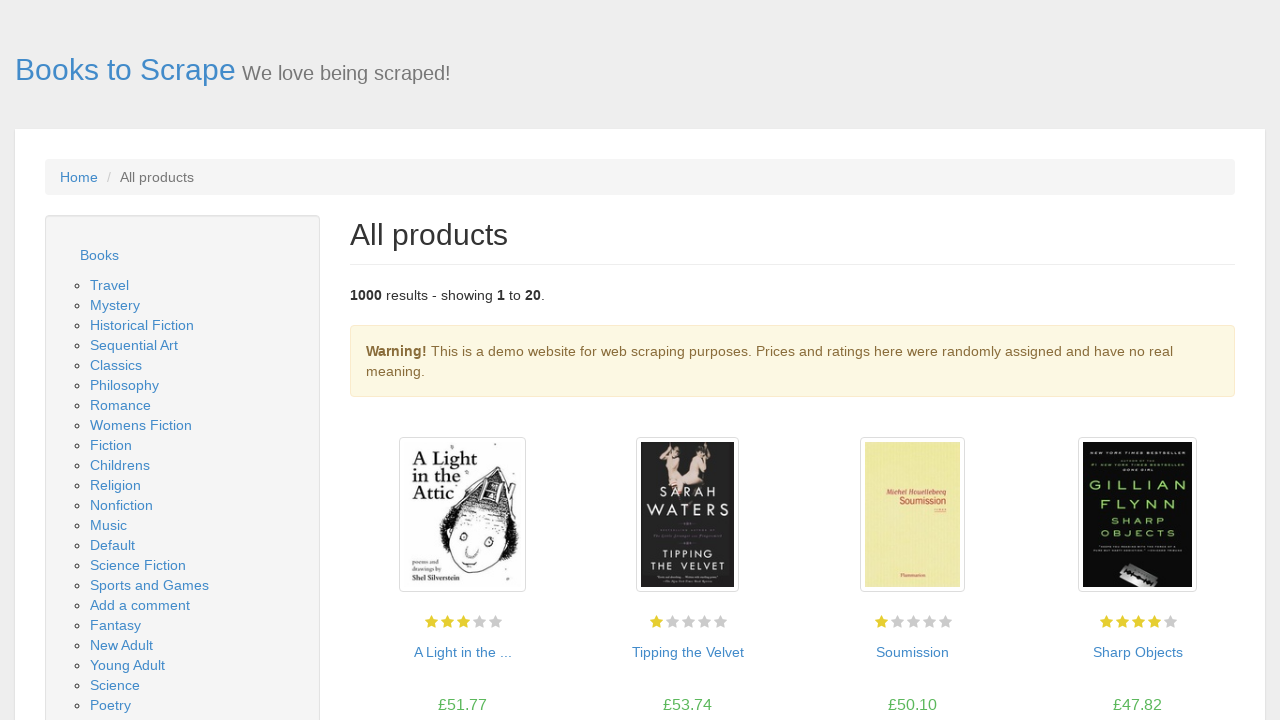

Verified book price element exists in product pod
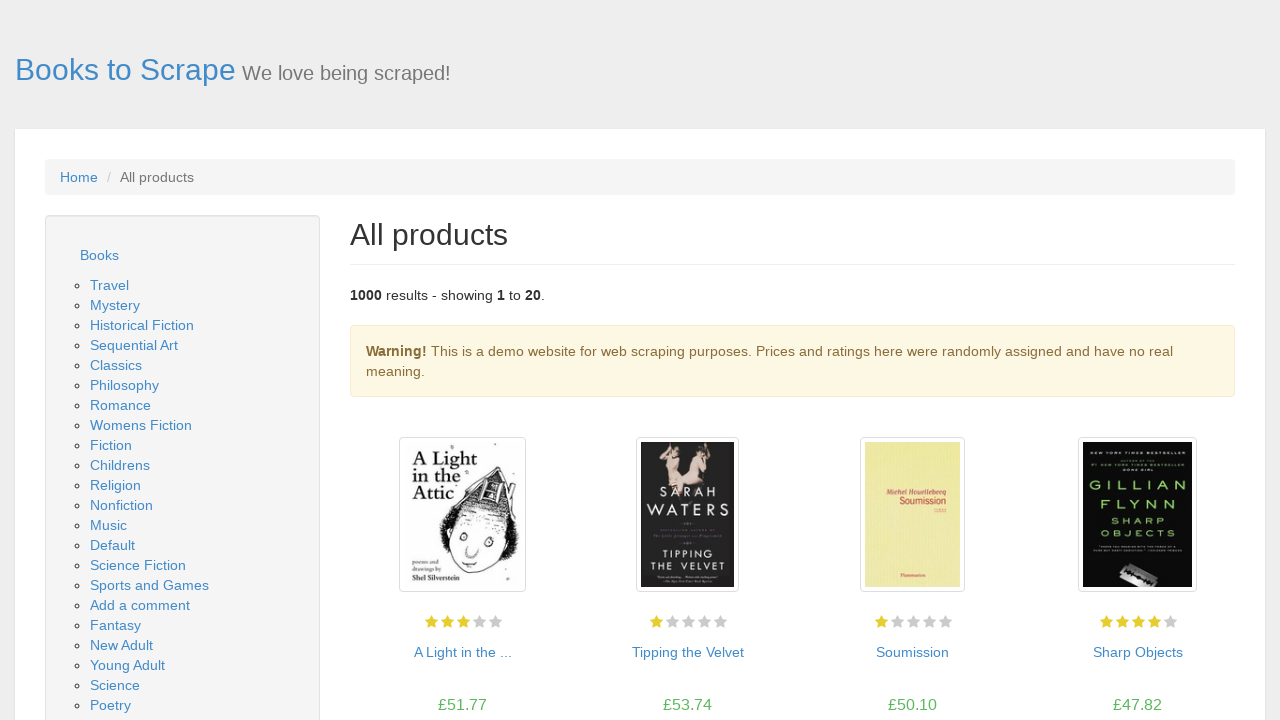

Verified book title element exists in product pod
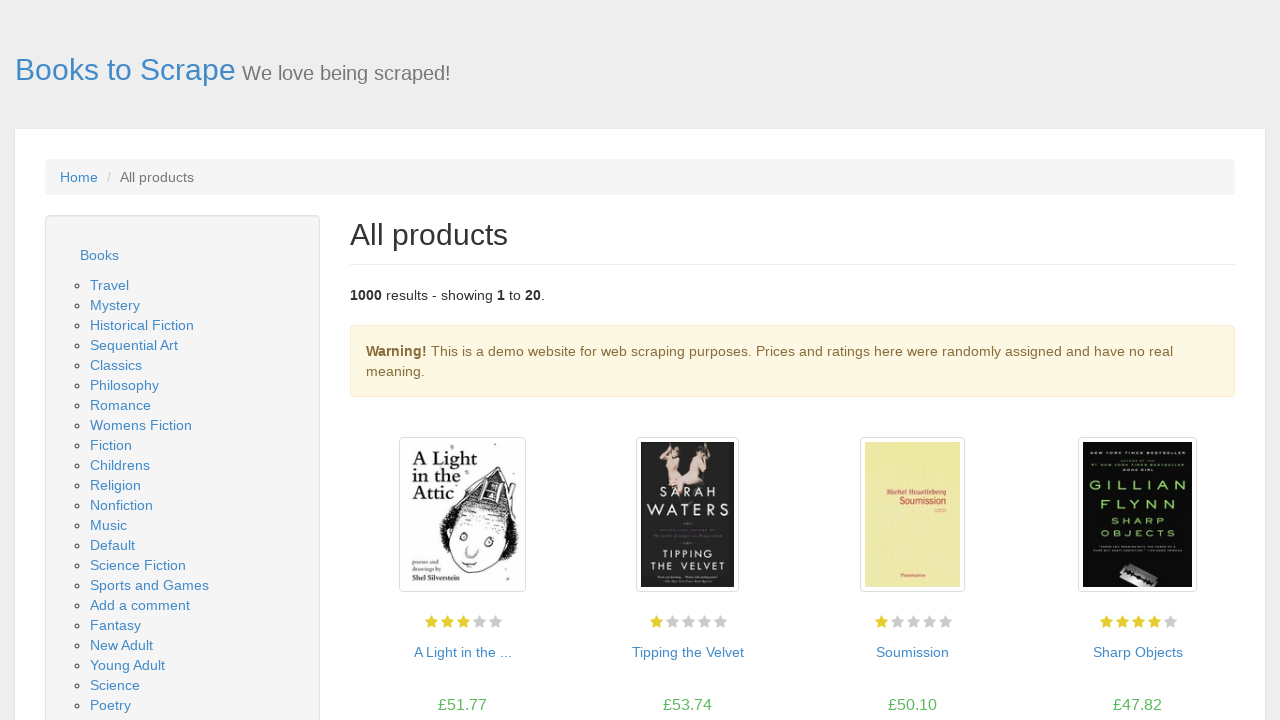

Verified book price element exists in product pod
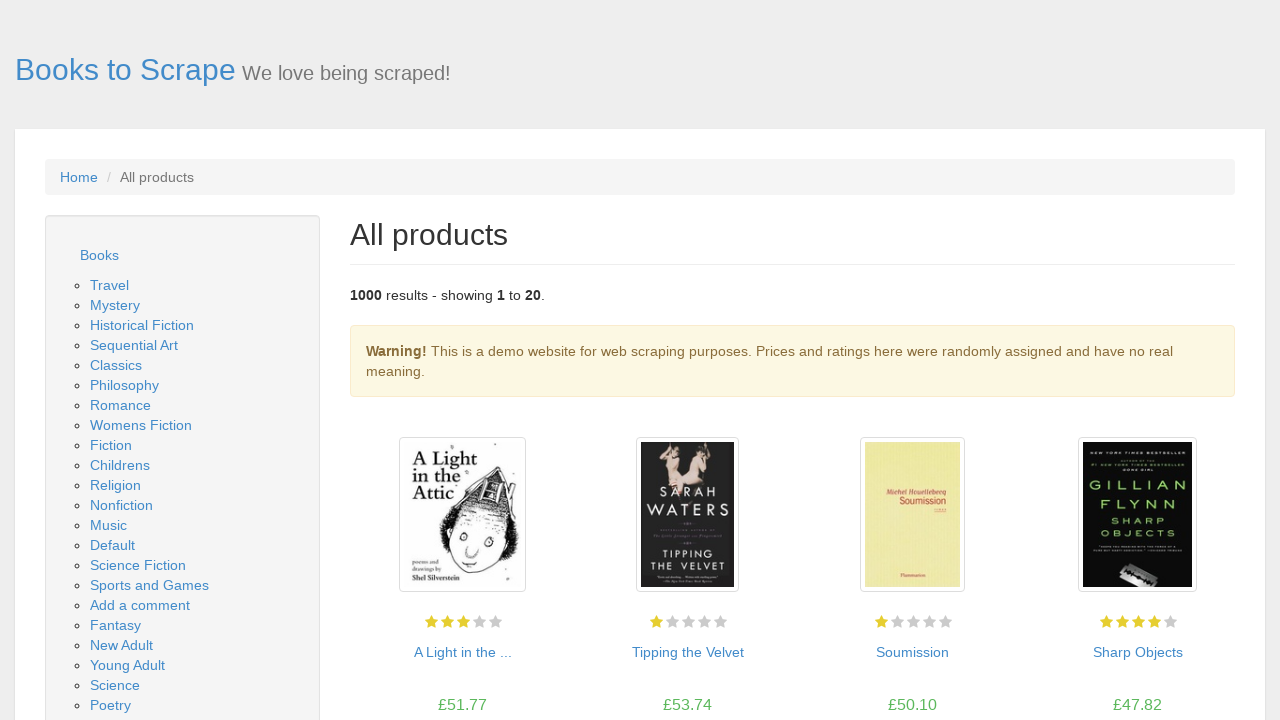

Verified book title element exists in product pod
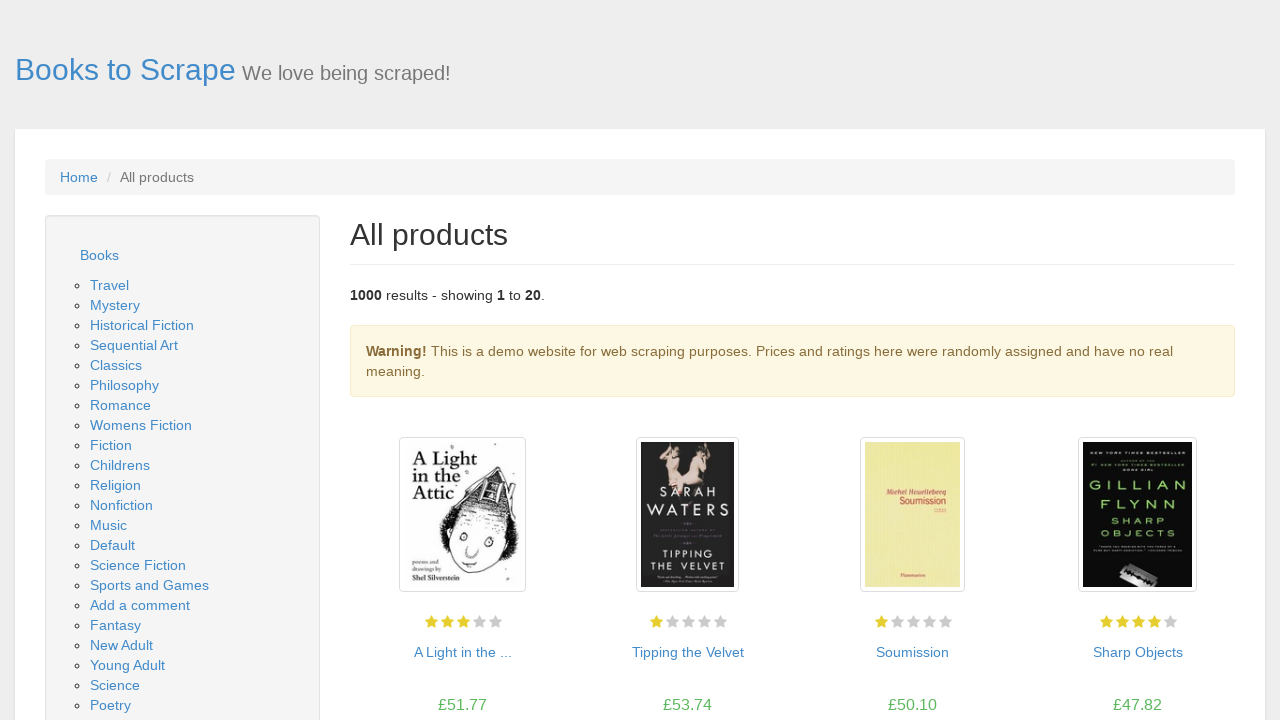

Verified book price element exists in product pod
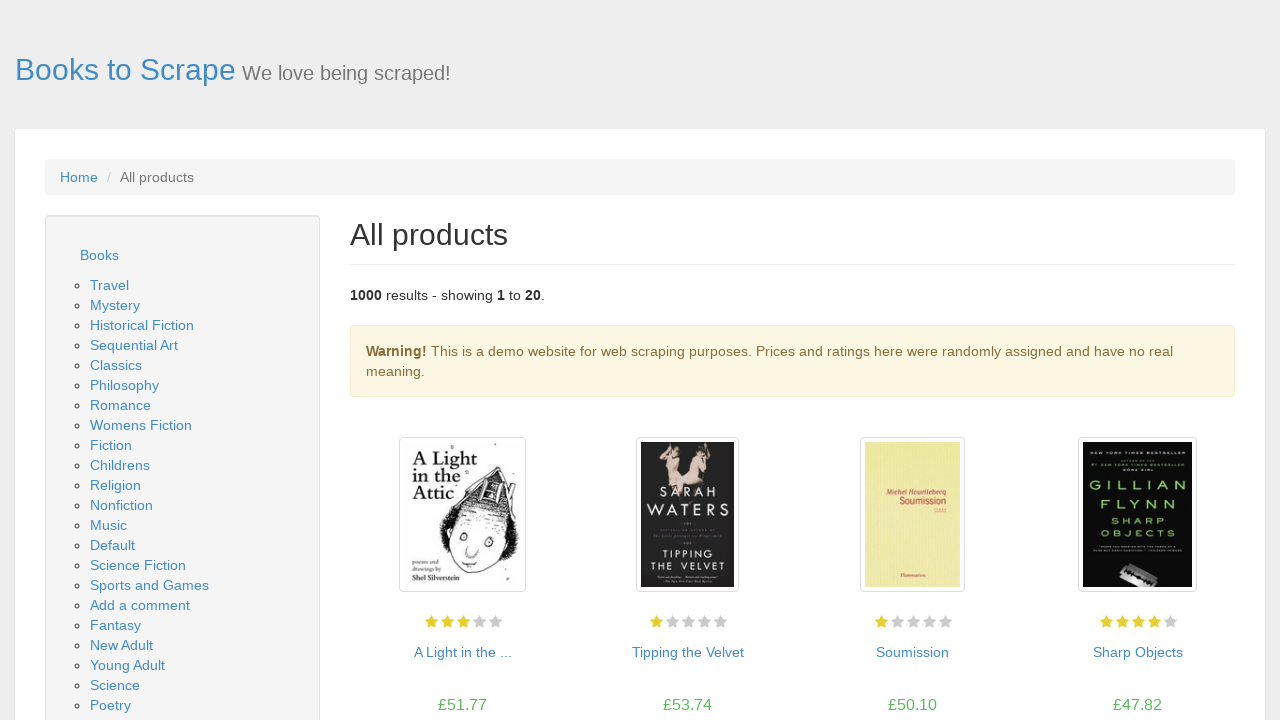

Verified book title element exists in product pod
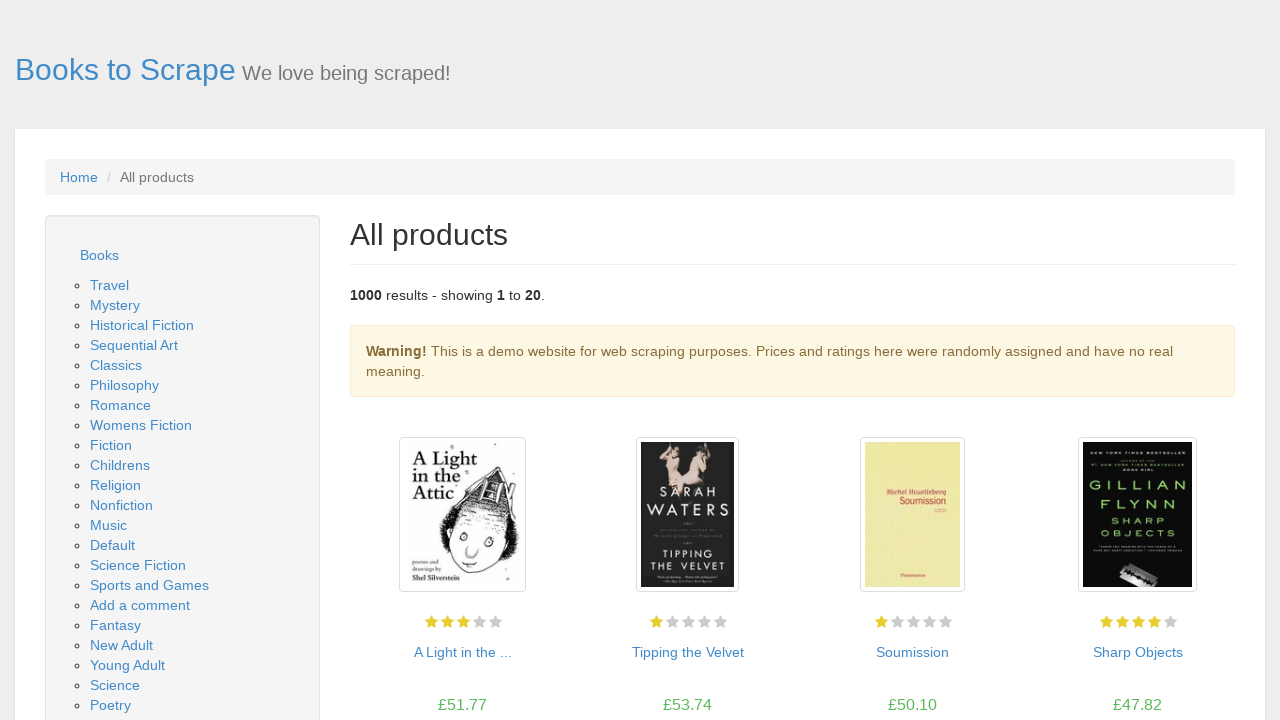

Verified book price element exists in product pod
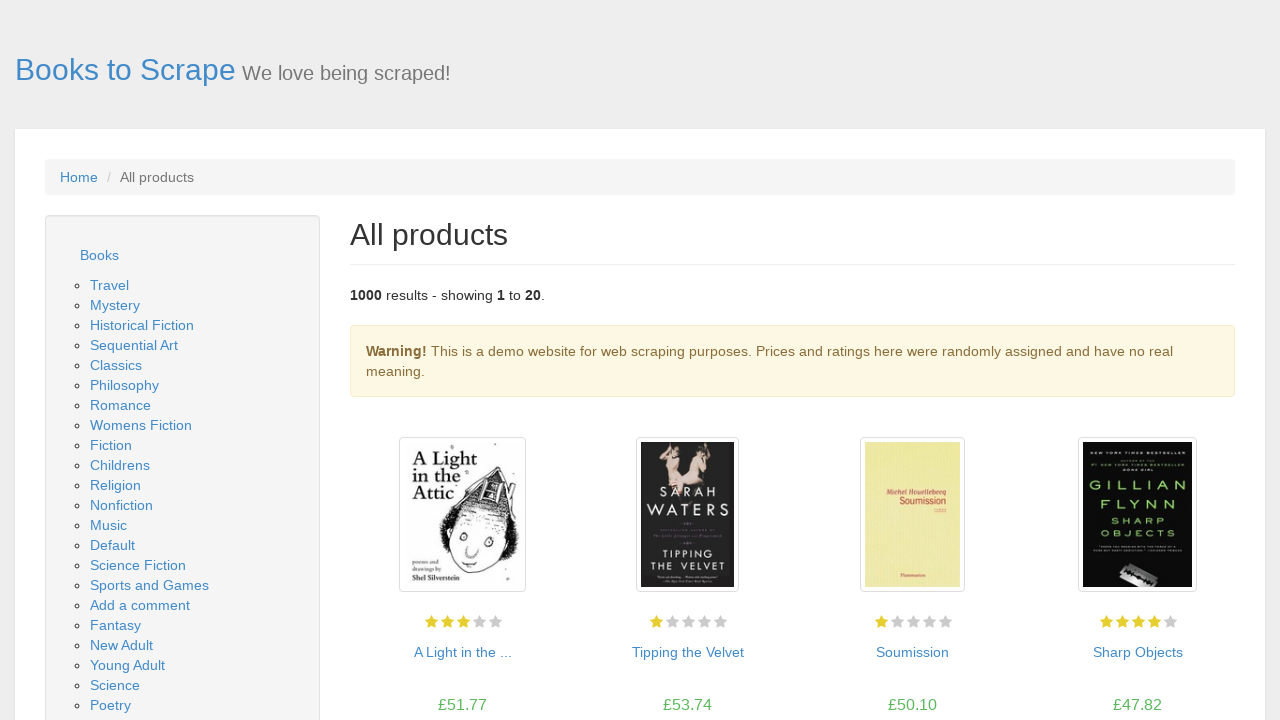

Verified book title element exists in product pod
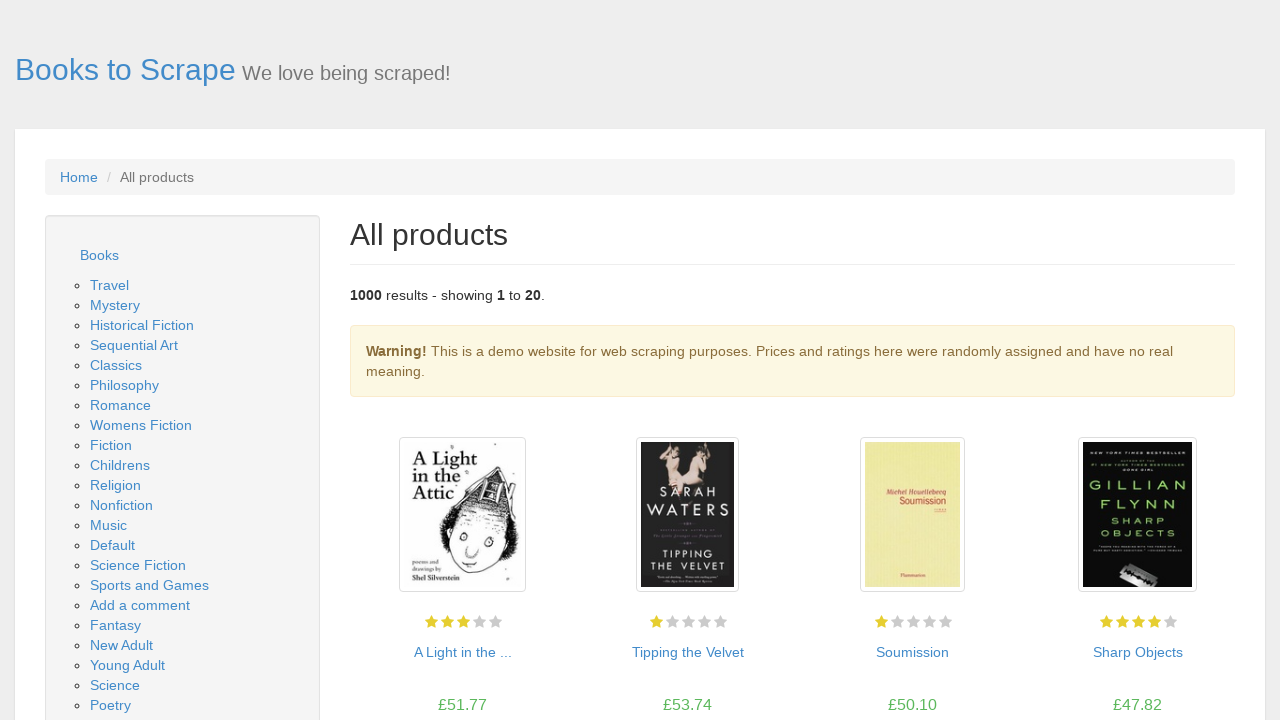

Verified book price element exists in product pod
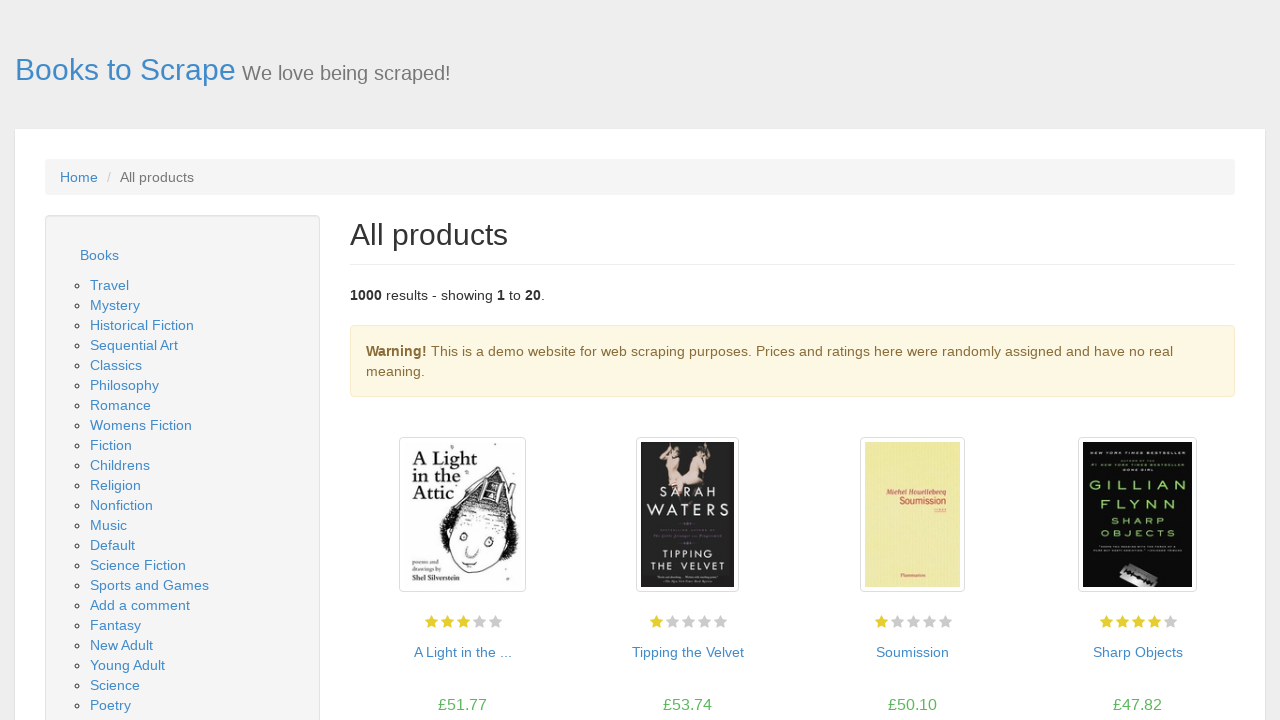

Verified book title element exists in product pod
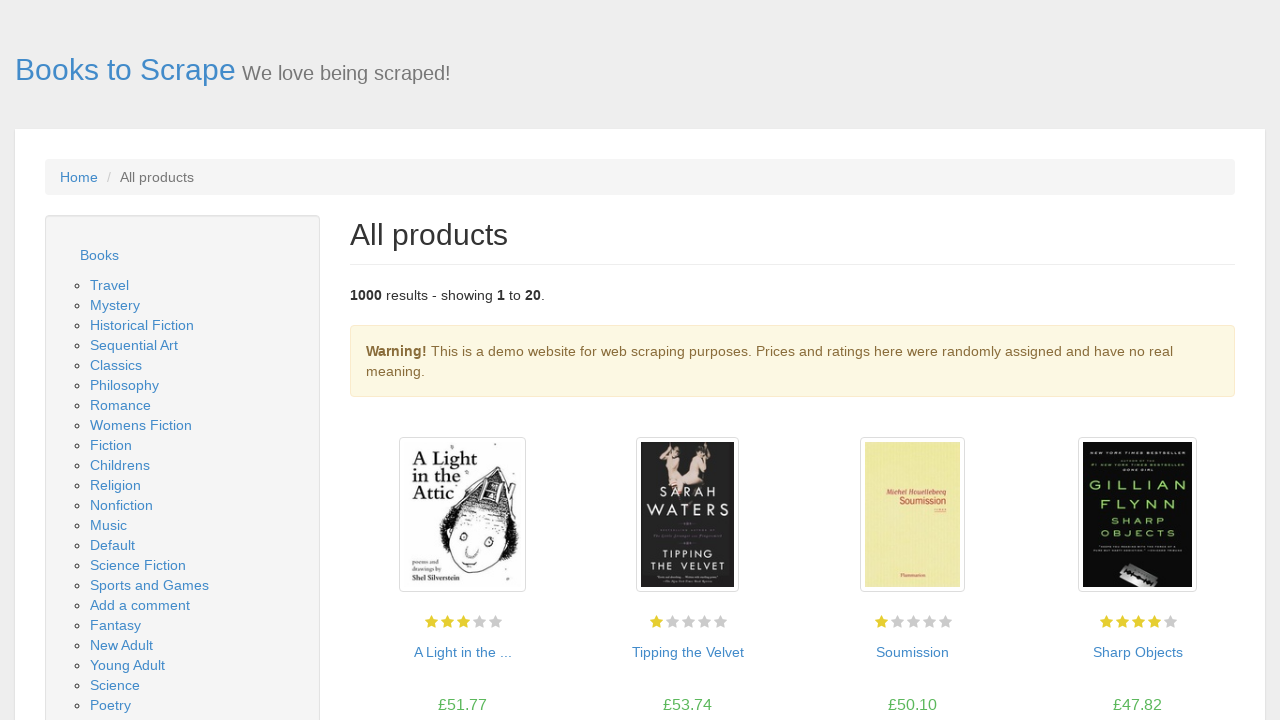

Verified book price element exists in product pod
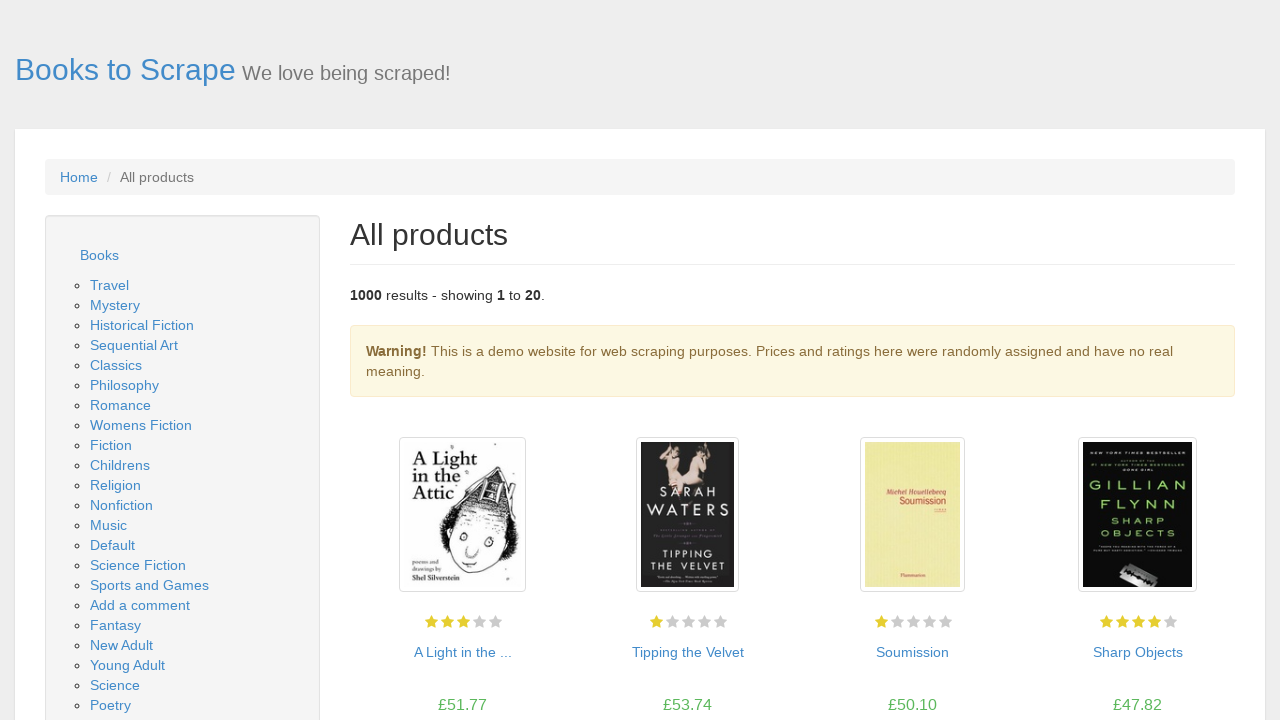

Verified book title element exists in product pod
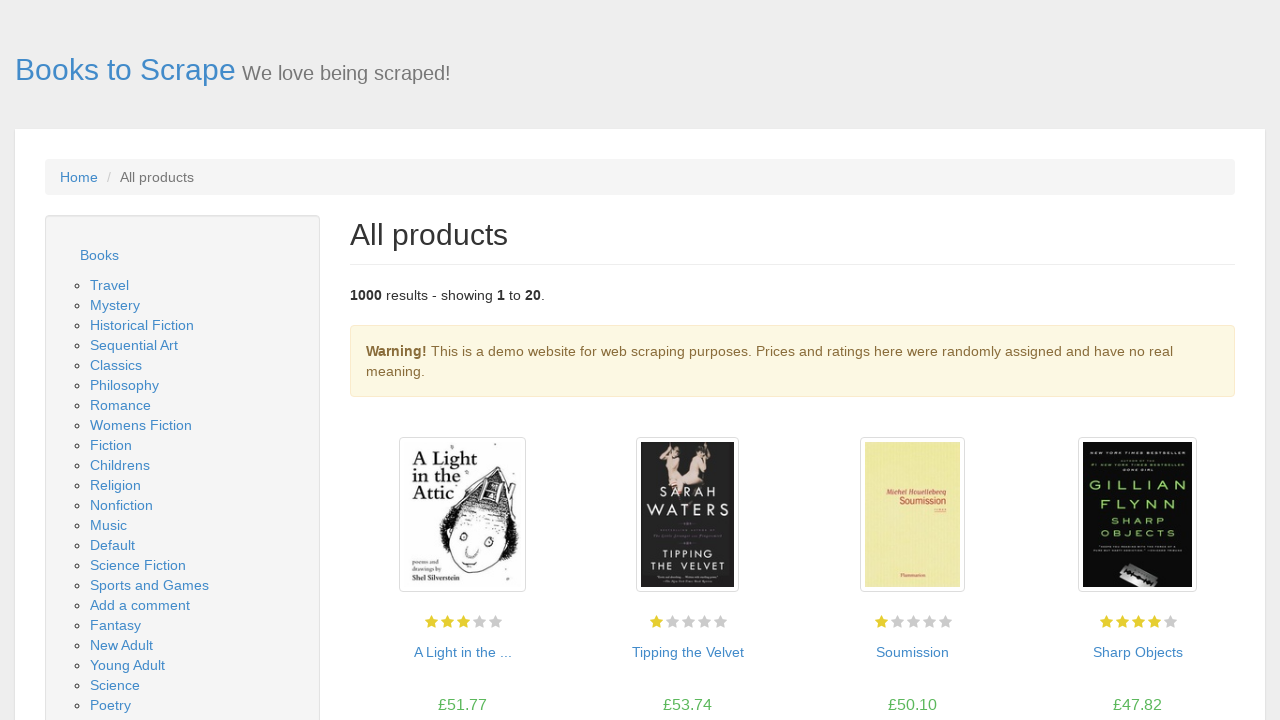

Verified book price element exists in product pod
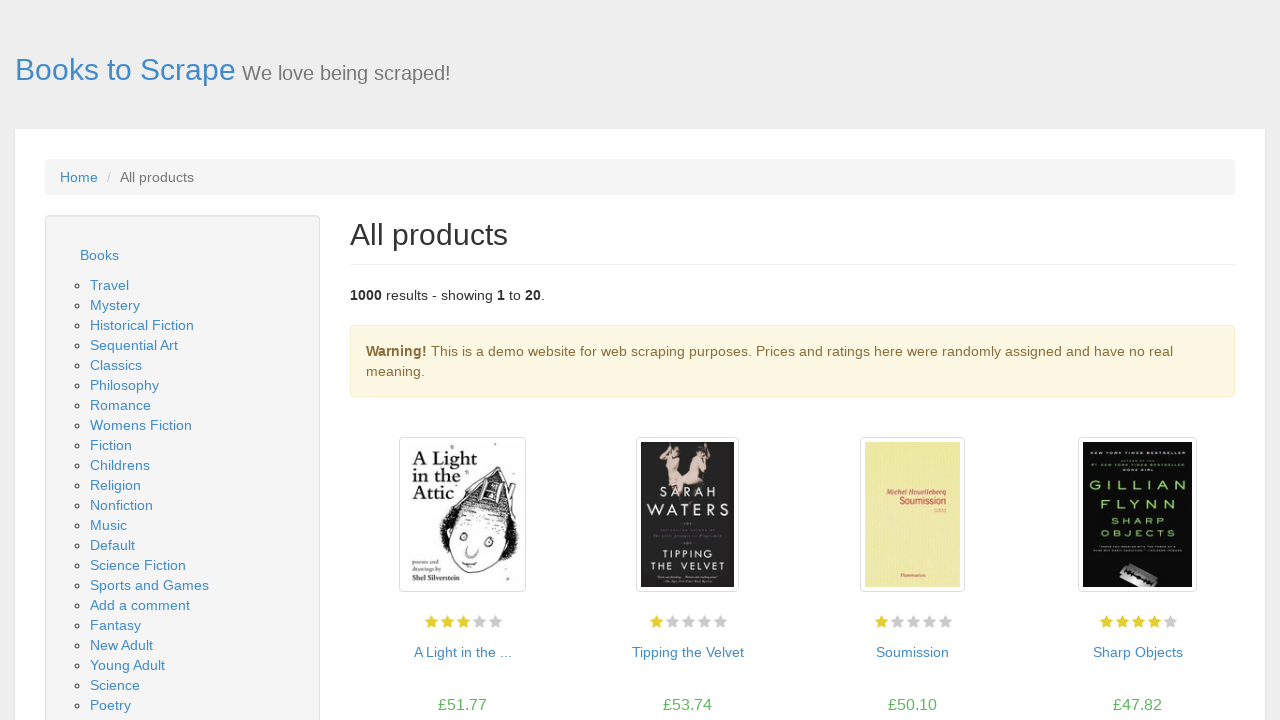

Verified book title element exists in product pod
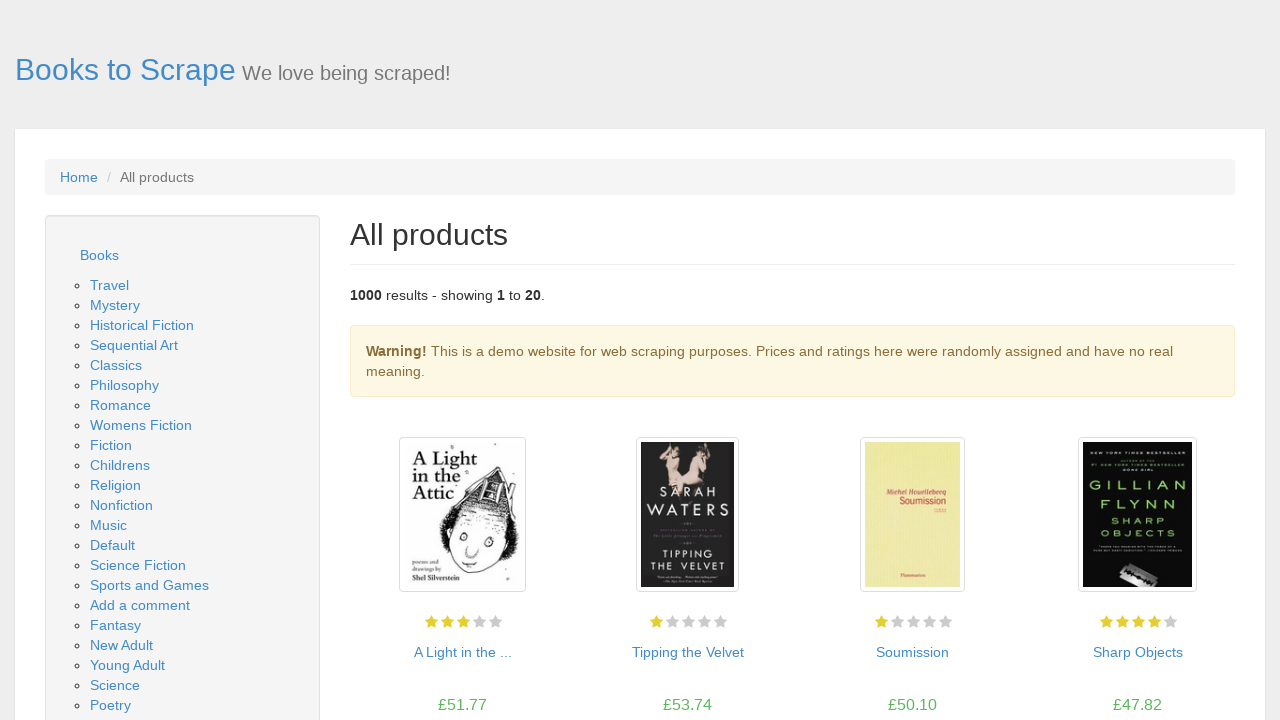

Verified book price element exists in product pod
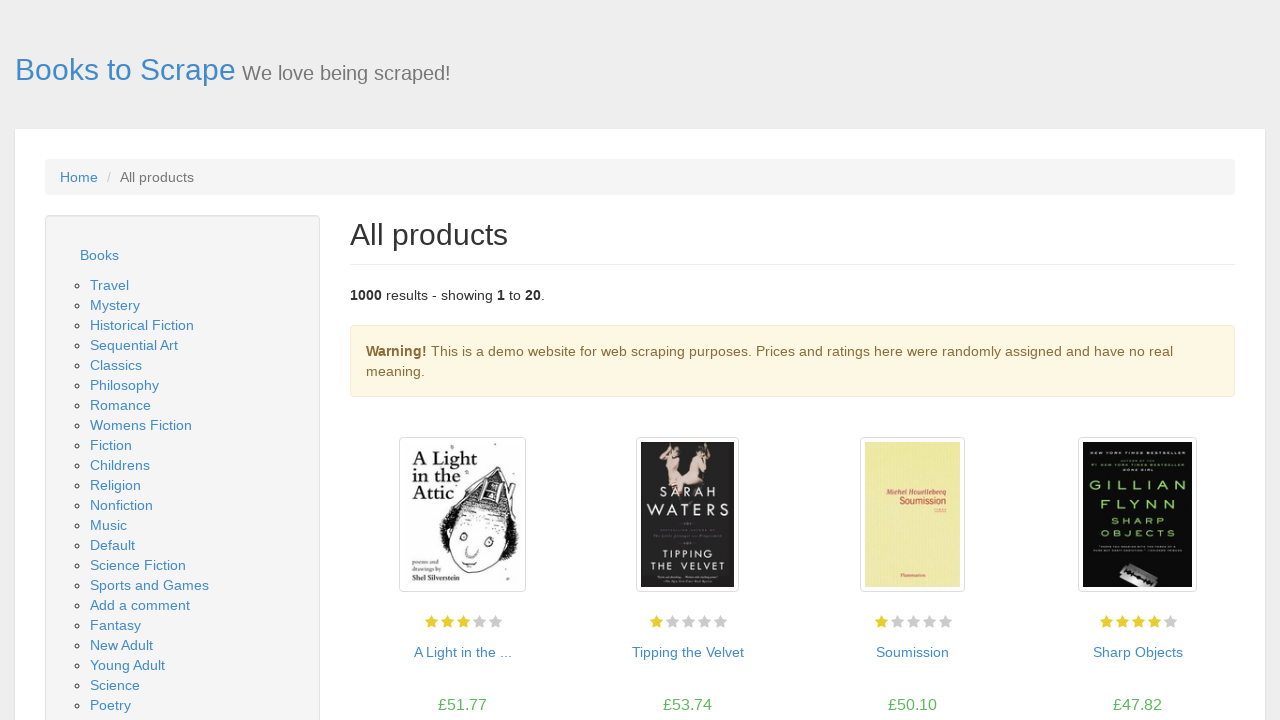

Verified book title element exists in product pod
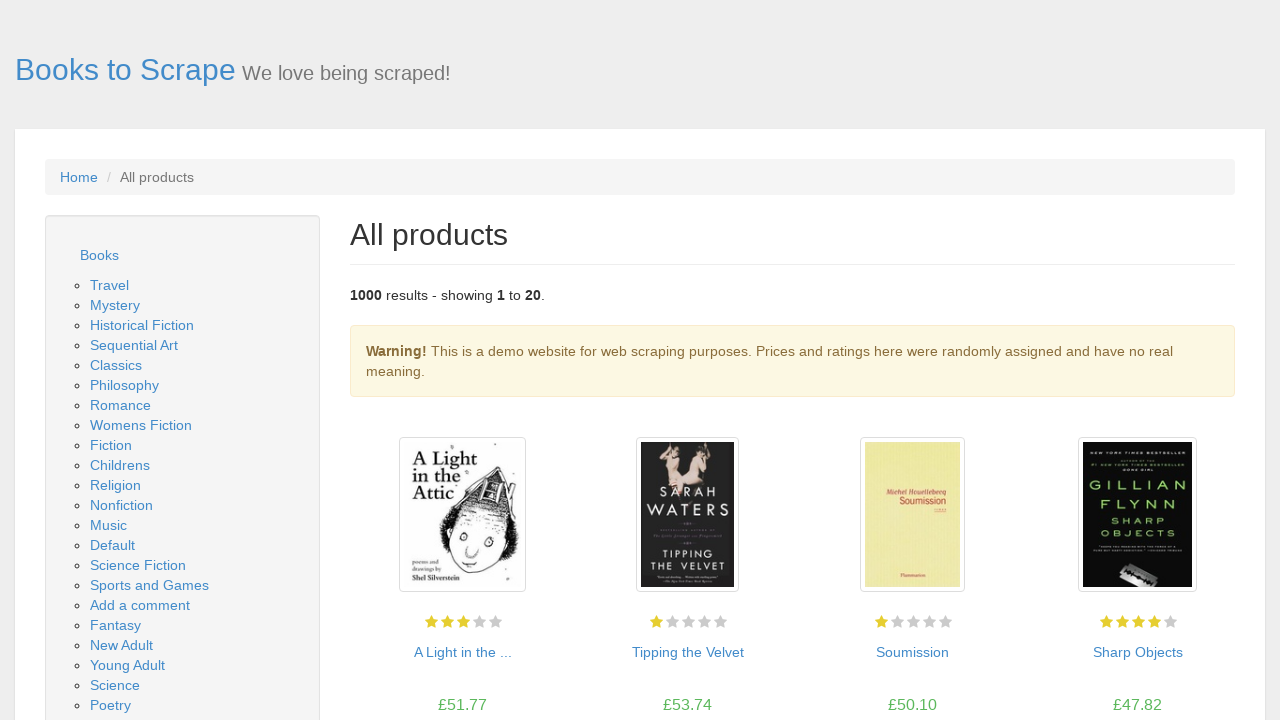

Verified book price element exists in product pod
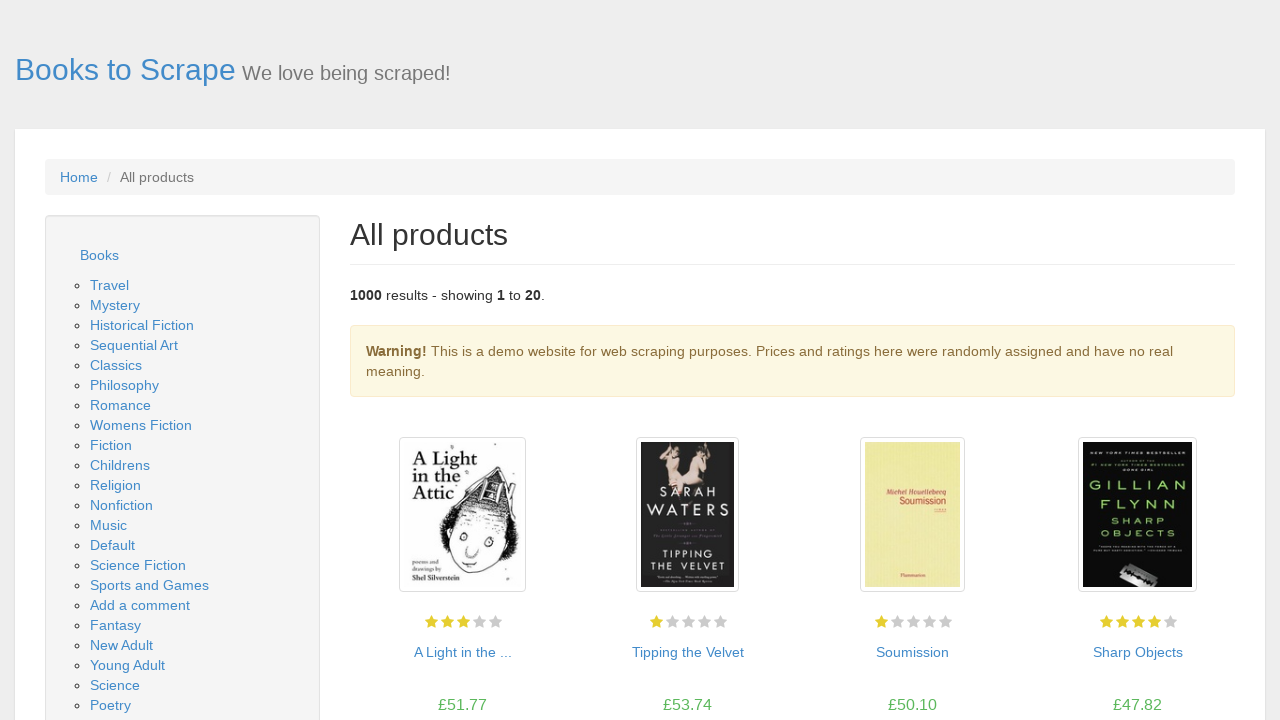

Verified book title element exists in product pod
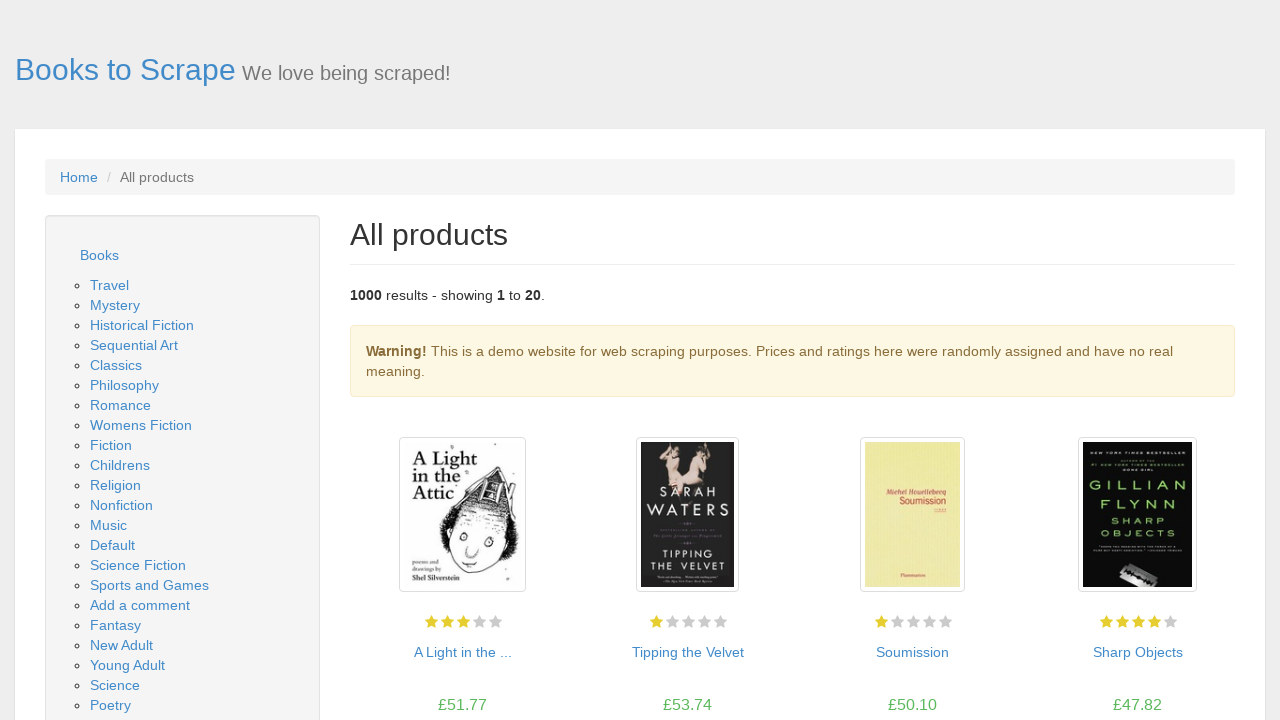

Verified book price element exists in product pod
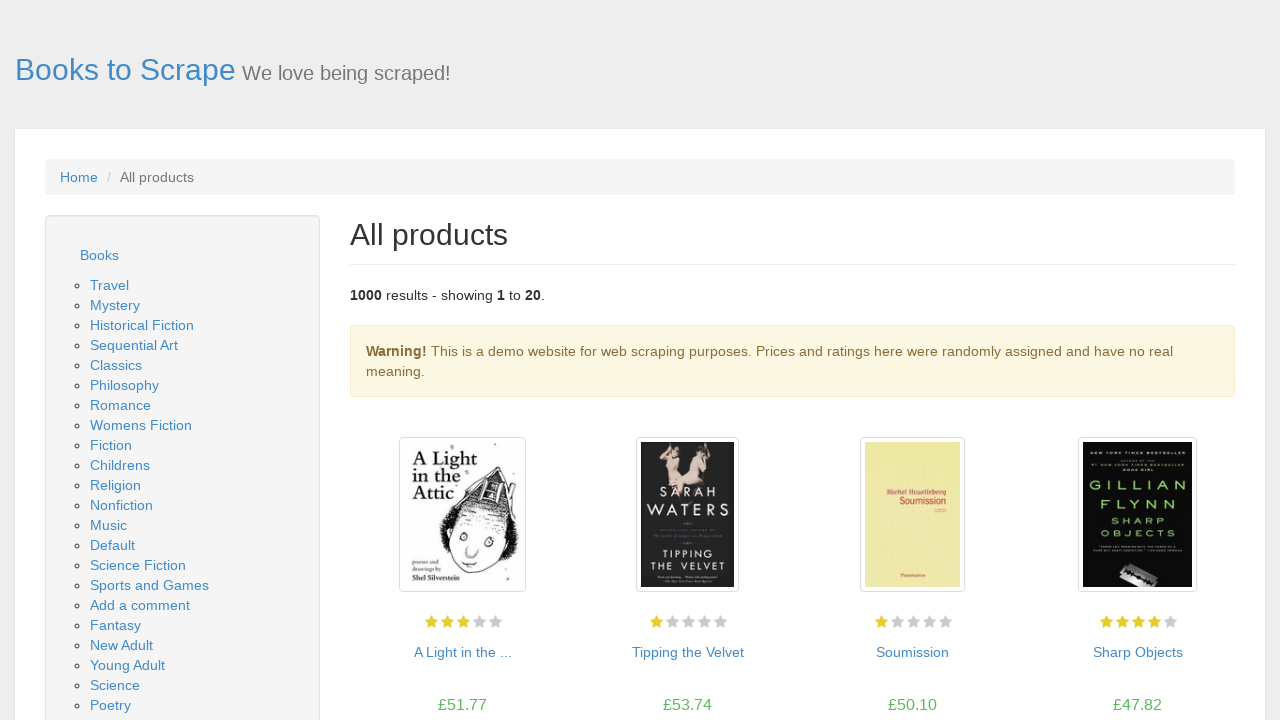

Verified book title element exists in product pod
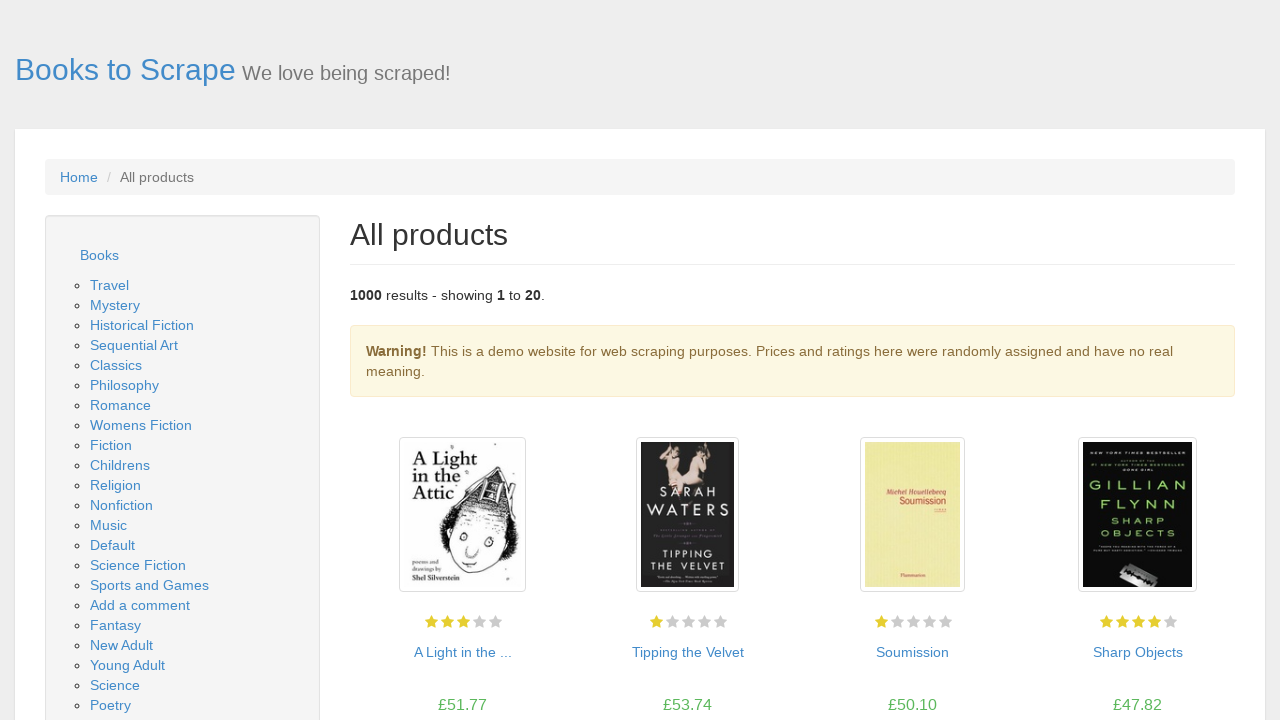

Verified book price element exists in product pod
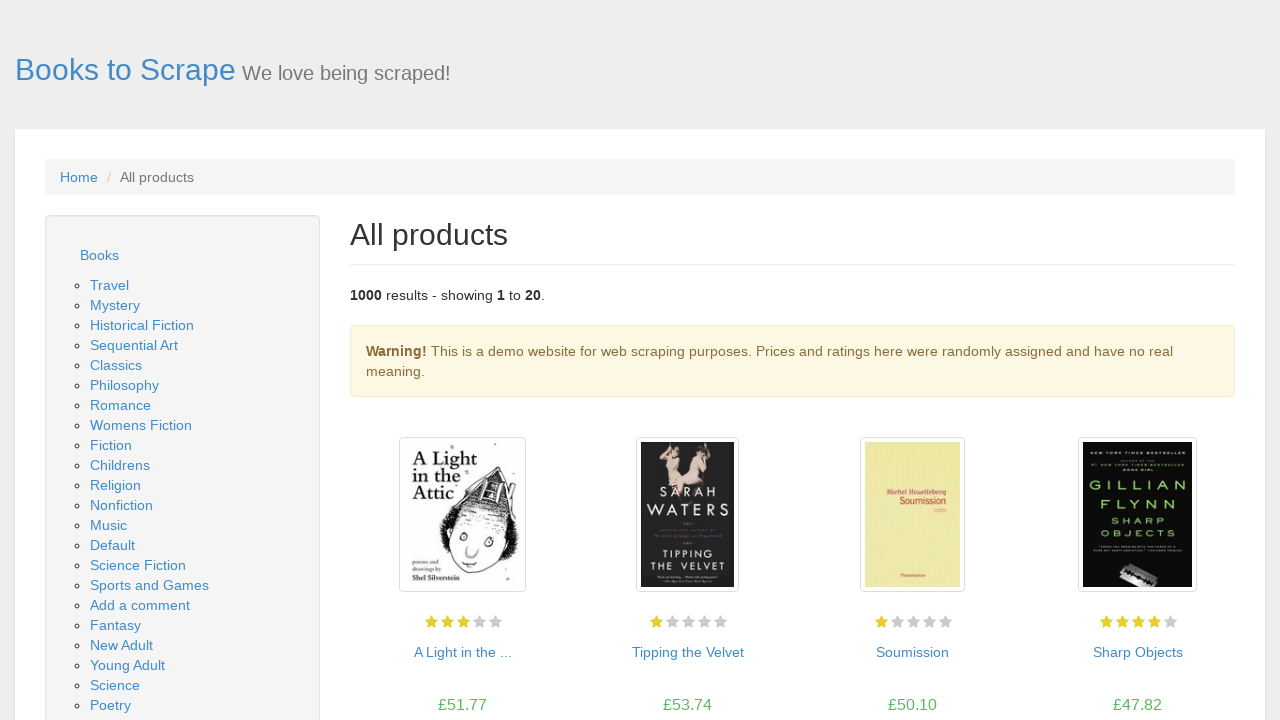

Verified book title element exists in product pod
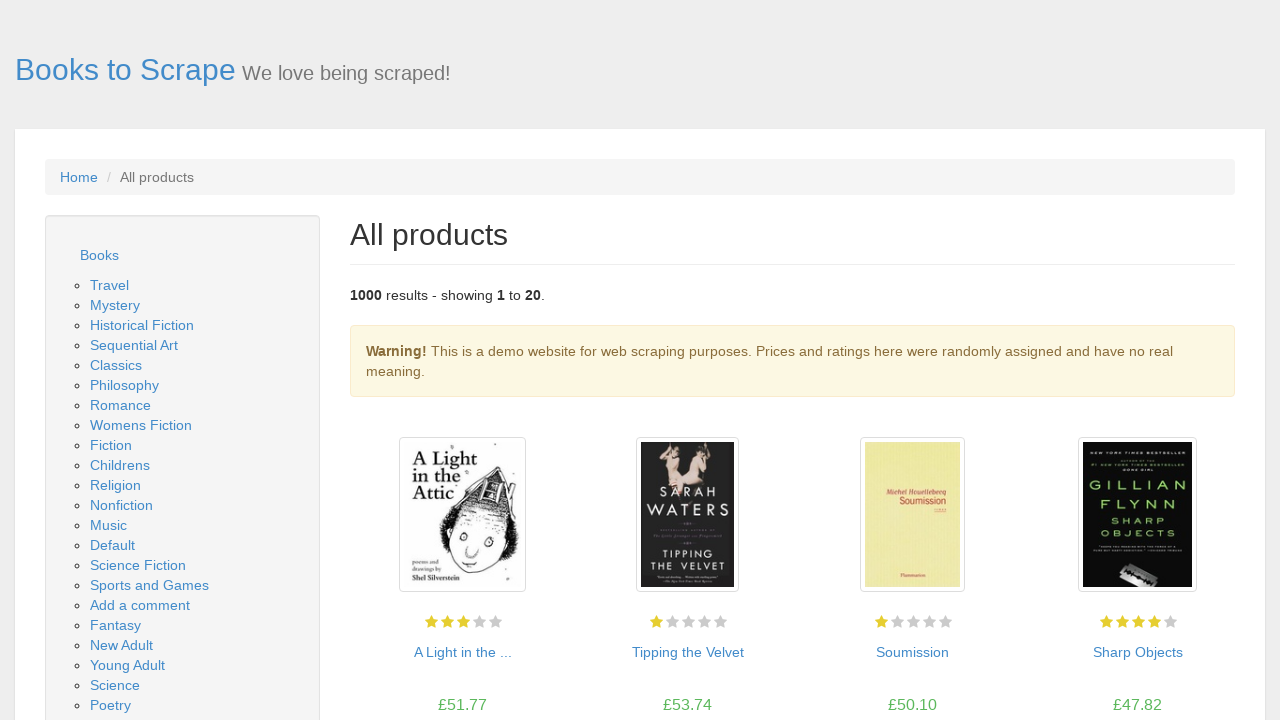

Verified book price element exists in product pod
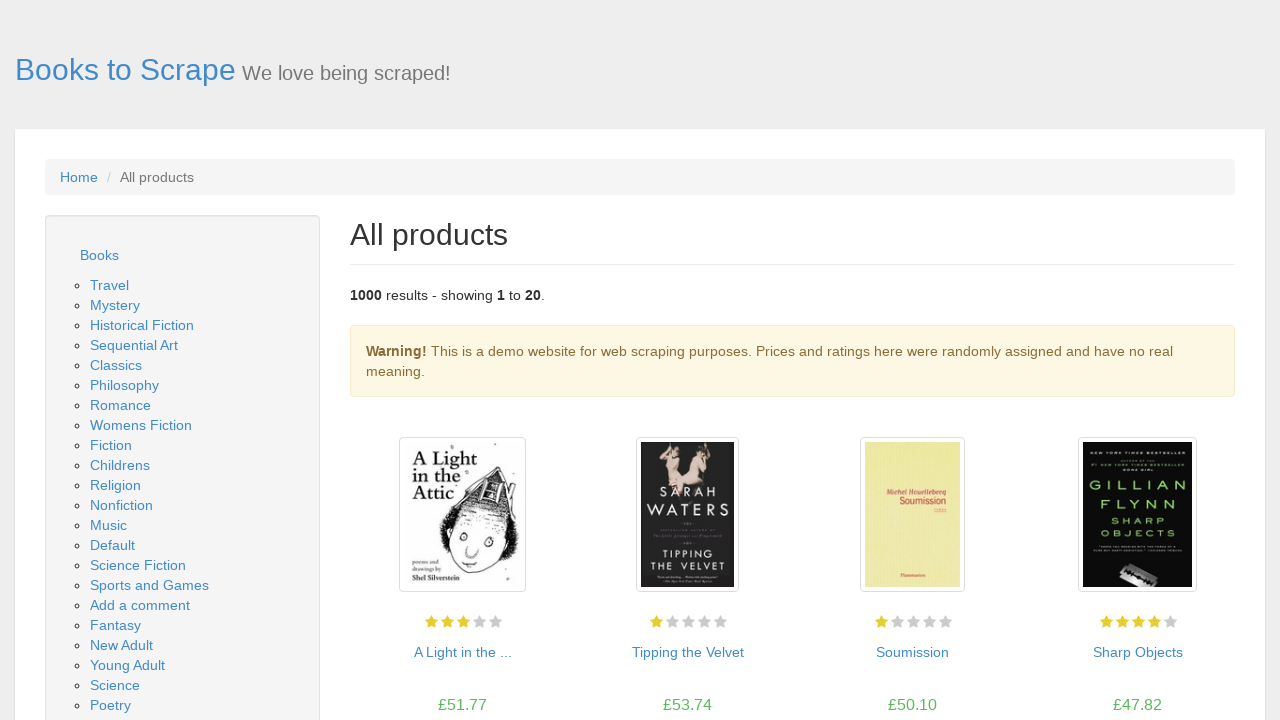

Verified book title element exists in product pod
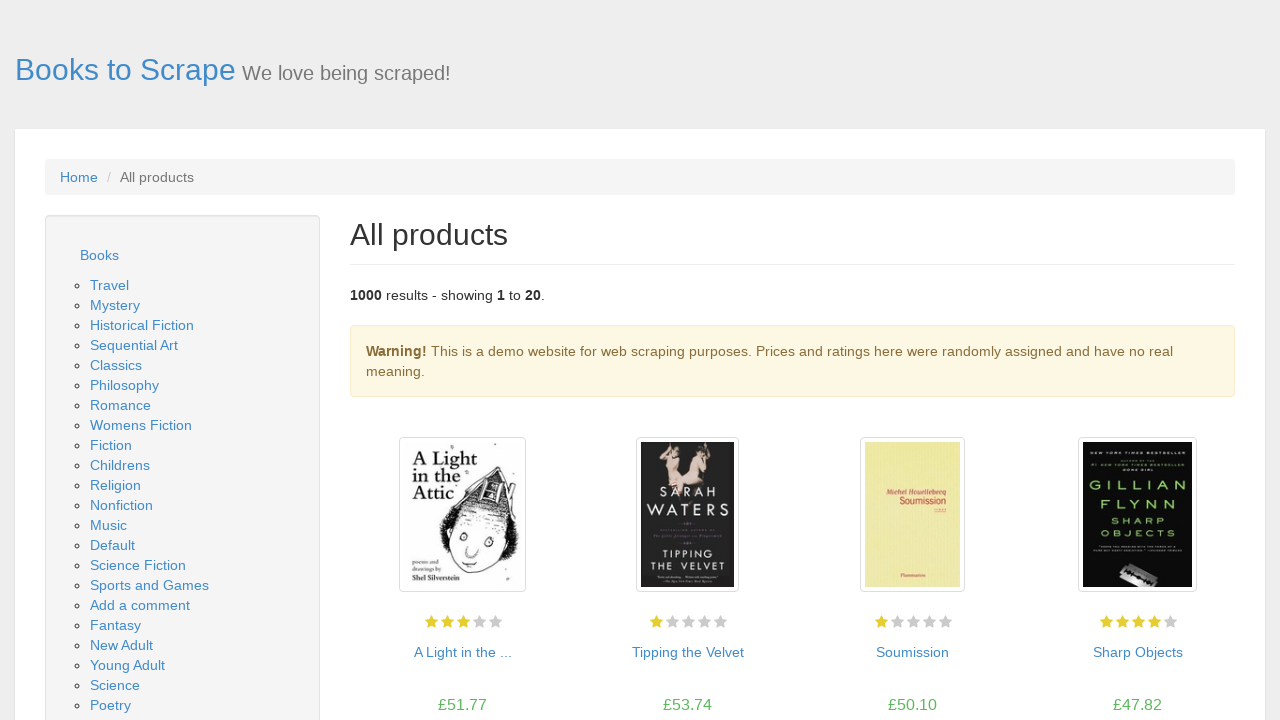

Verified book price element exists in product pod
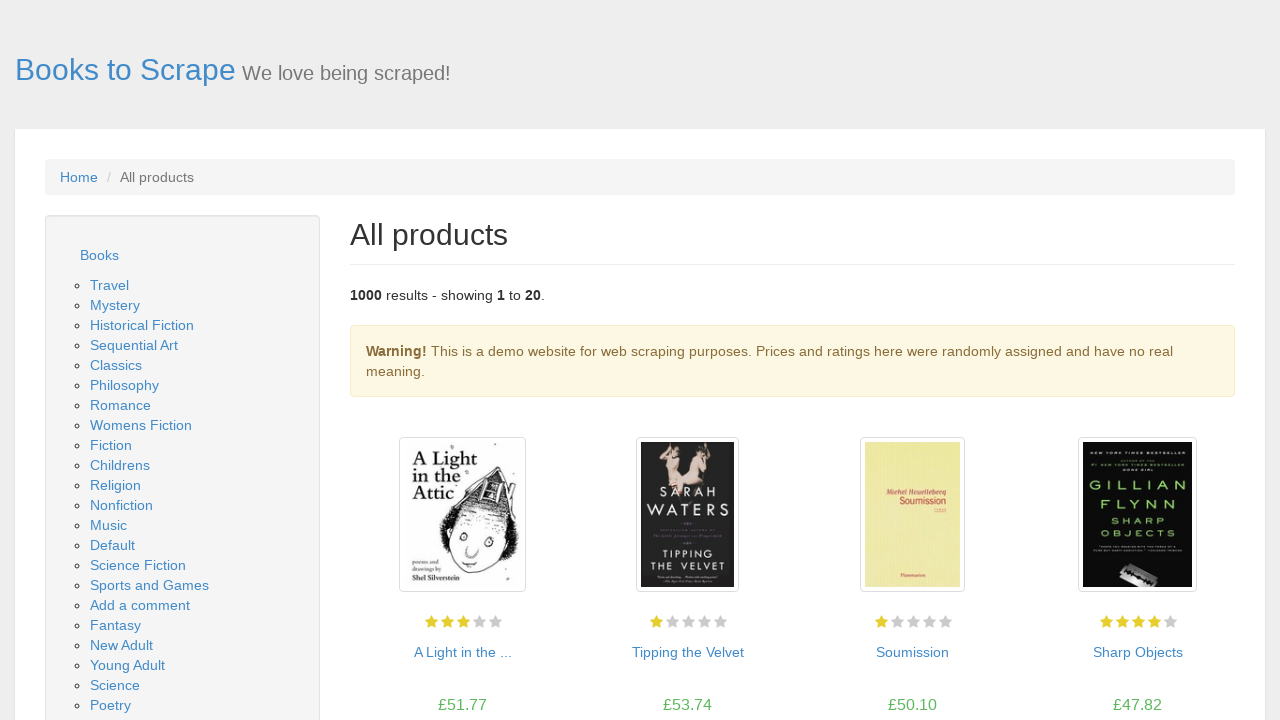

Verified book title element exists in product pod
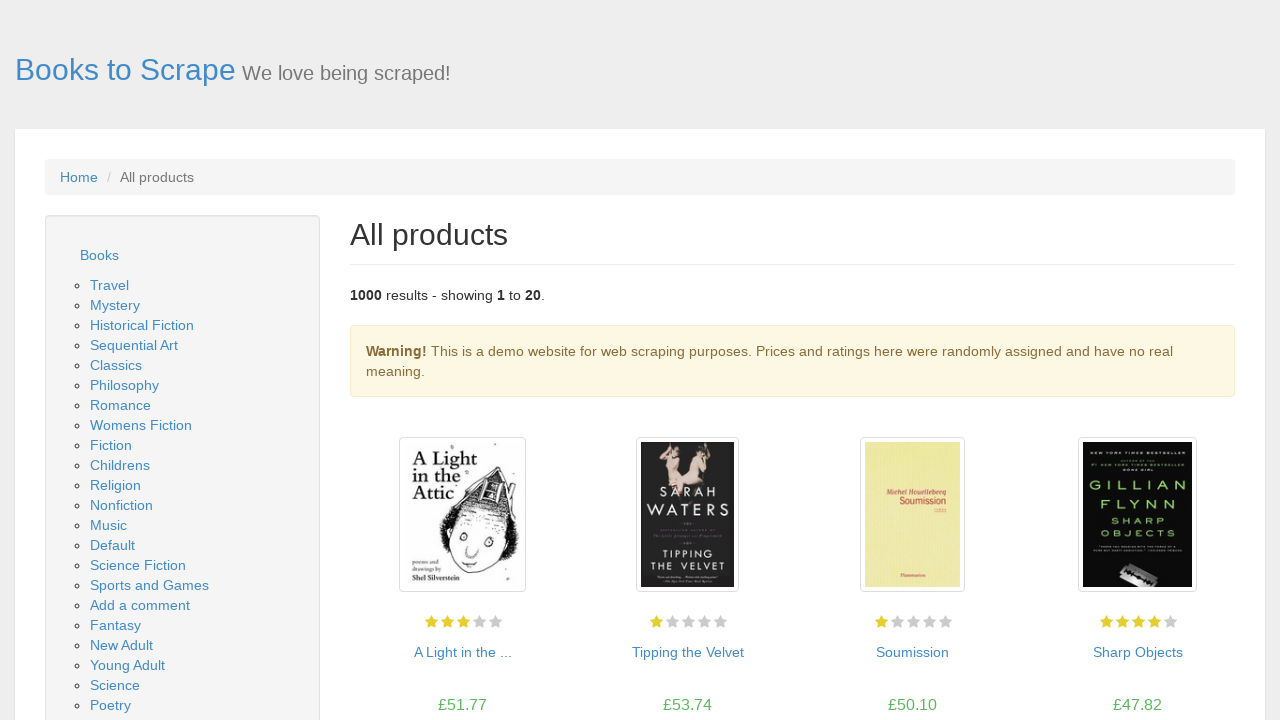

Verified book price element exists in product pod
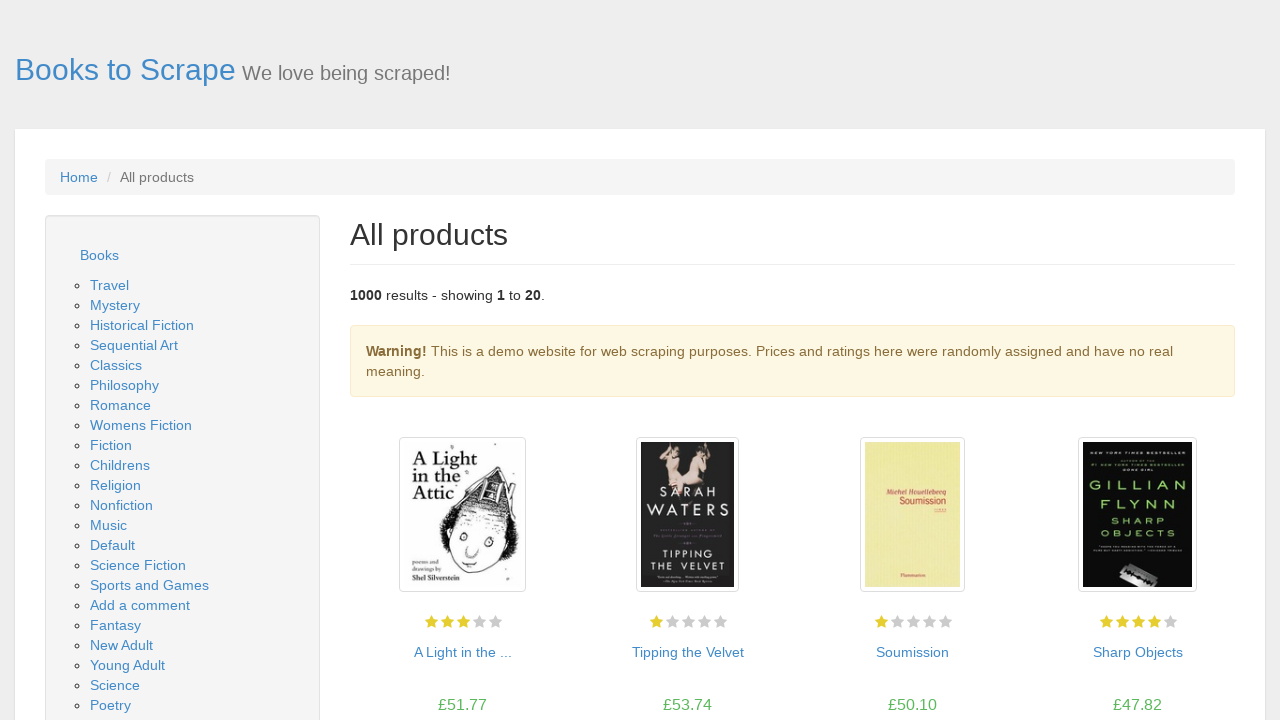

Verified book title element exists in product pod
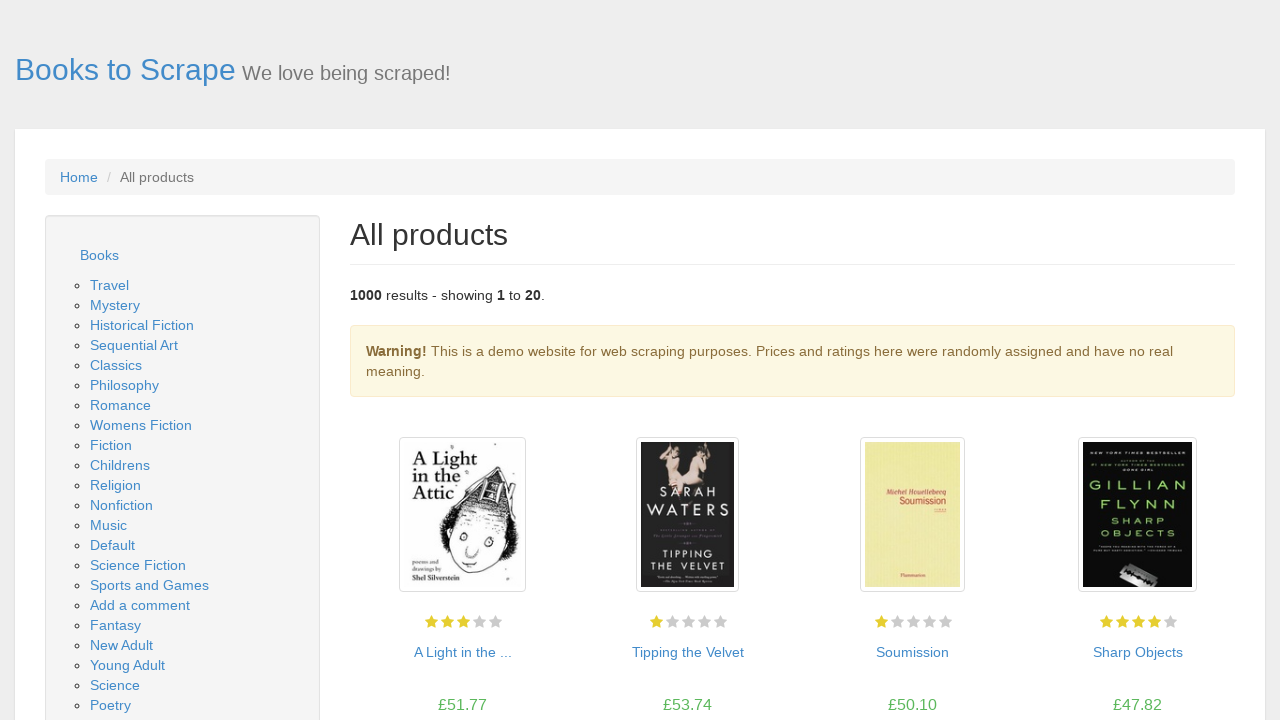

Verified book price element exists in product pod
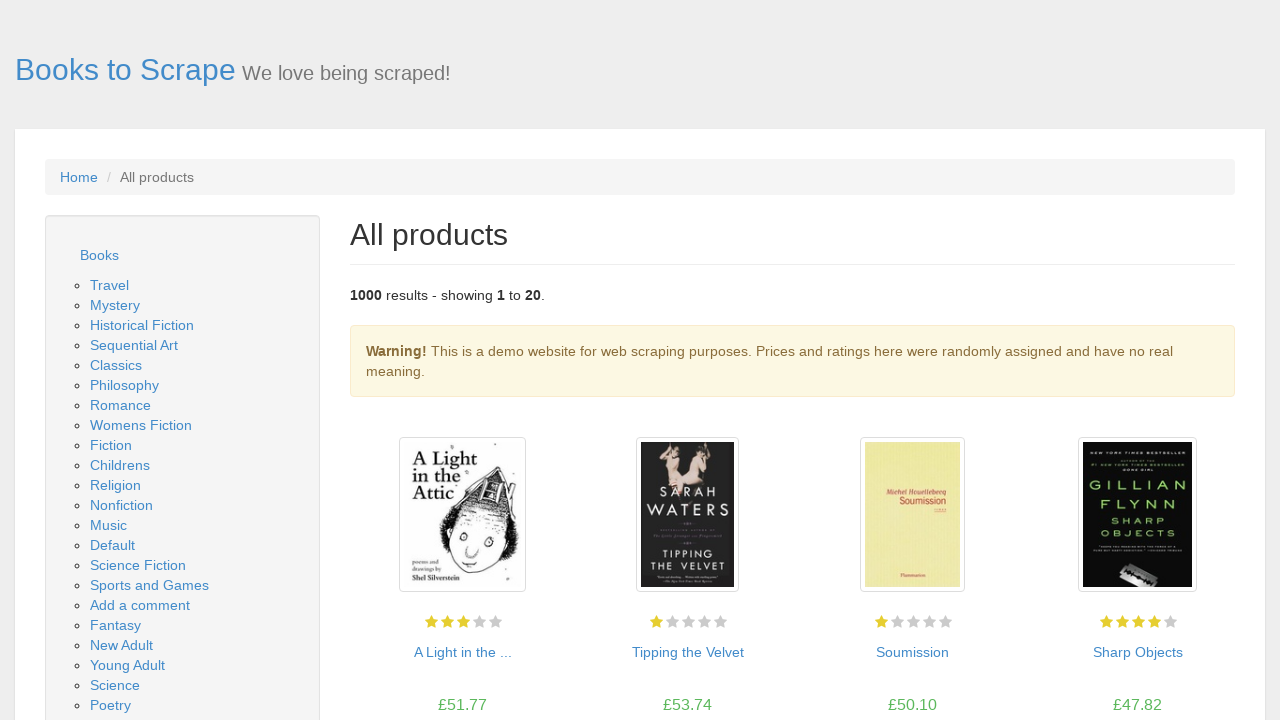

Verified book title element exists in product pod
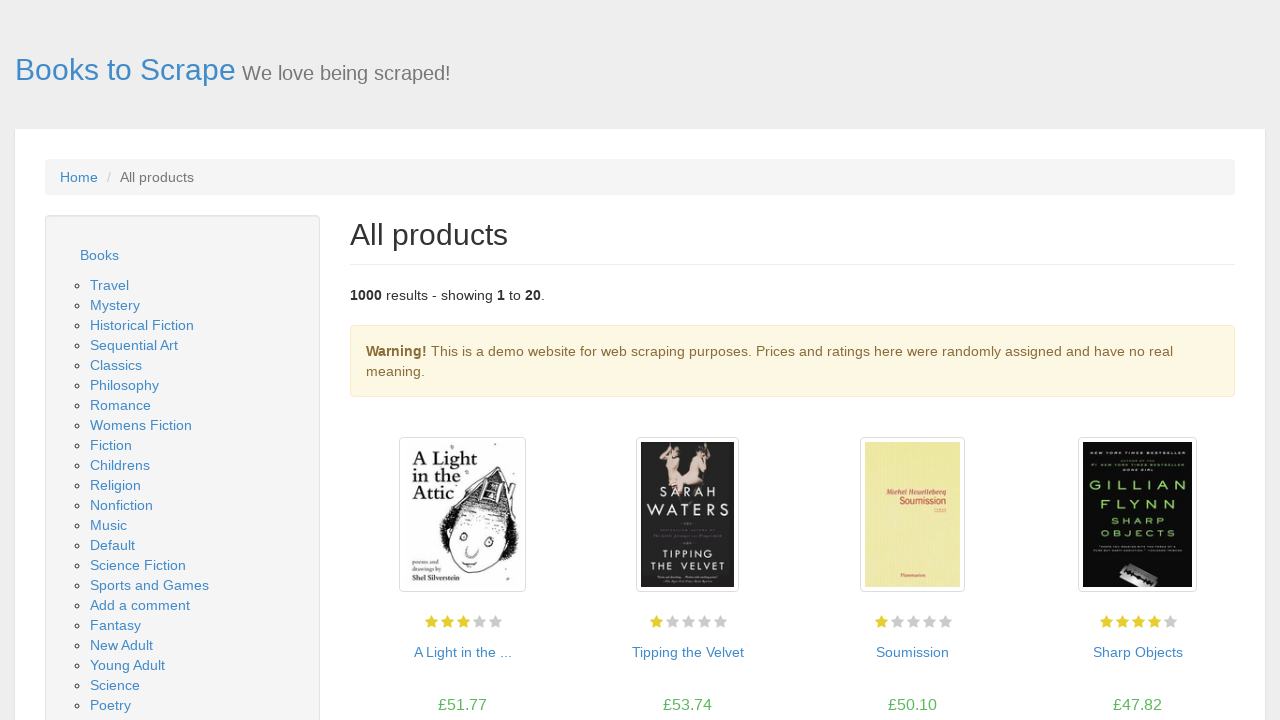

Verified book price element exists in product pod
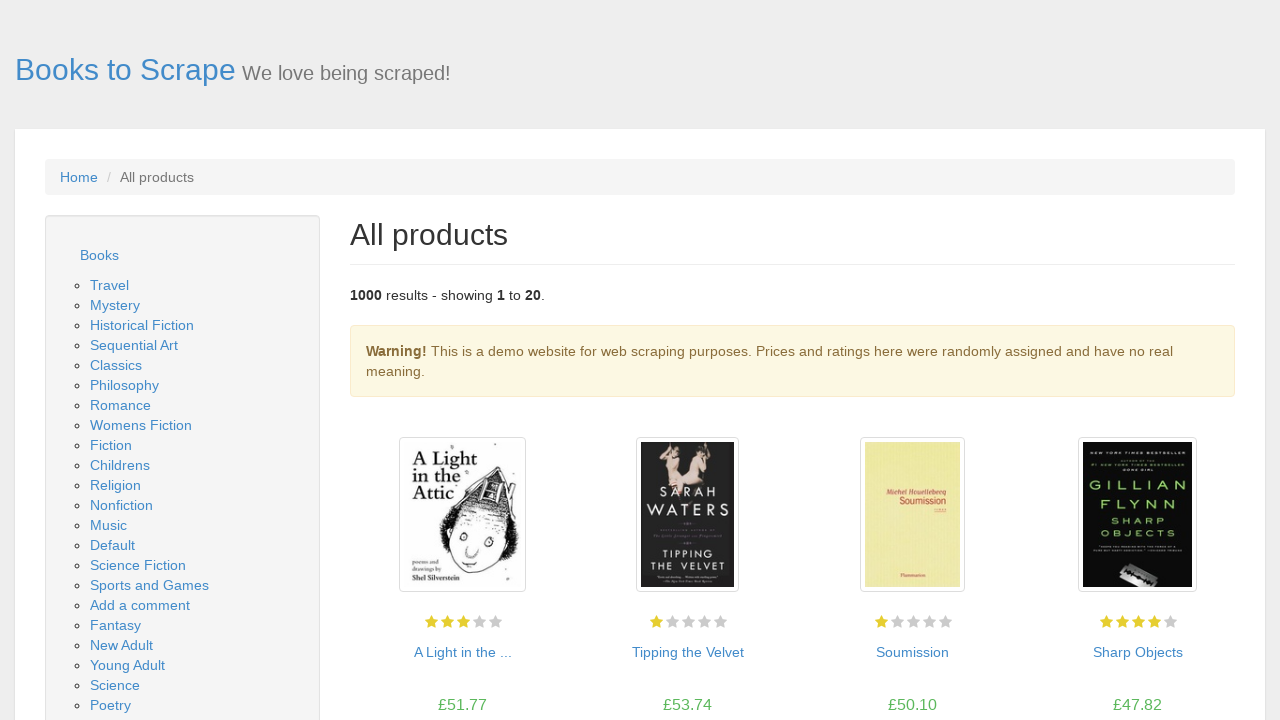

Located next page button
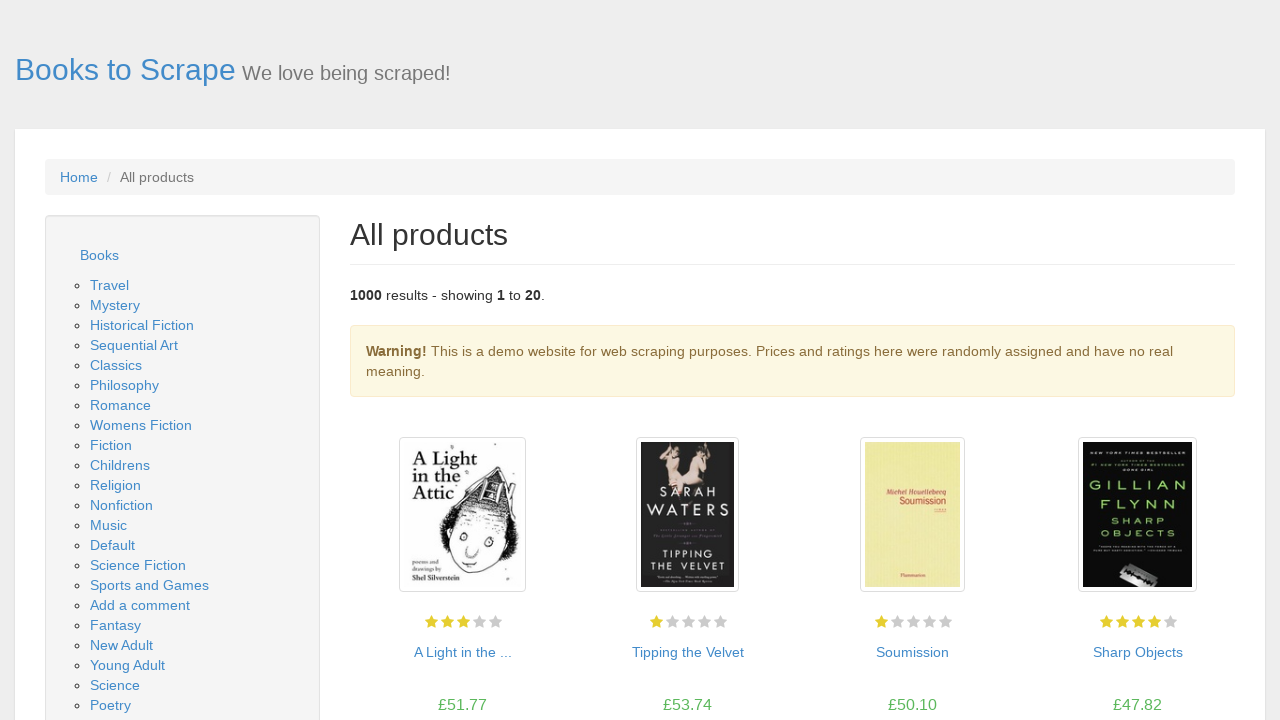

Clicked next button to navigate to next page of books
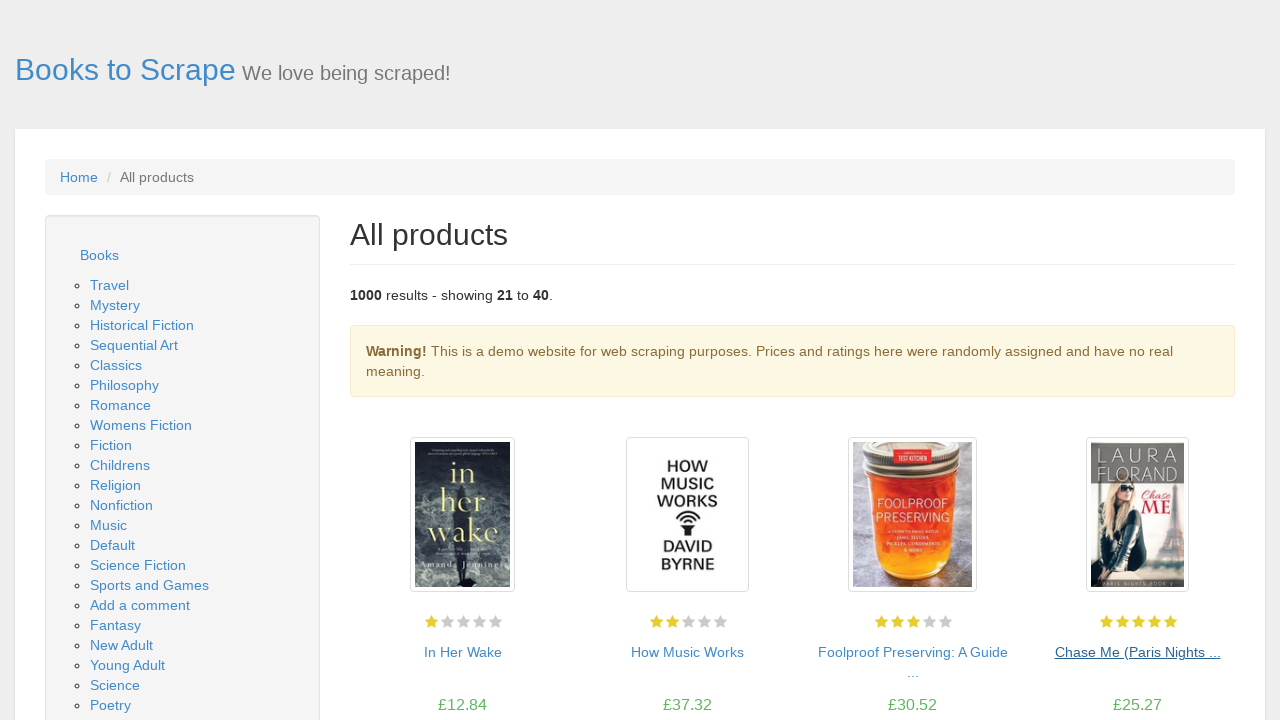

Waited for product pods to load on next page
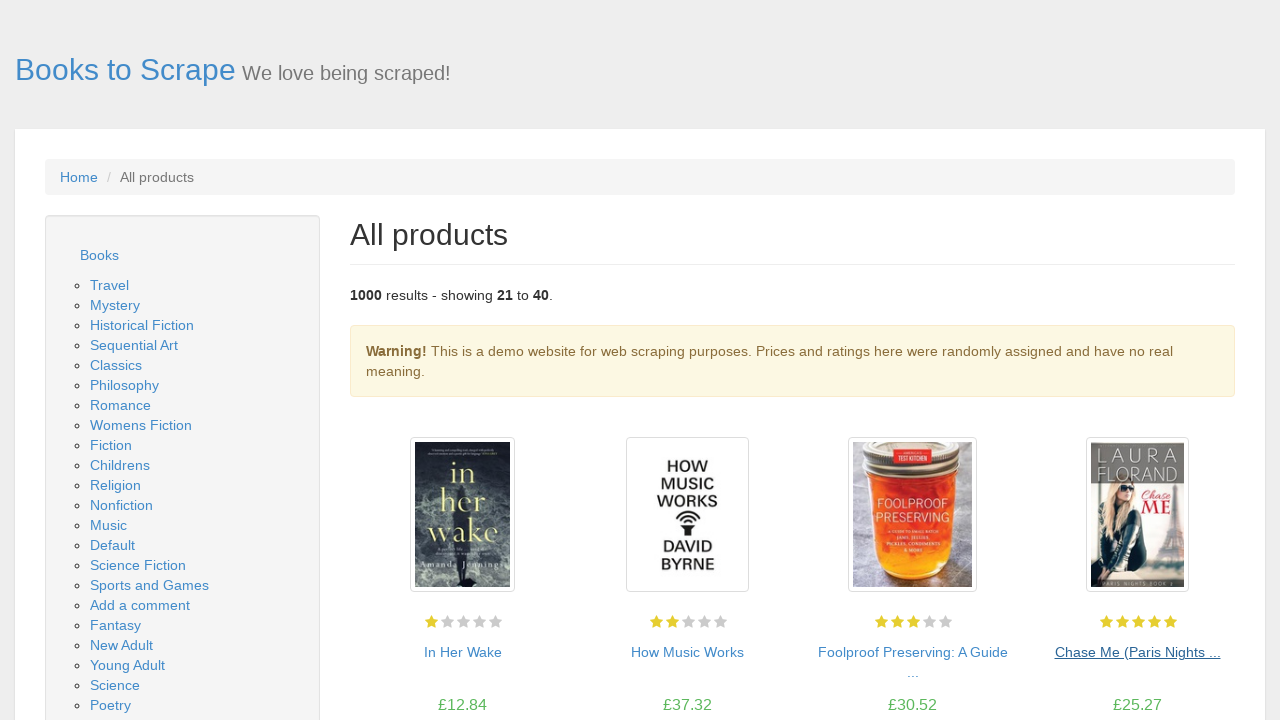

Waited for product pods to load on page
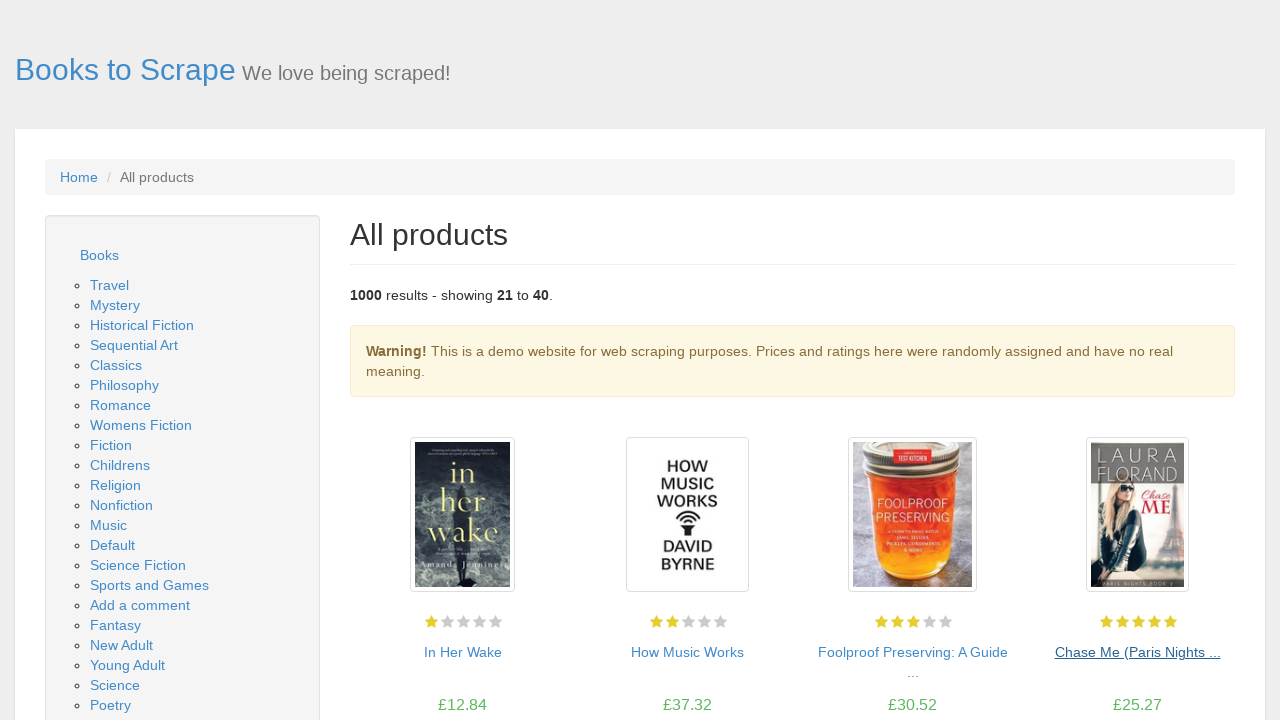

Retrieved all product pod elements from page
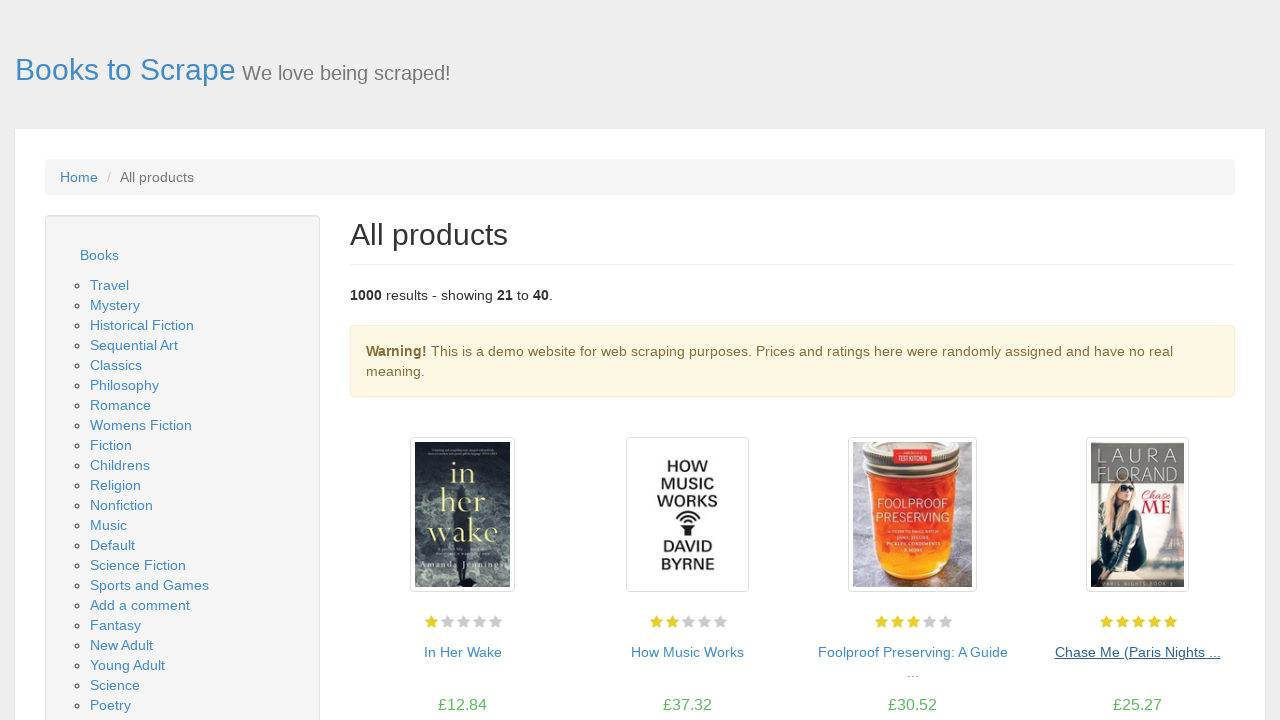

Verified book title element exists in product pod
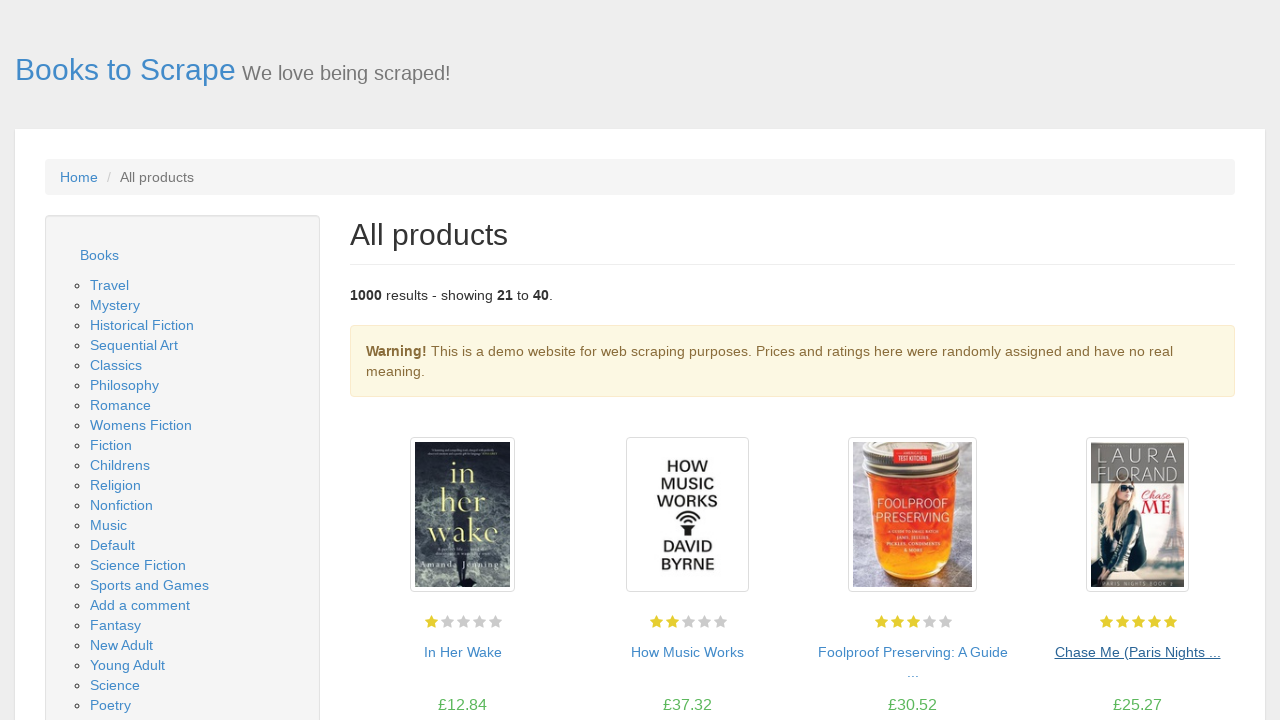

Verified book price element exists in product pod
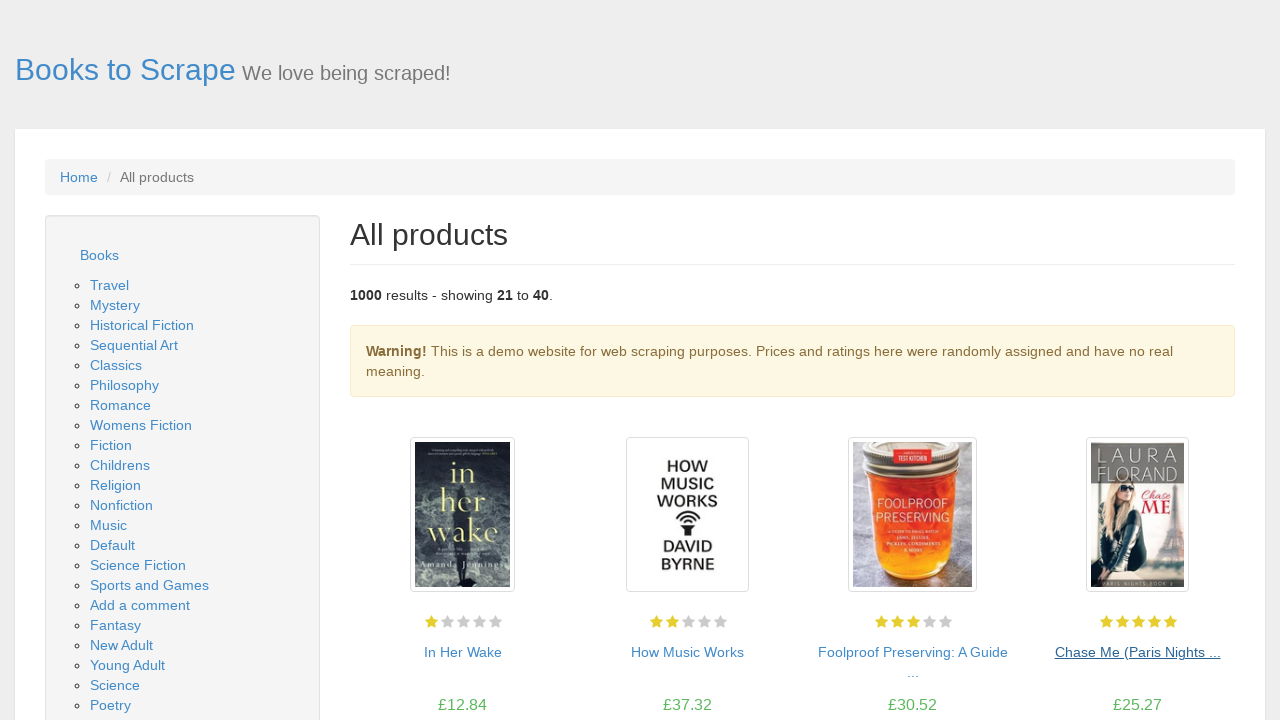

Verified book title element exists in product pod
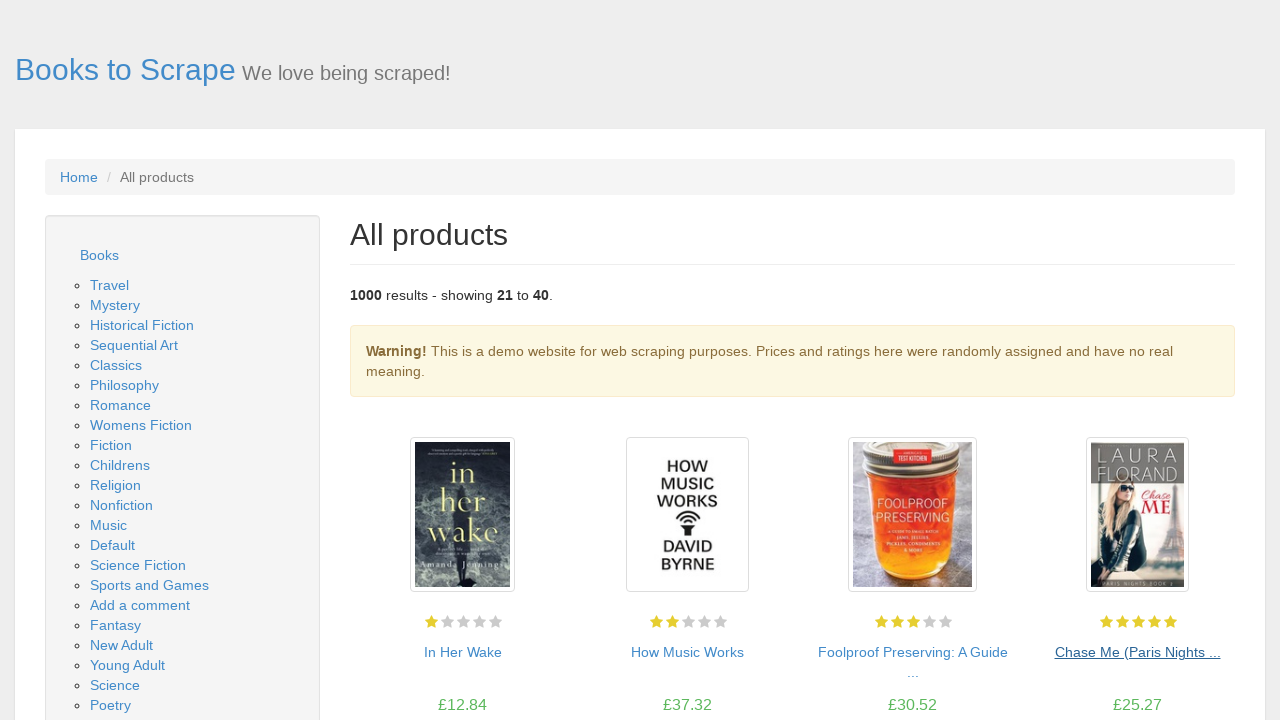

Verified book price element exists in product pod
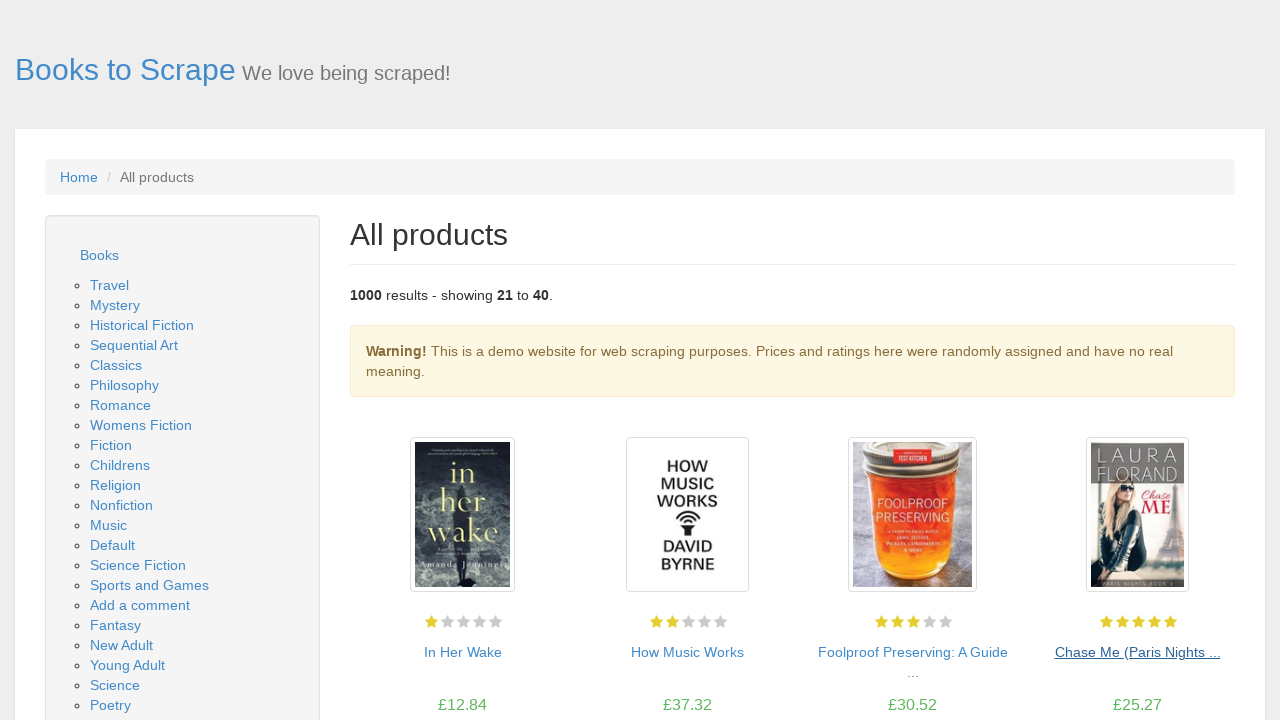

Verified book title element exists in product pod
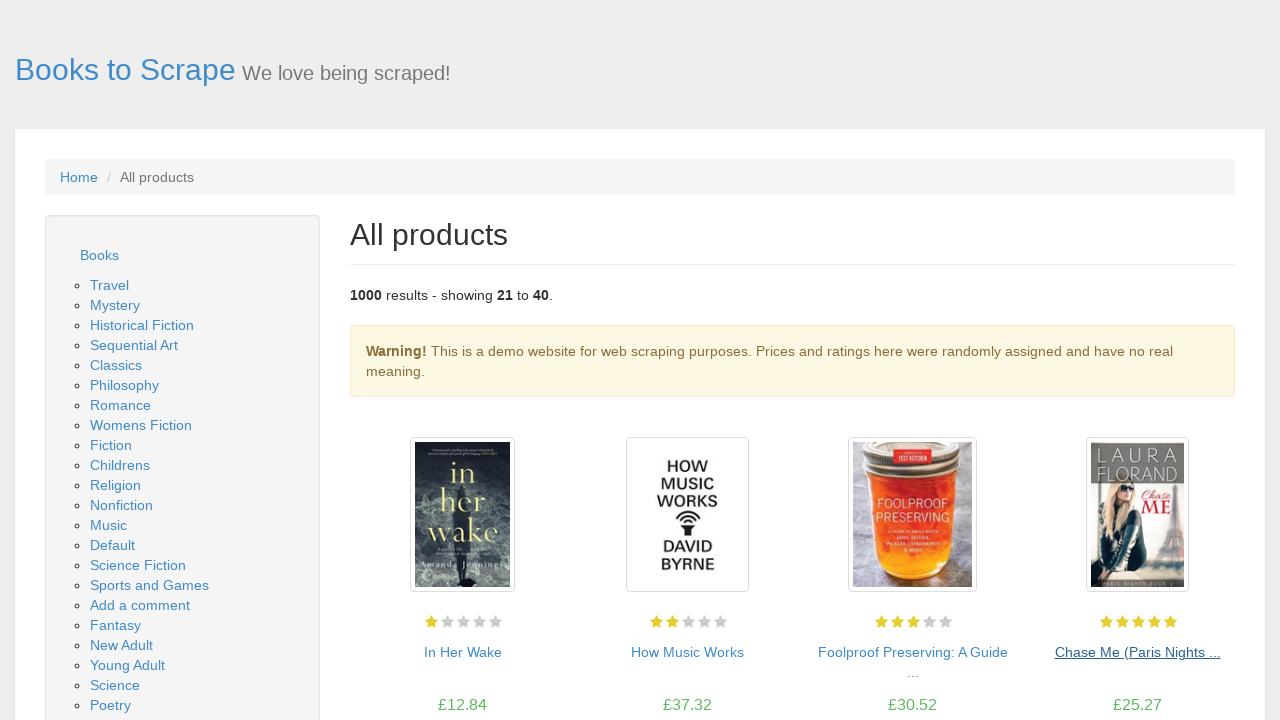

Verified book price element exists in product pod
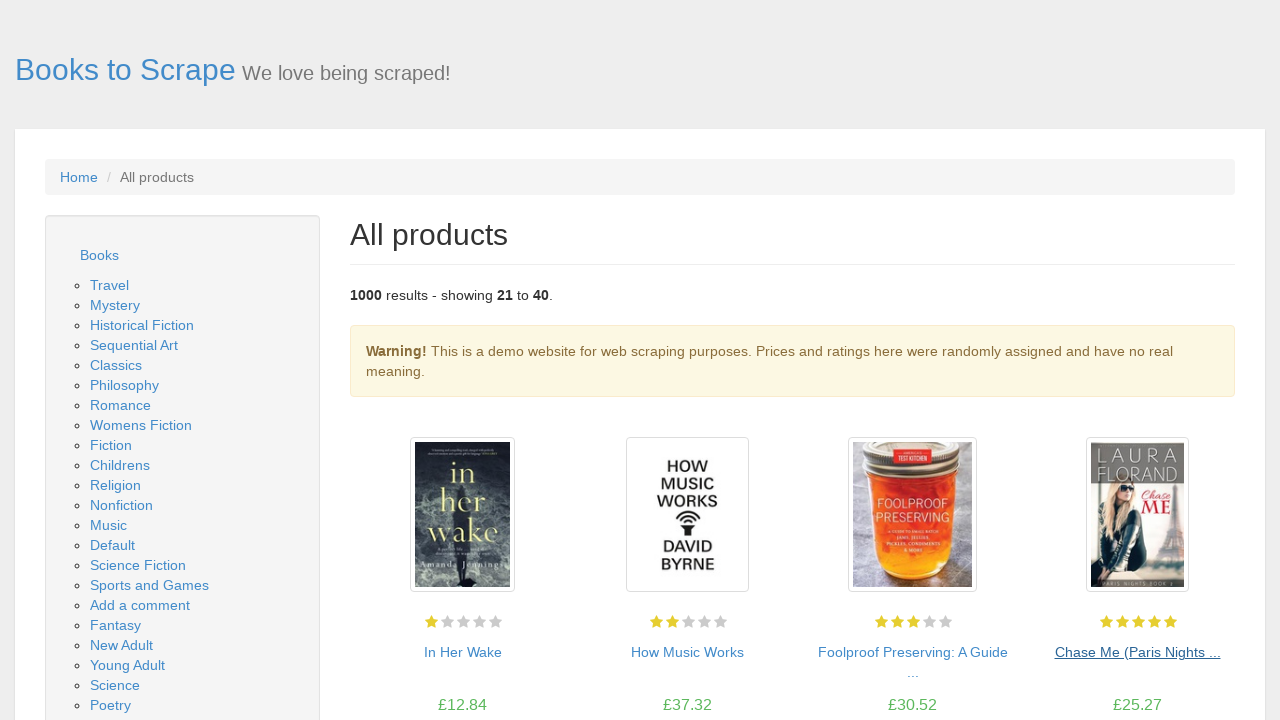

Verified book title element exists in product pod
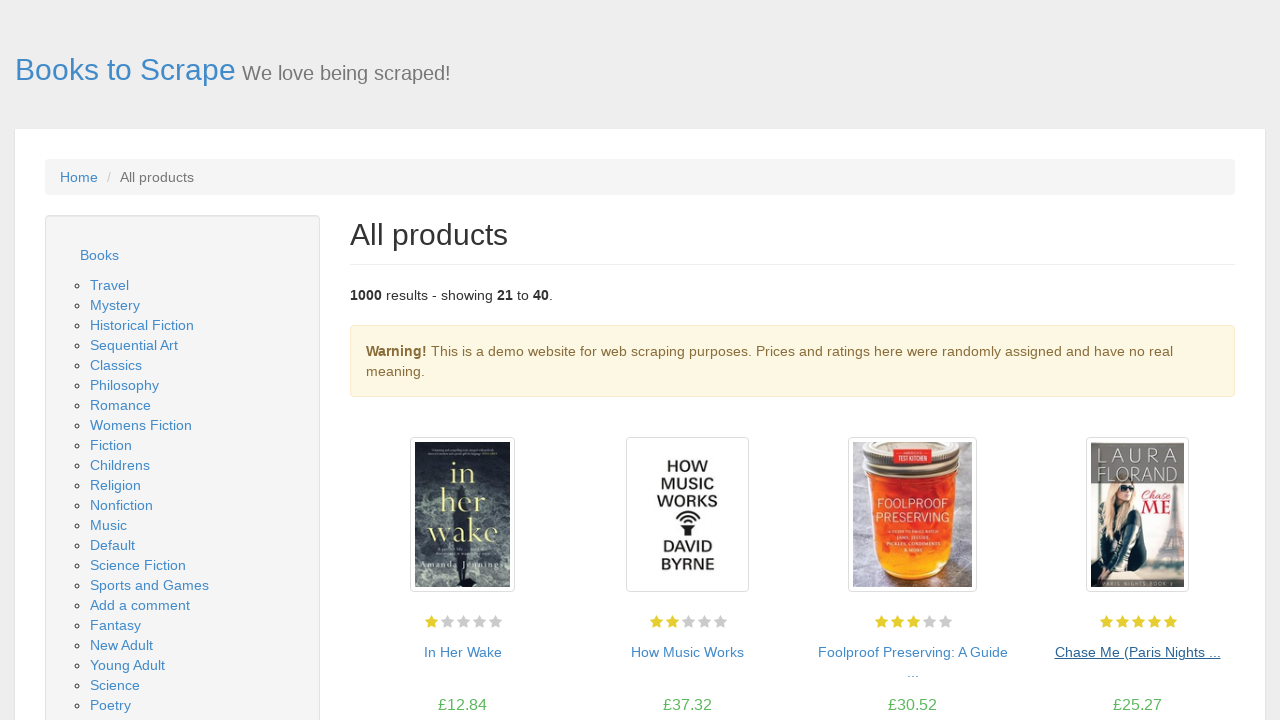

Verified book price element exists in product pod
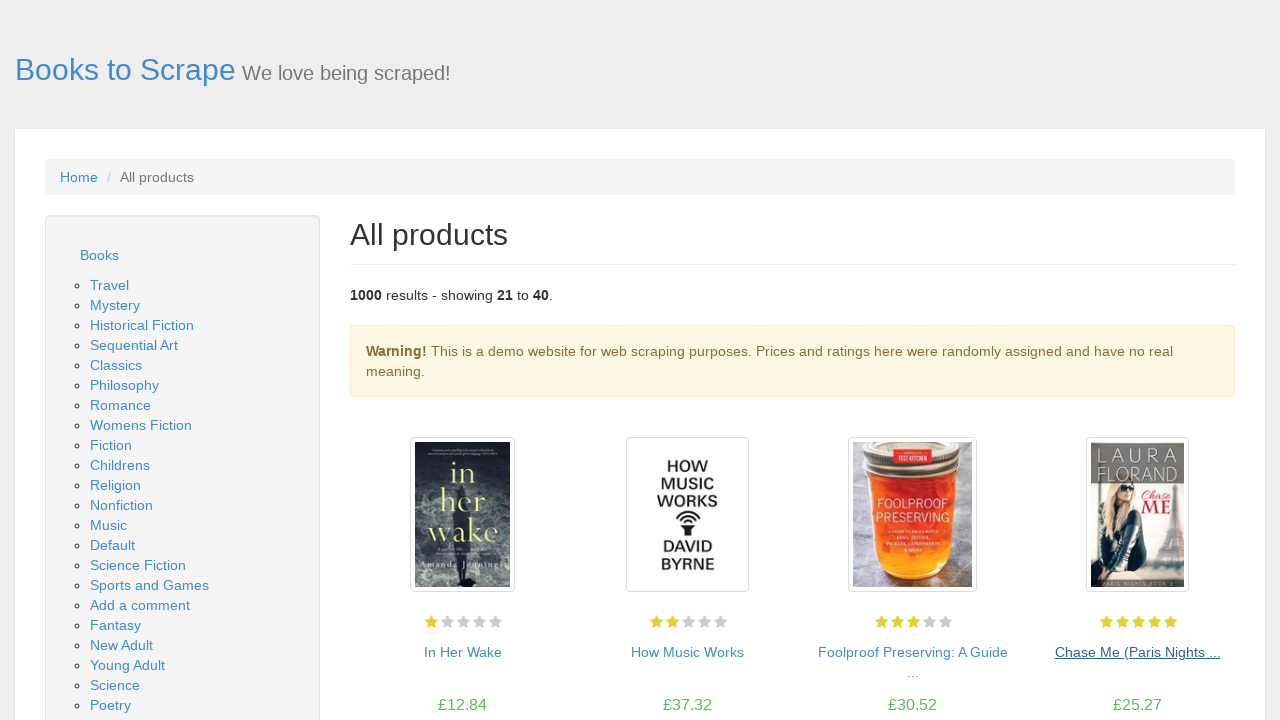

Verified book title element exists in product pod
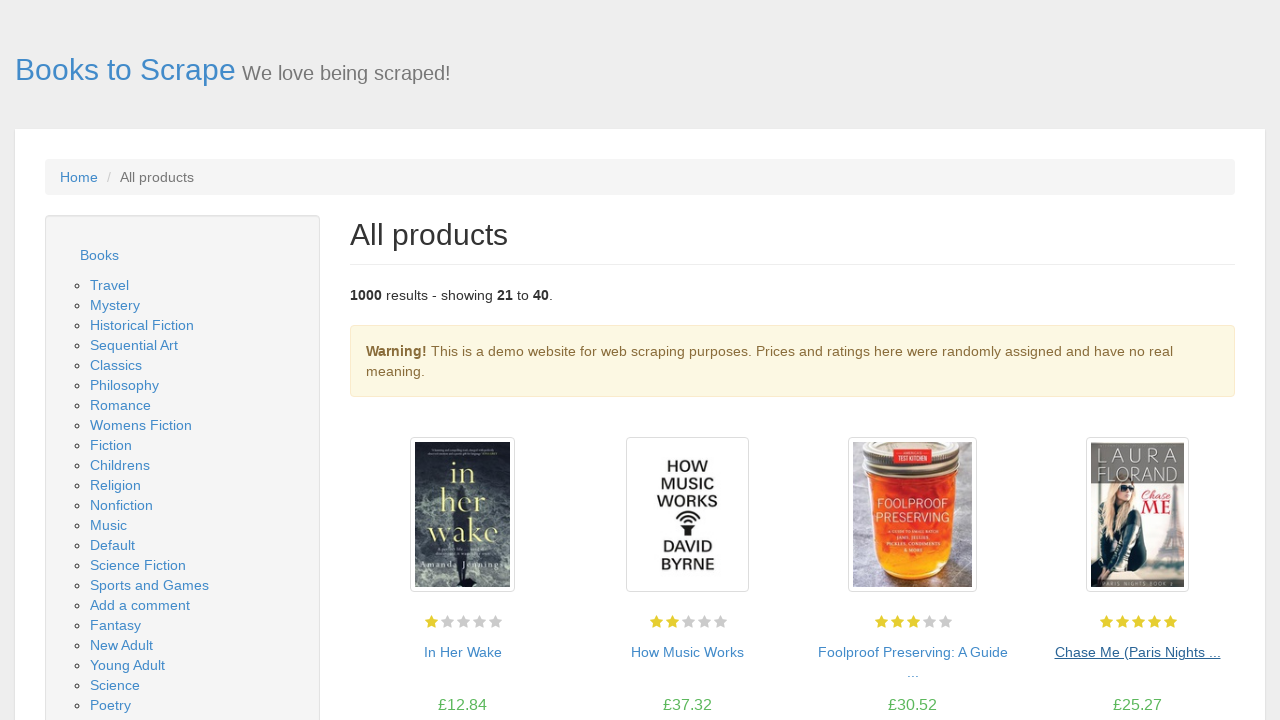

Verified book price element exists in product pod
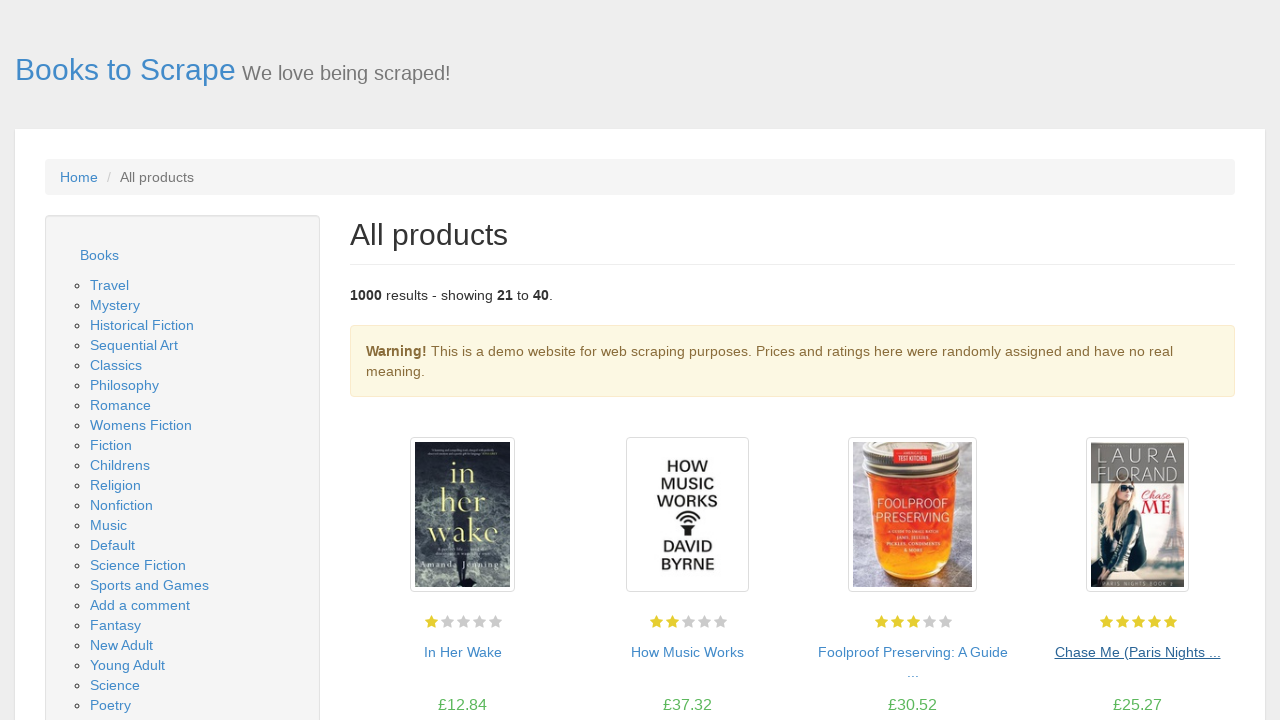

Verified book title element exists in product pod
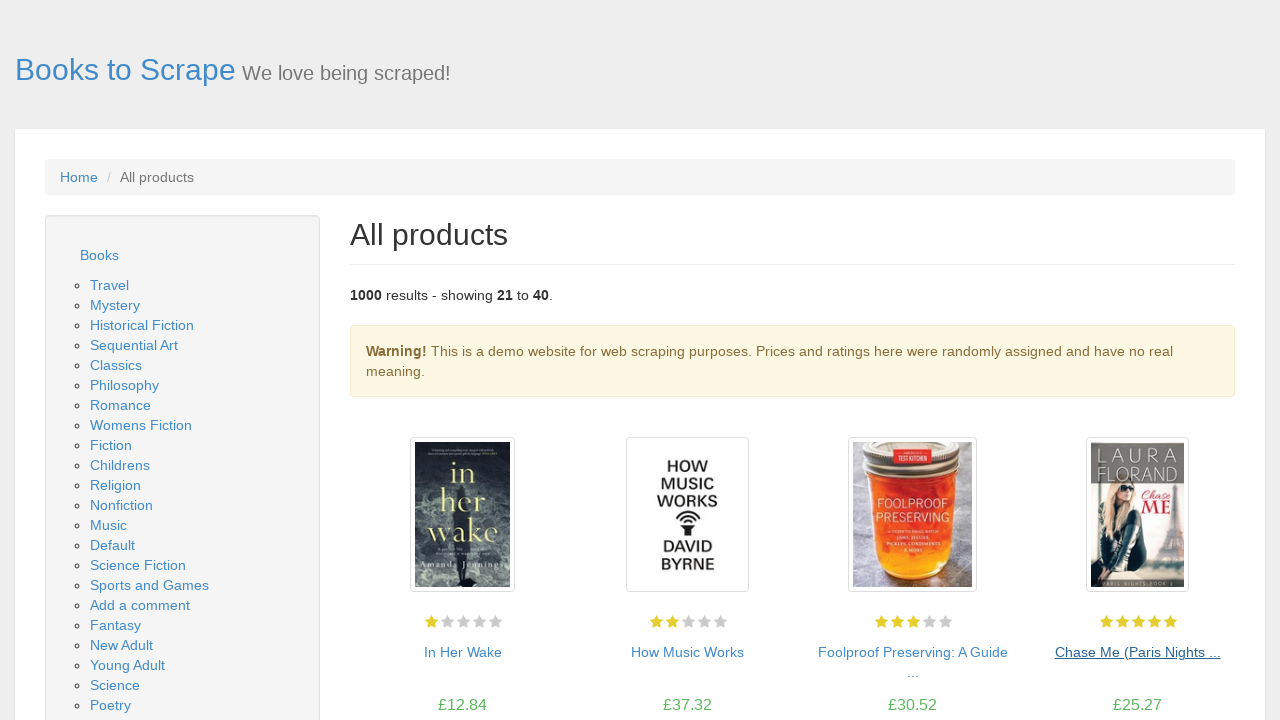

Verified book price element exists in product pod
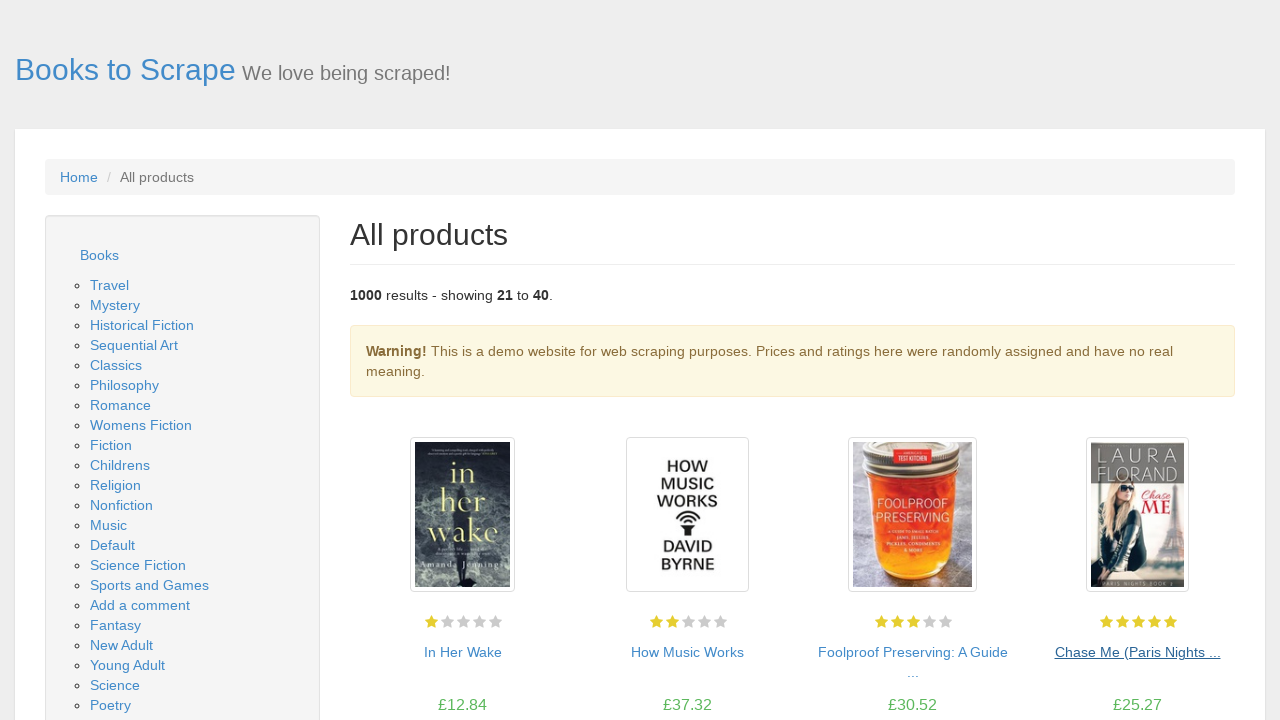

Verified book title element exists in product pod
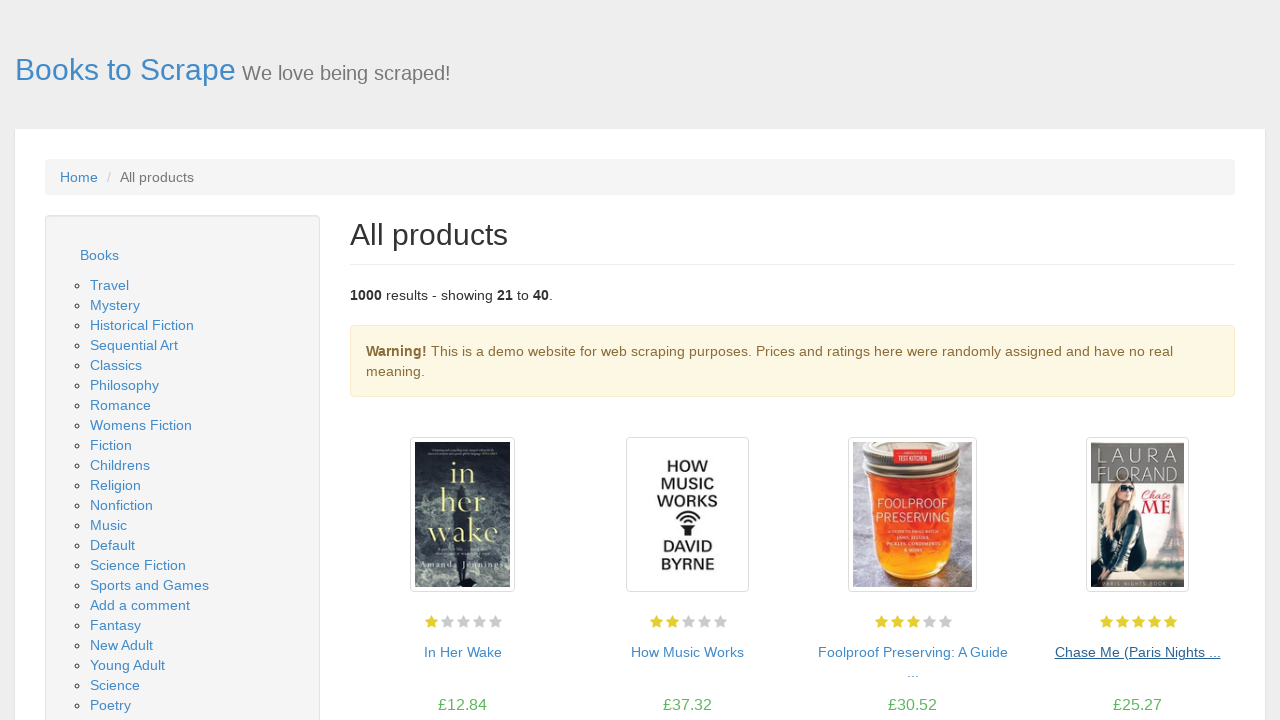

Verified book price element exists in product pod
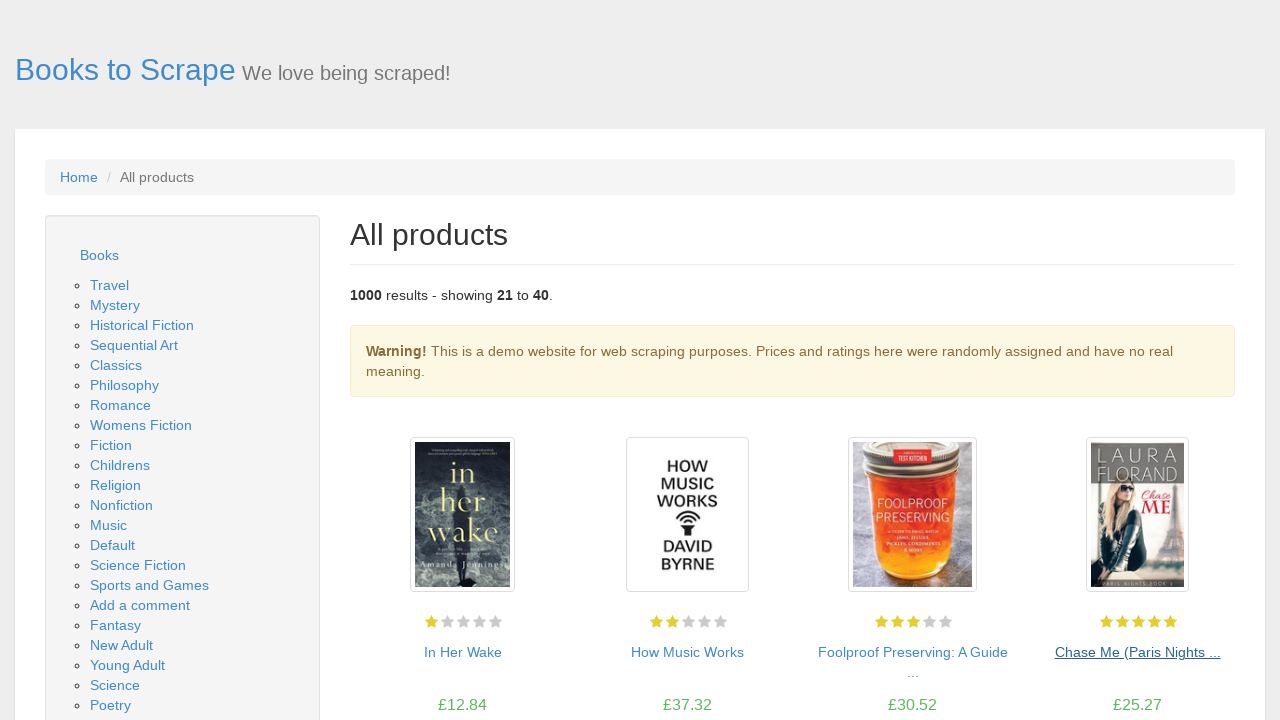

Verified book title element exists in product pod
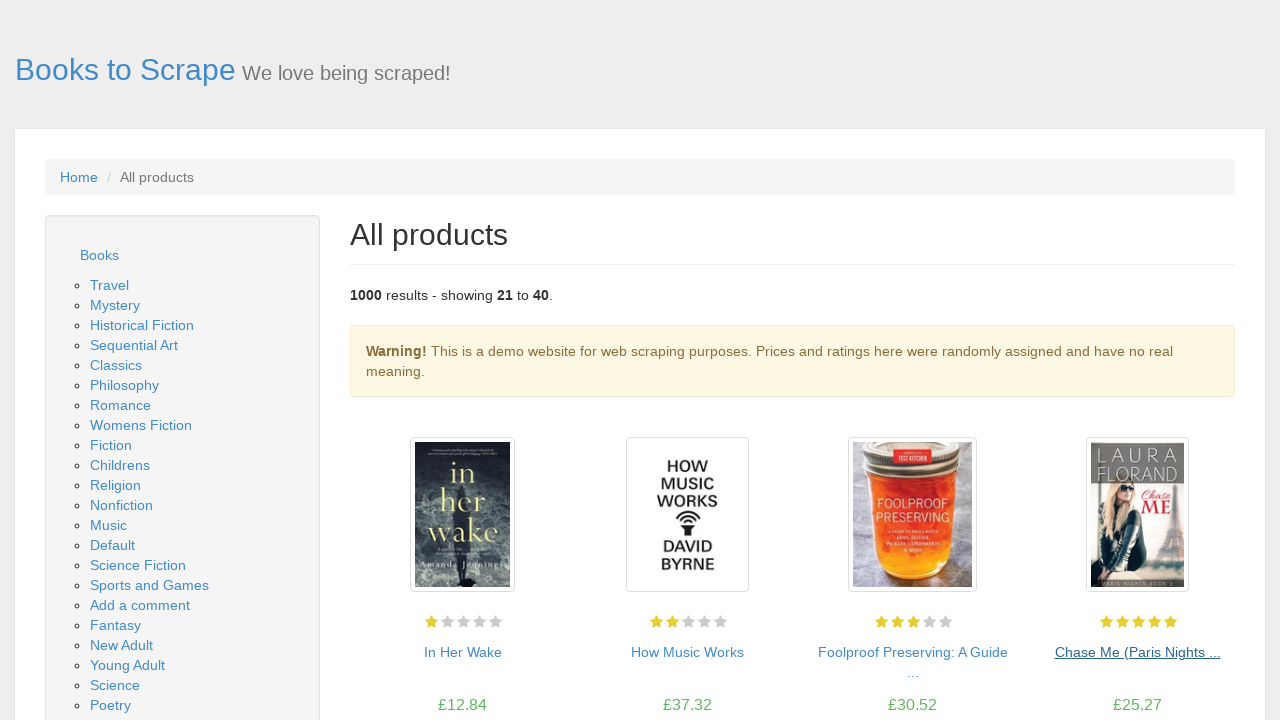

Verified book price element exists in product pod
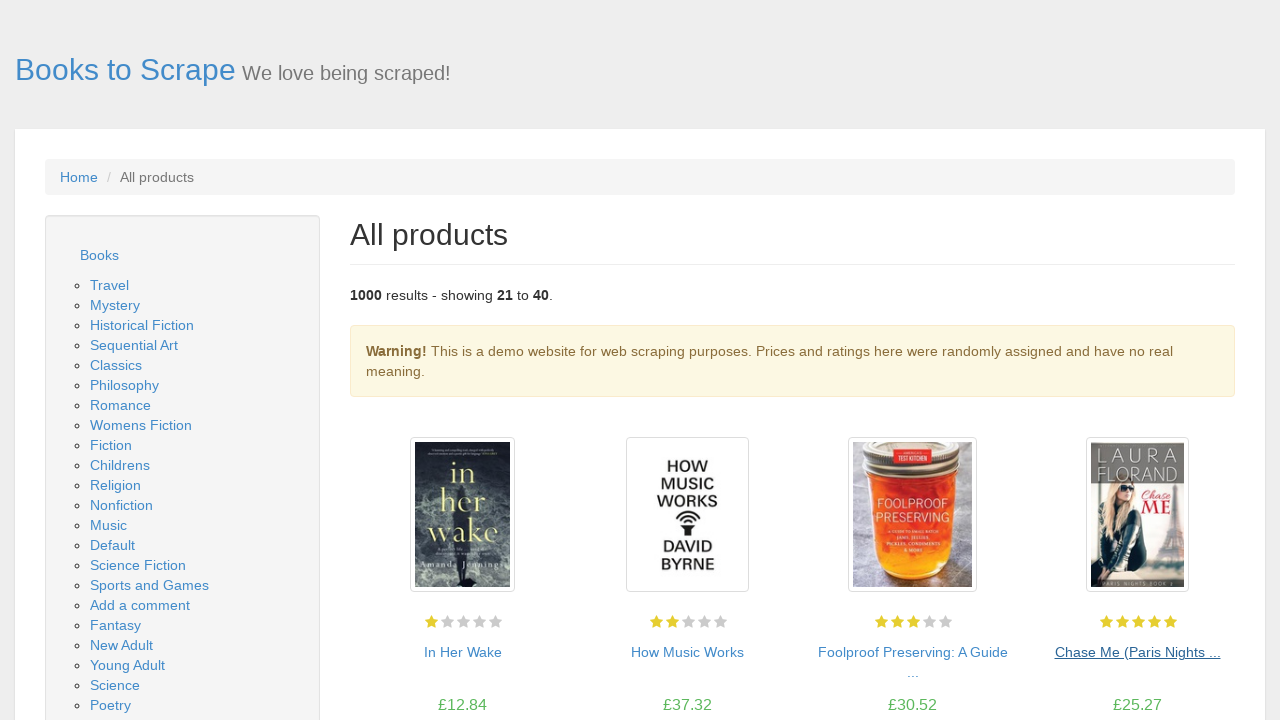

Verified book title element exists in product pod
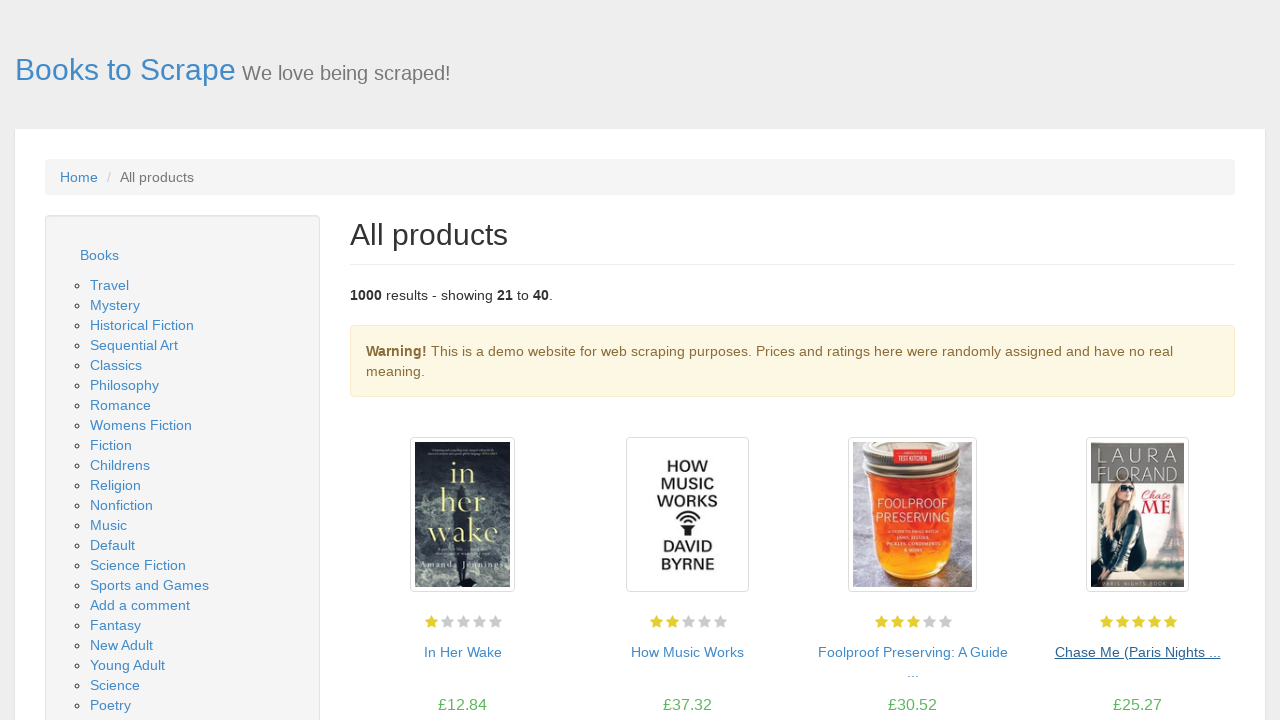

Verified book price element exists in product pod
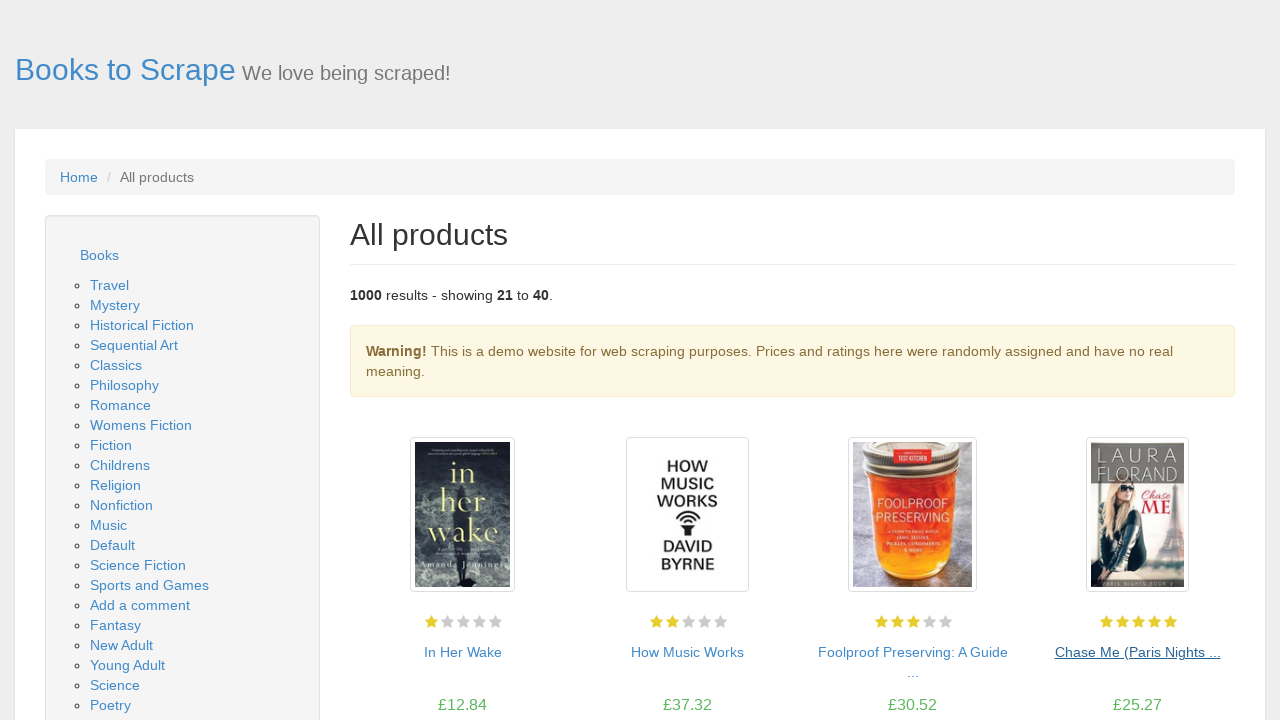

Verified book title element exists in product pod
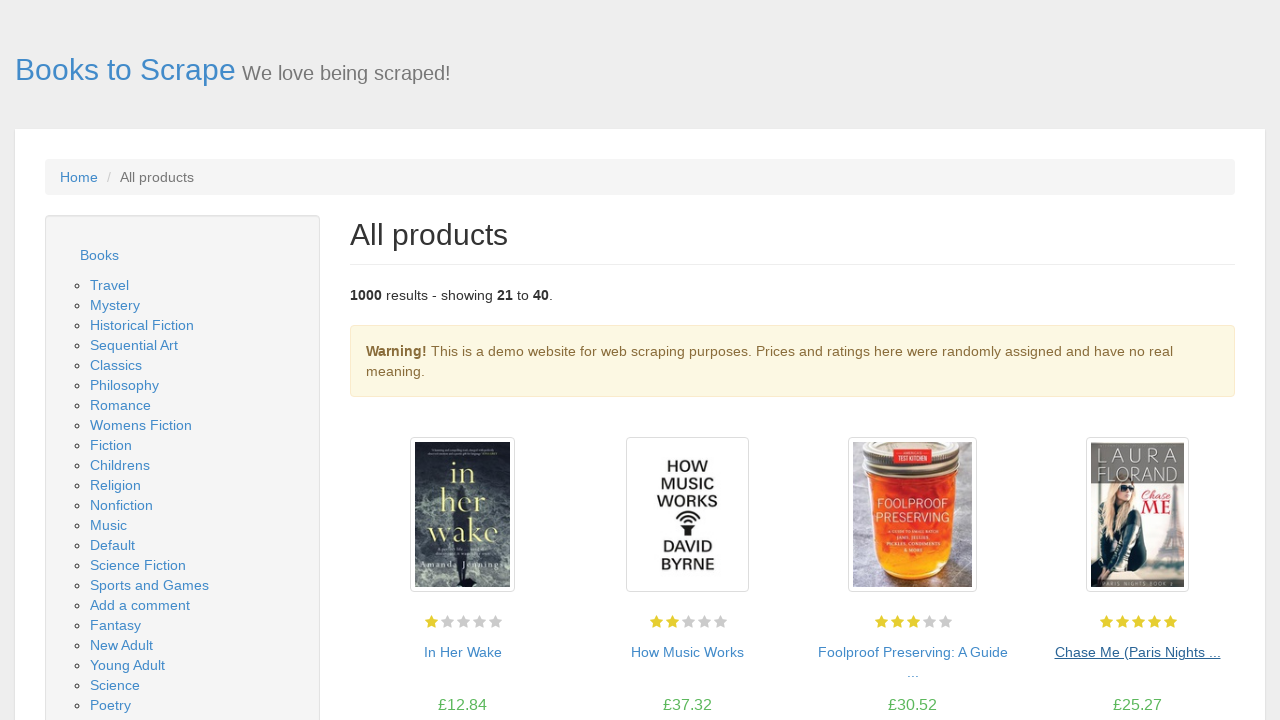

Verified book price element exists in product pod
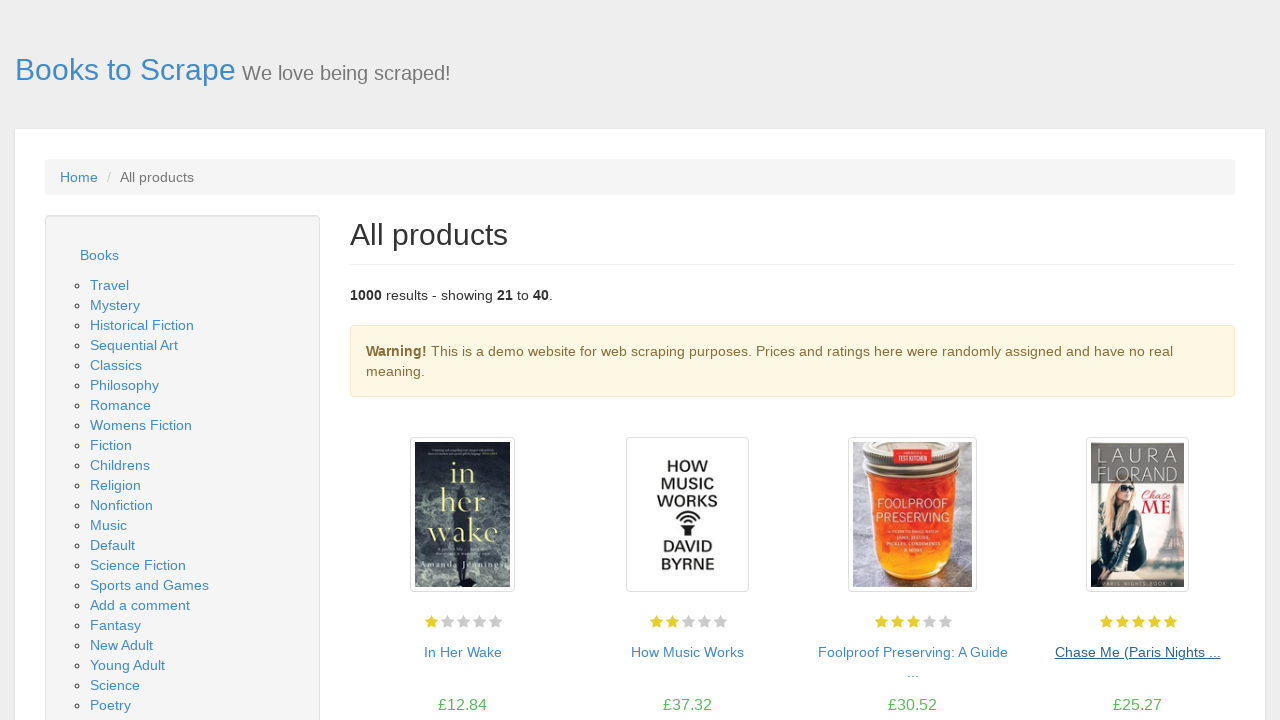

Verified book title element exists in product pod
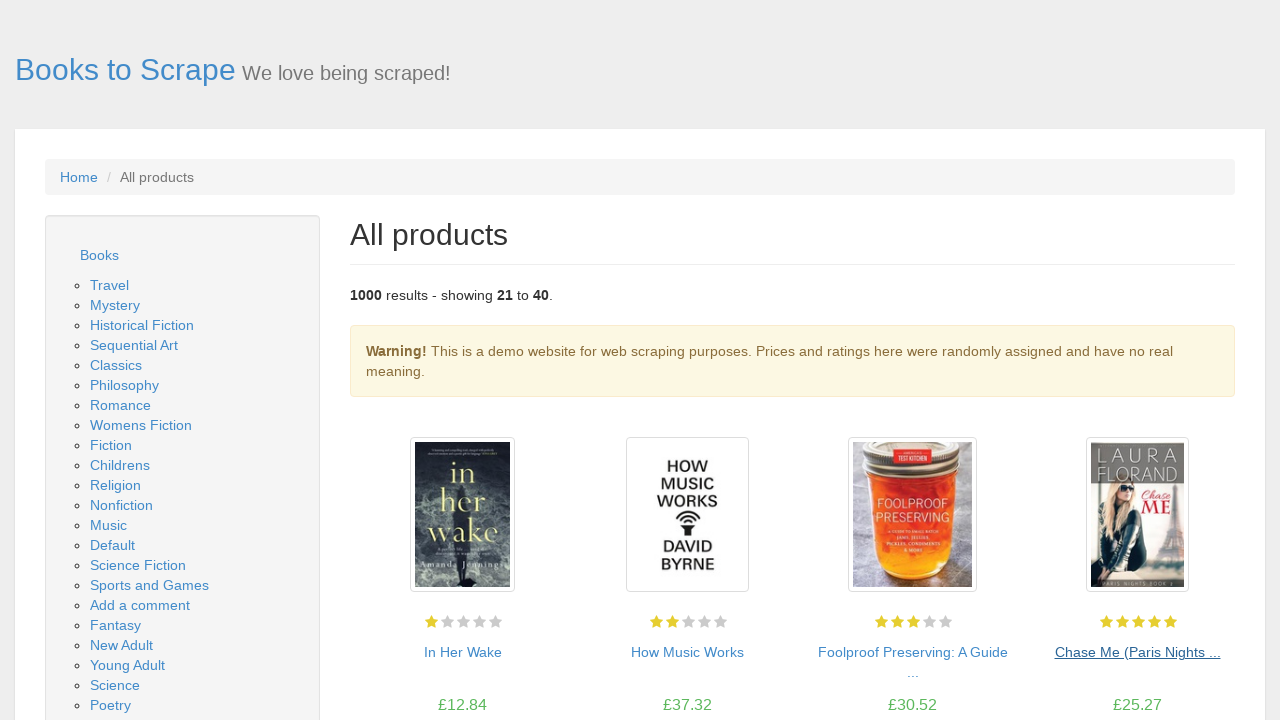

Verified book price element exists in product pod
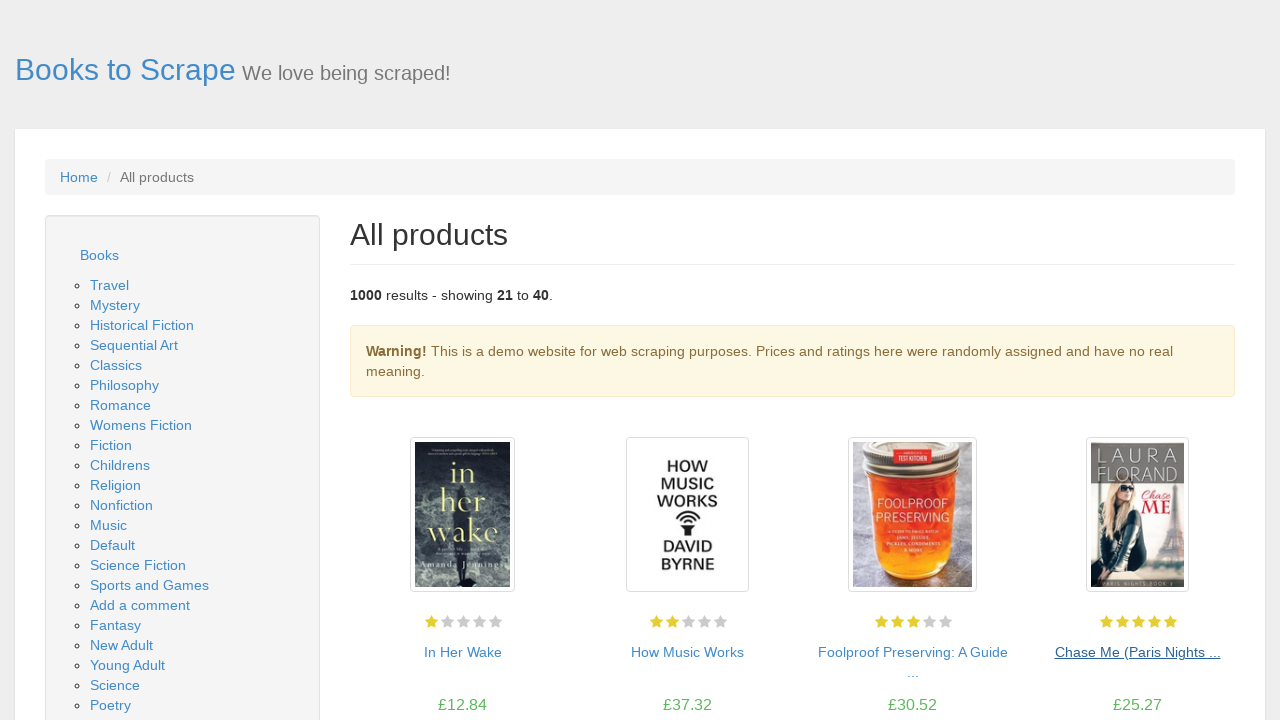

Verified book title element exists in product pod
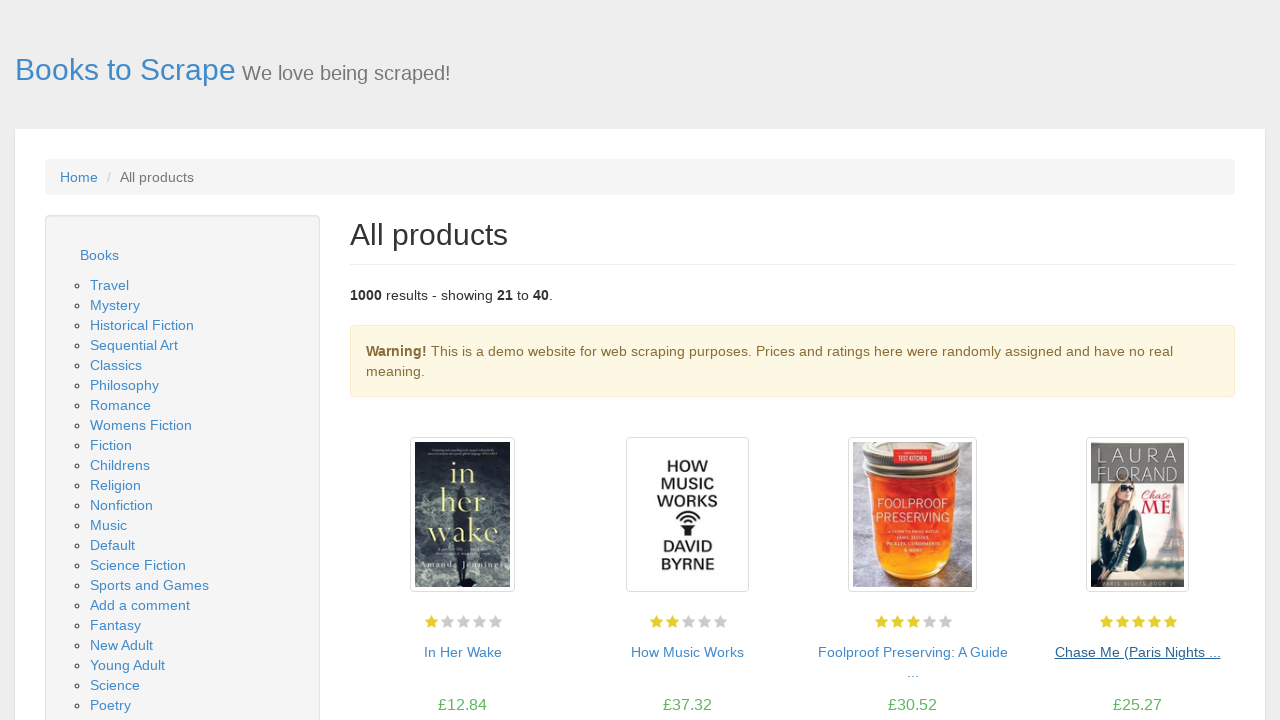

Verified book price element exists in product pod
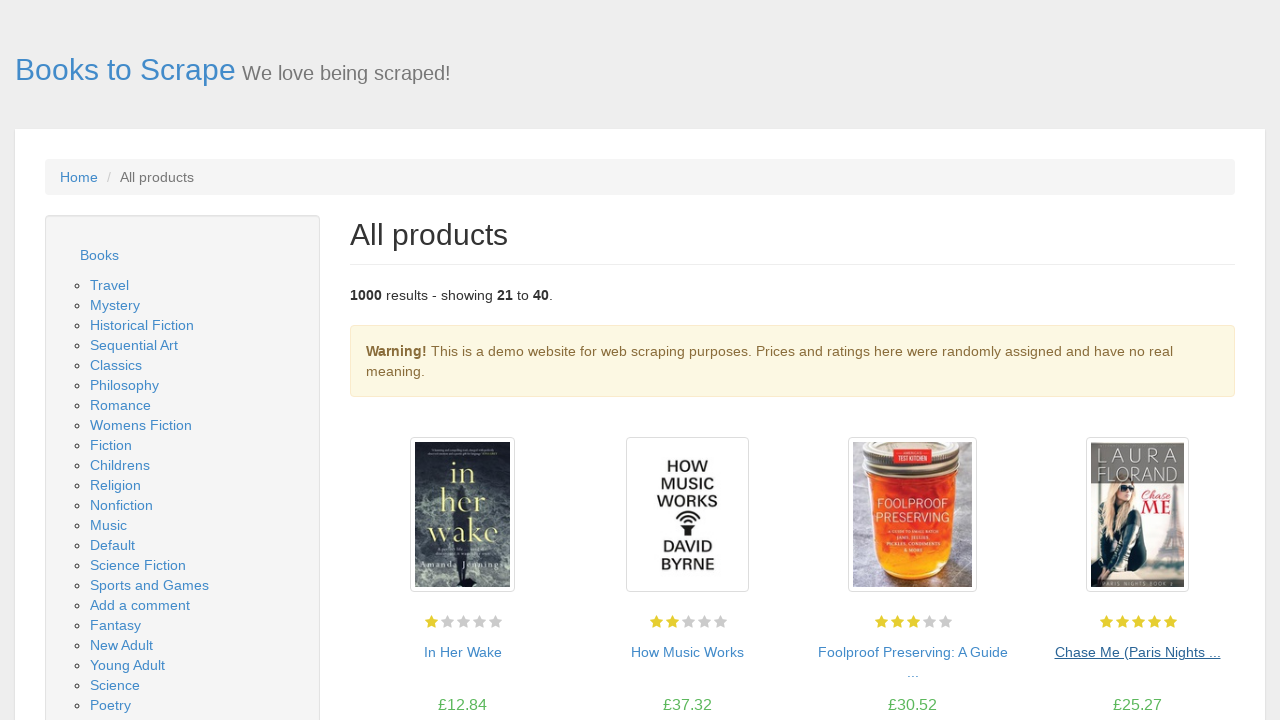

Verified book title element exists in product pod
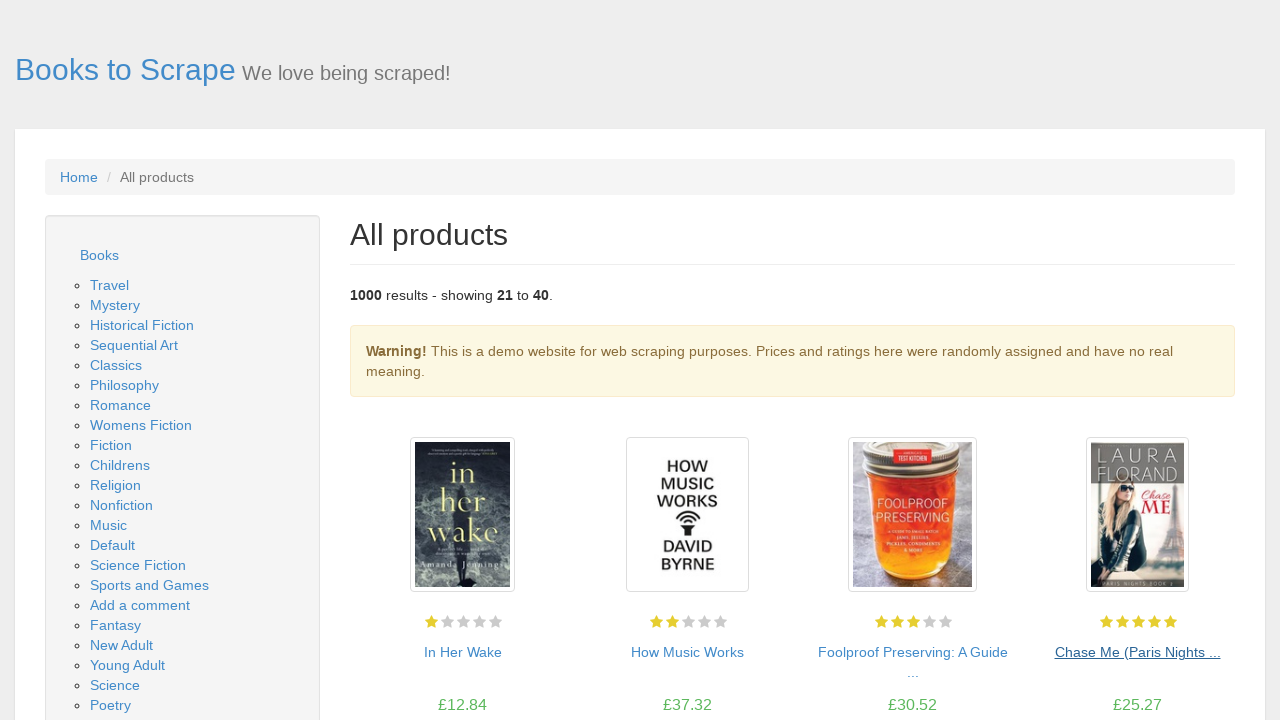

Verified book price element exists in product pod
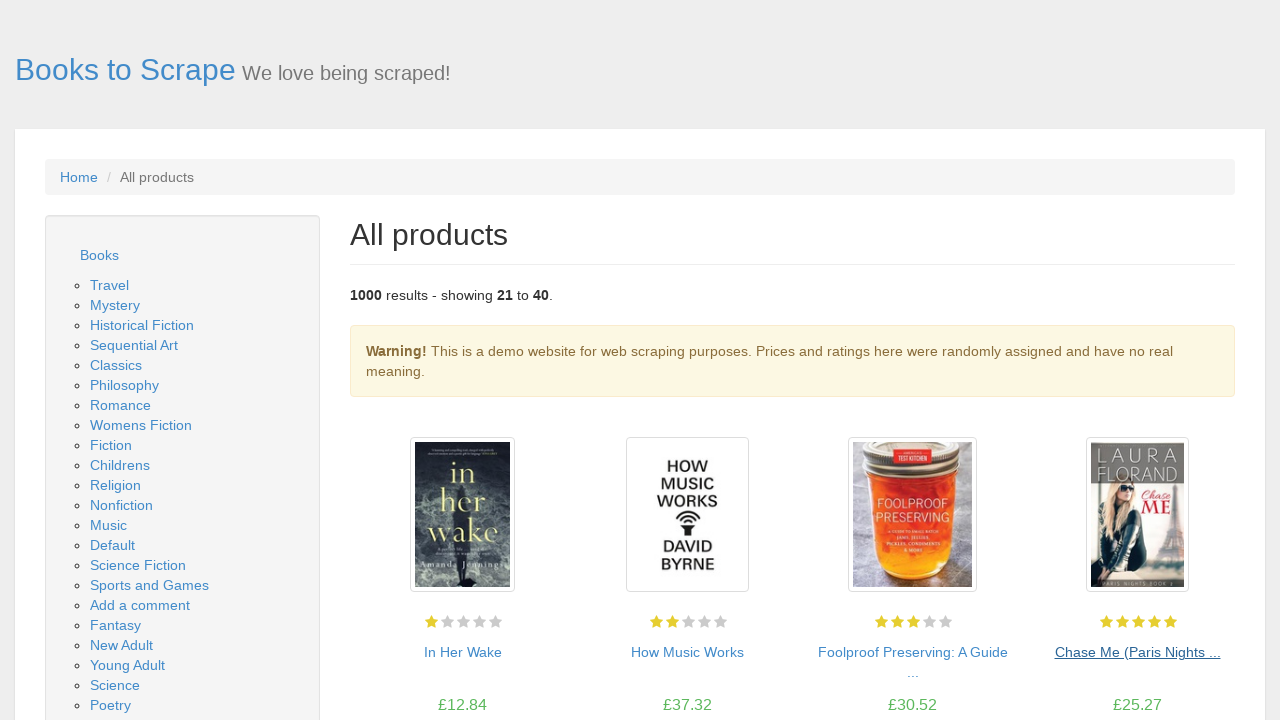

Verified book title element exists in product pod
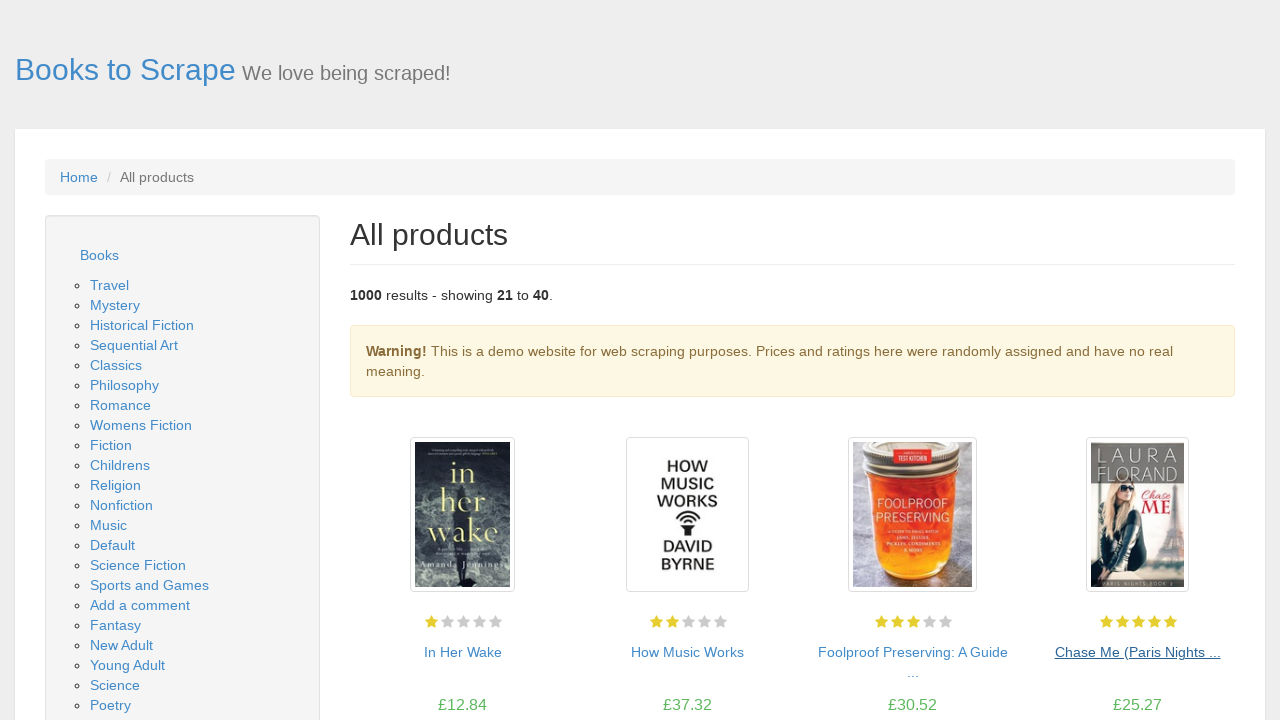

Verified book price element exists in product pod
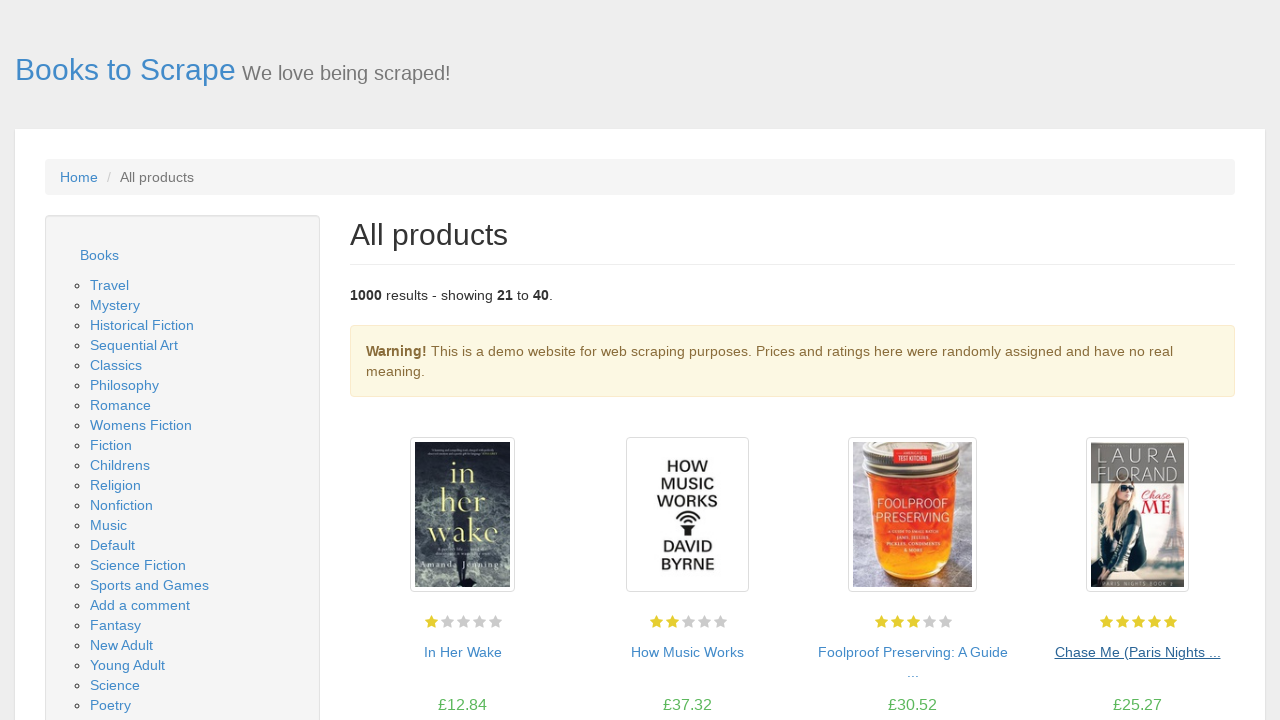

Verified book title element exists in product pod
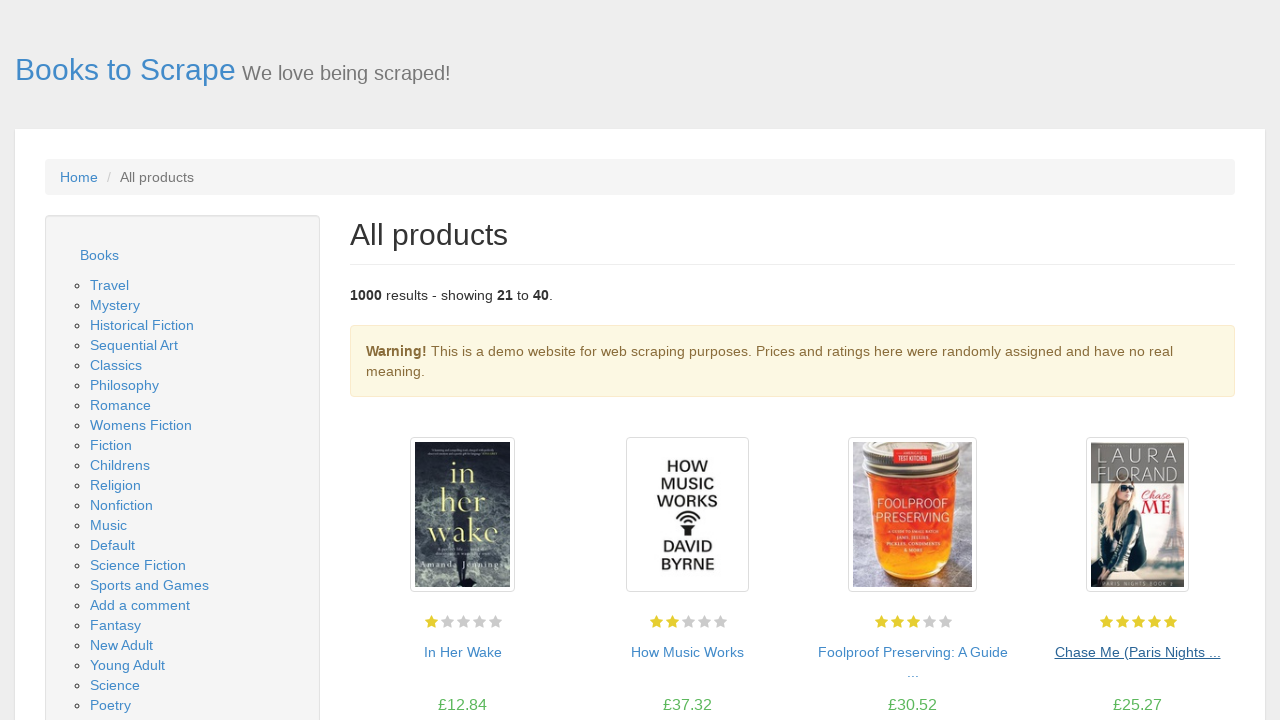

Verified book price element exists in product pod
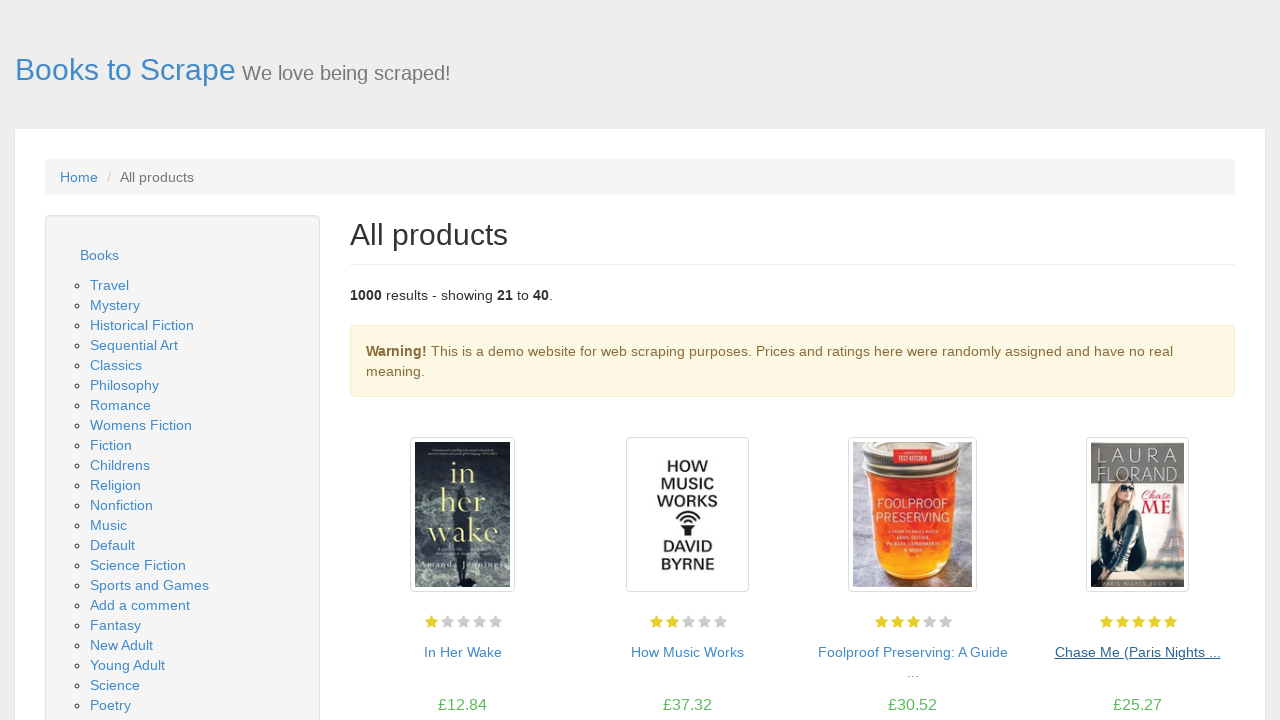

Verified book title element exists in product pod
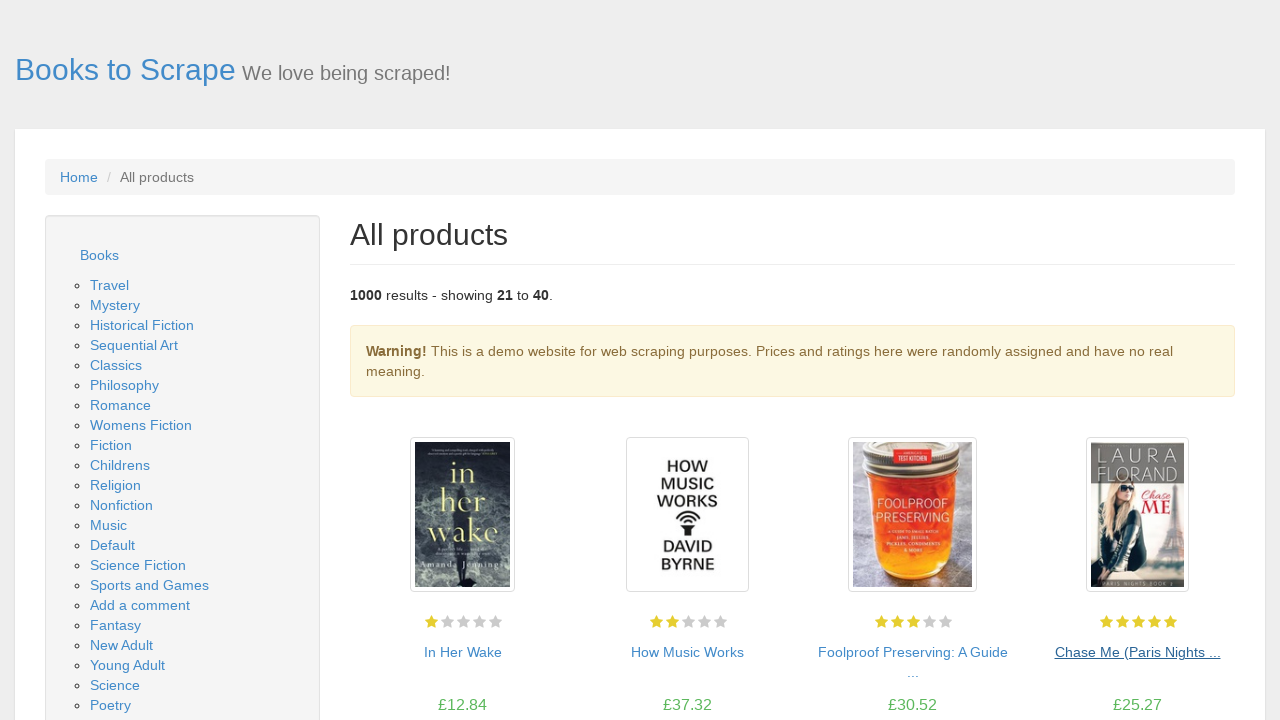

Verified book price element exists in product pod
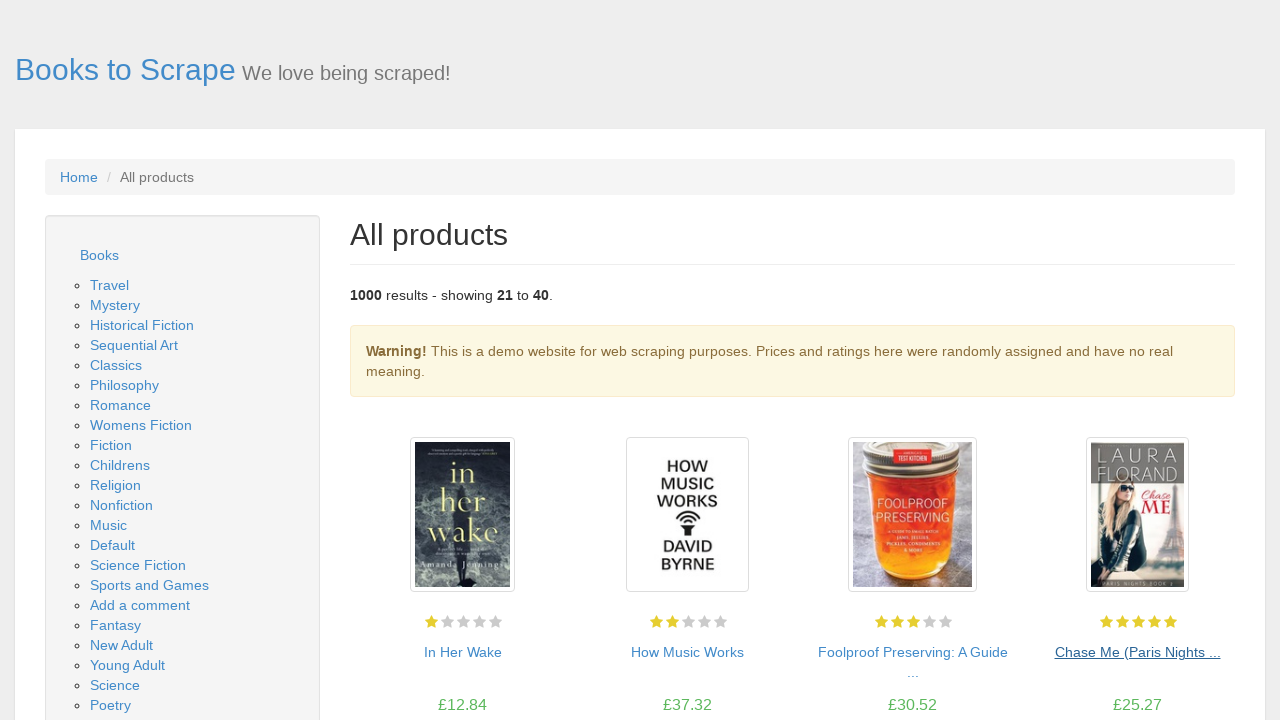

Verified book title element exists in product pod
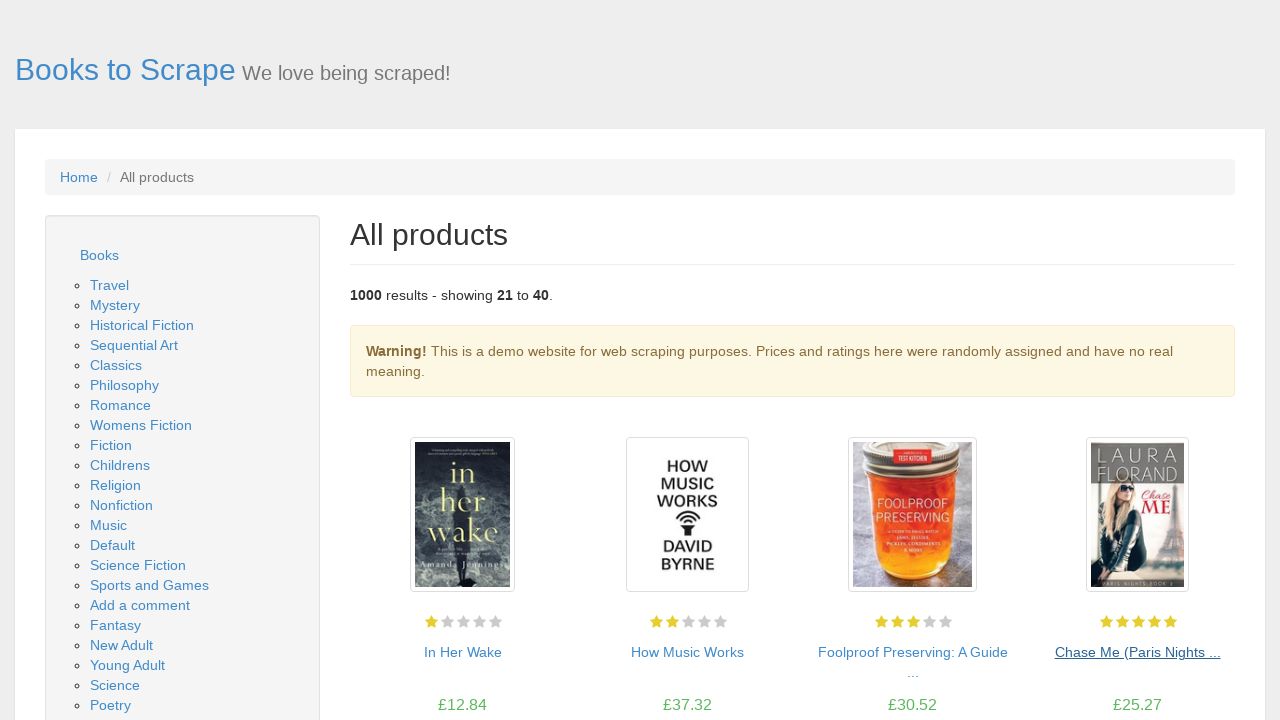

Verified book price element exists in product pod
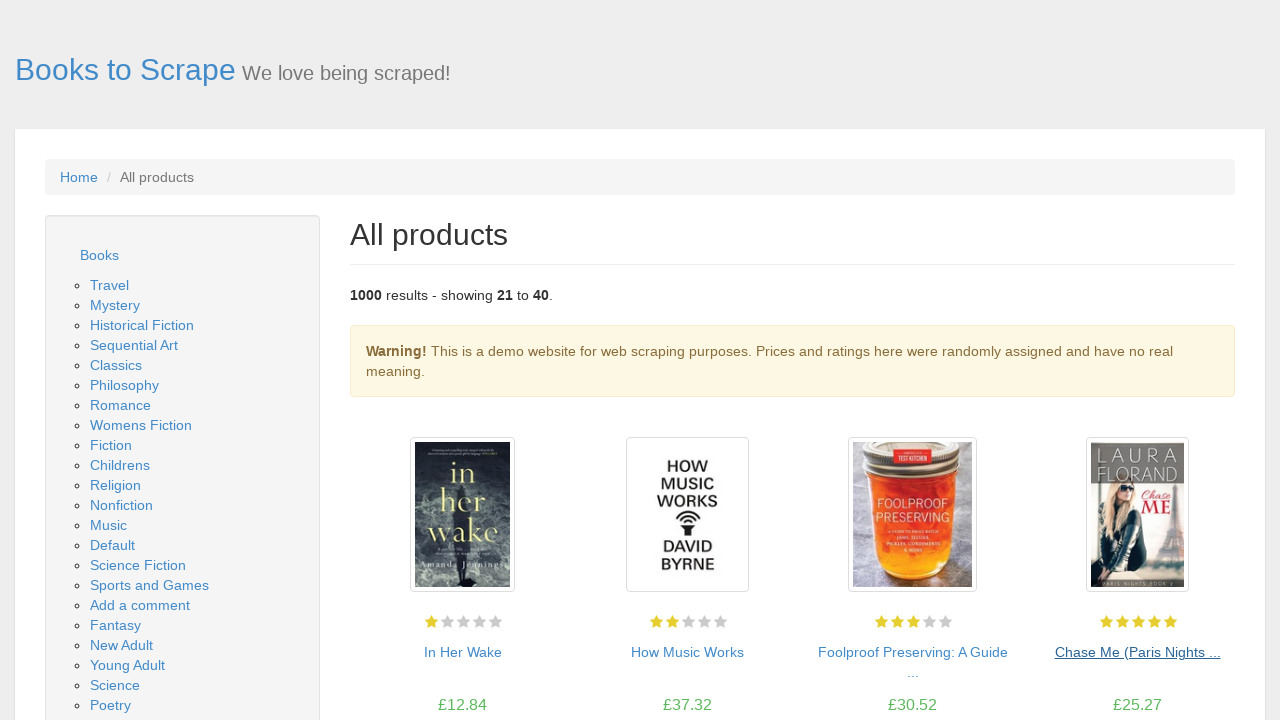

Verified book title element exists in product pod
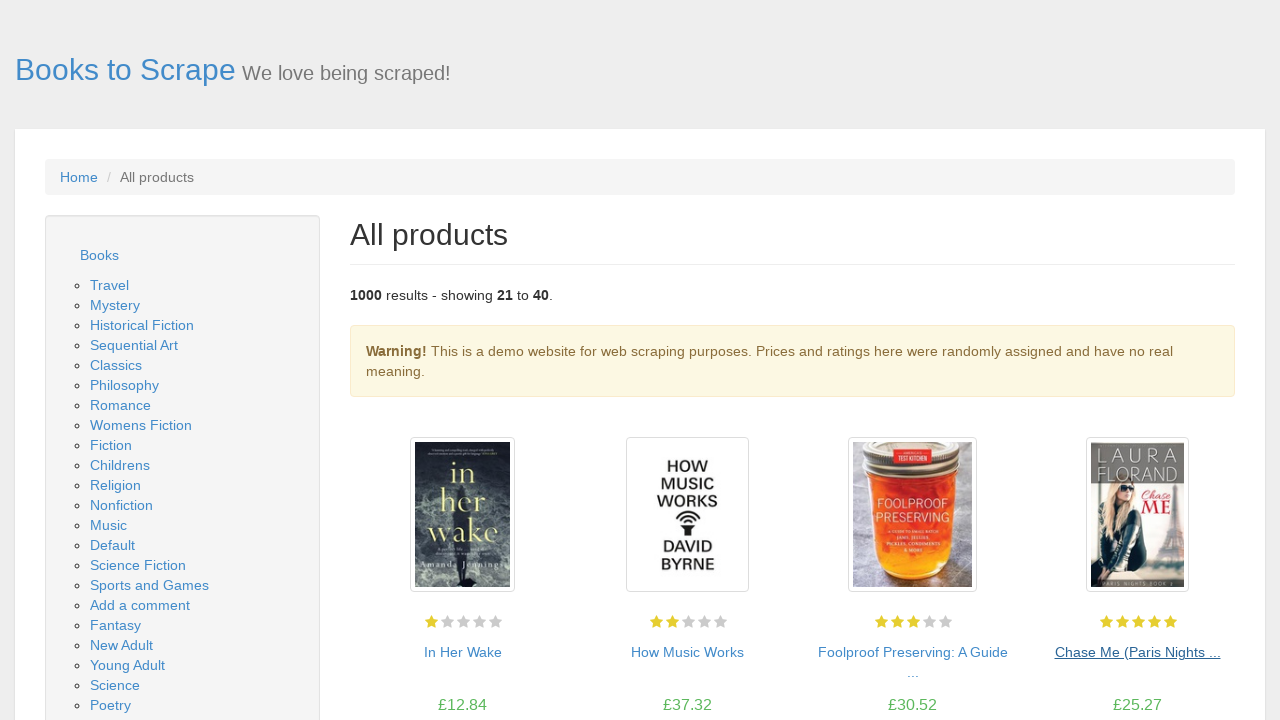

Verified book price element exists in product pod
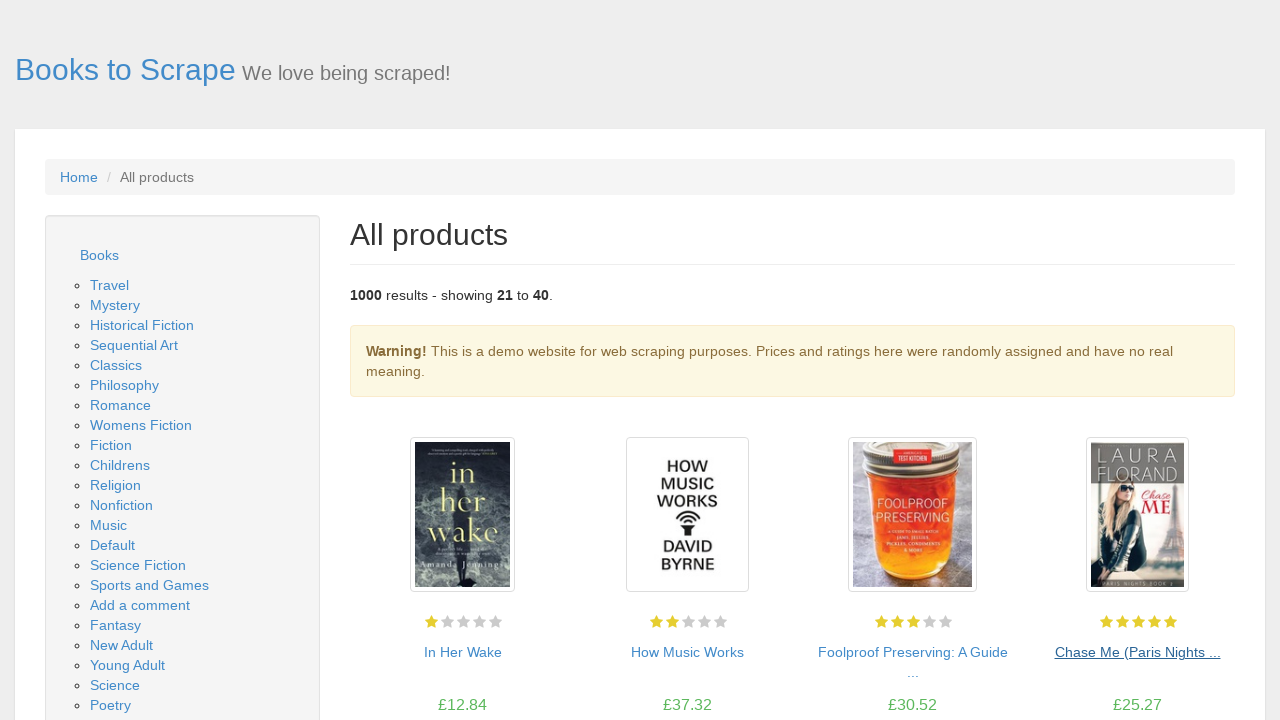

Verified book title element exists in product pod
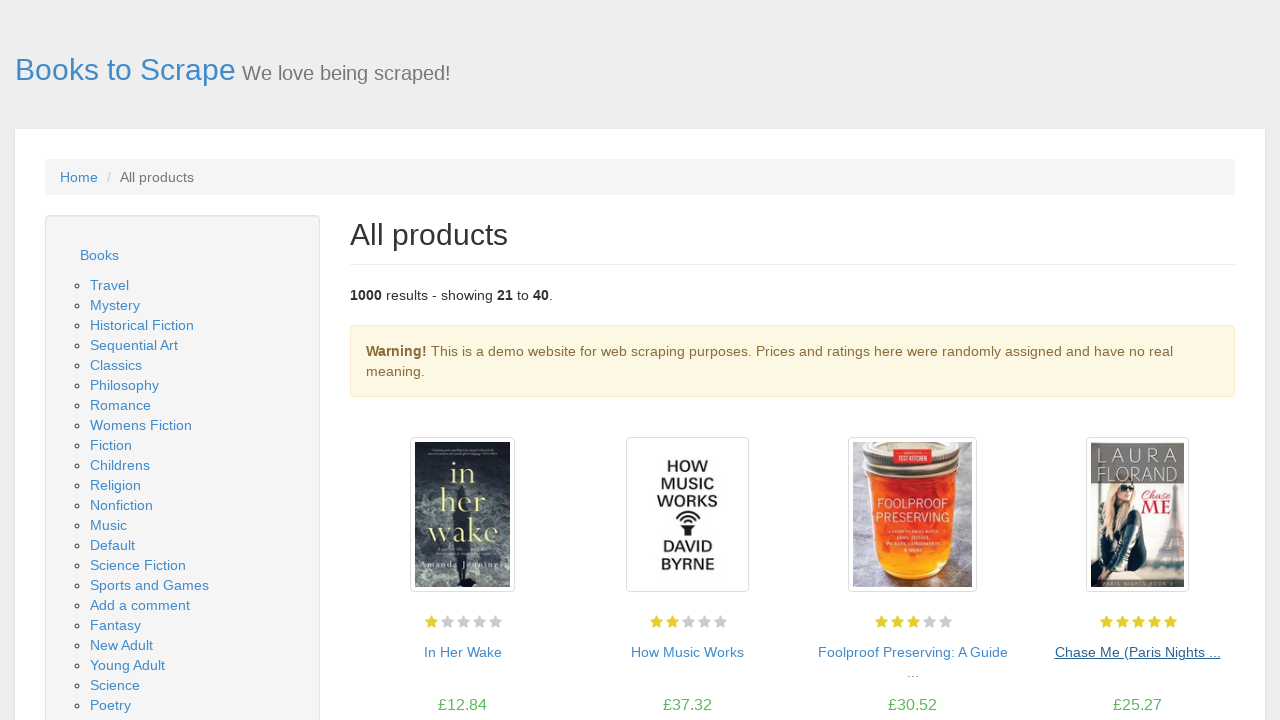

Verified book price element exists in product pod
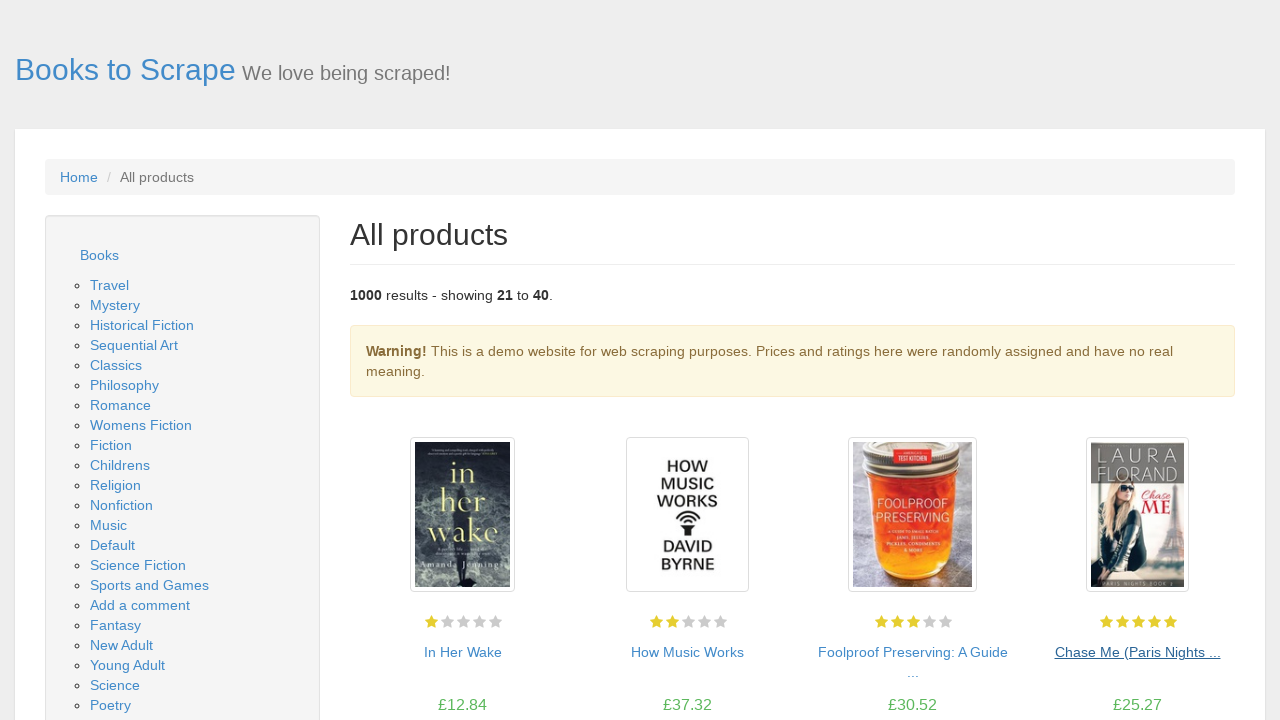

Verified book title element exists in product pod
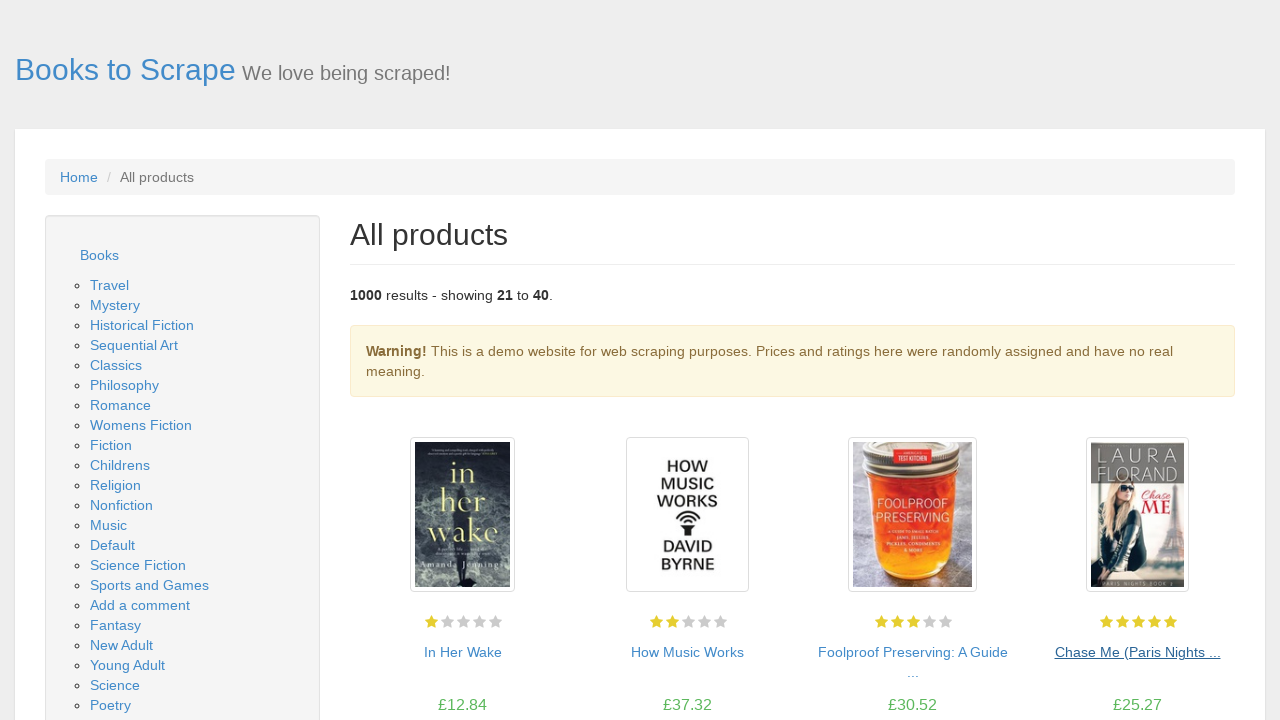

Verified book price element exists in product pod
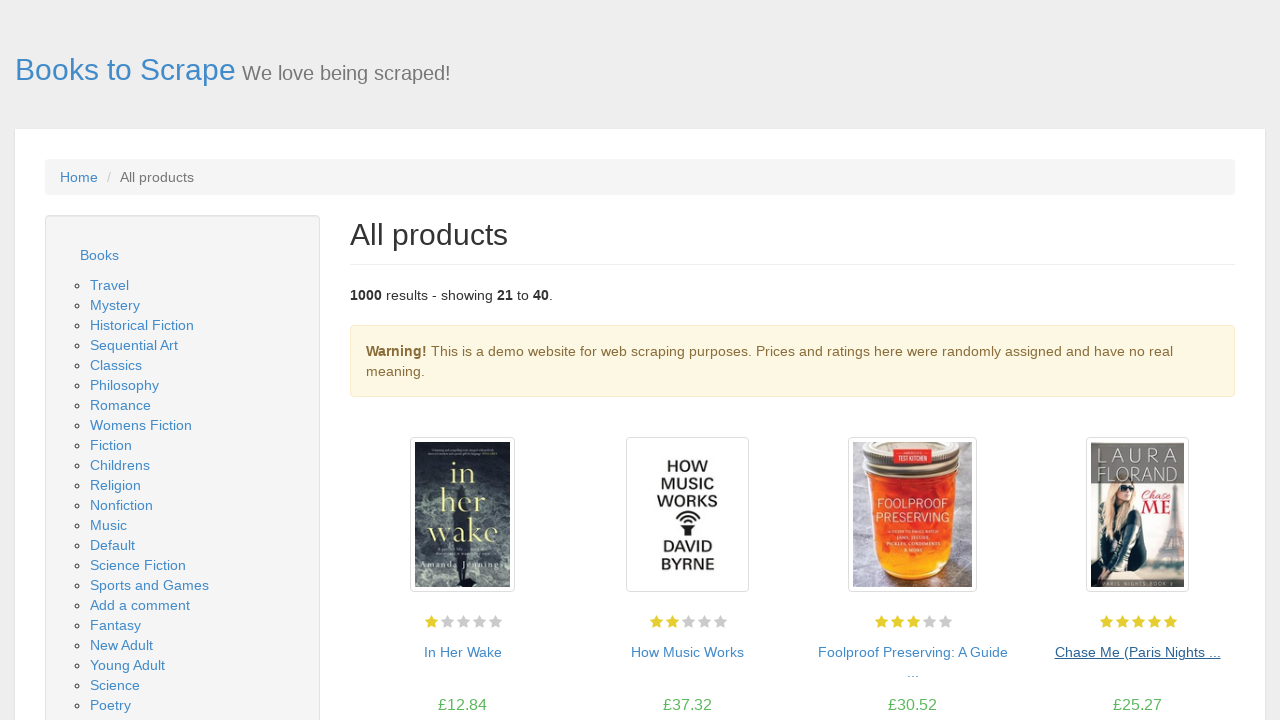

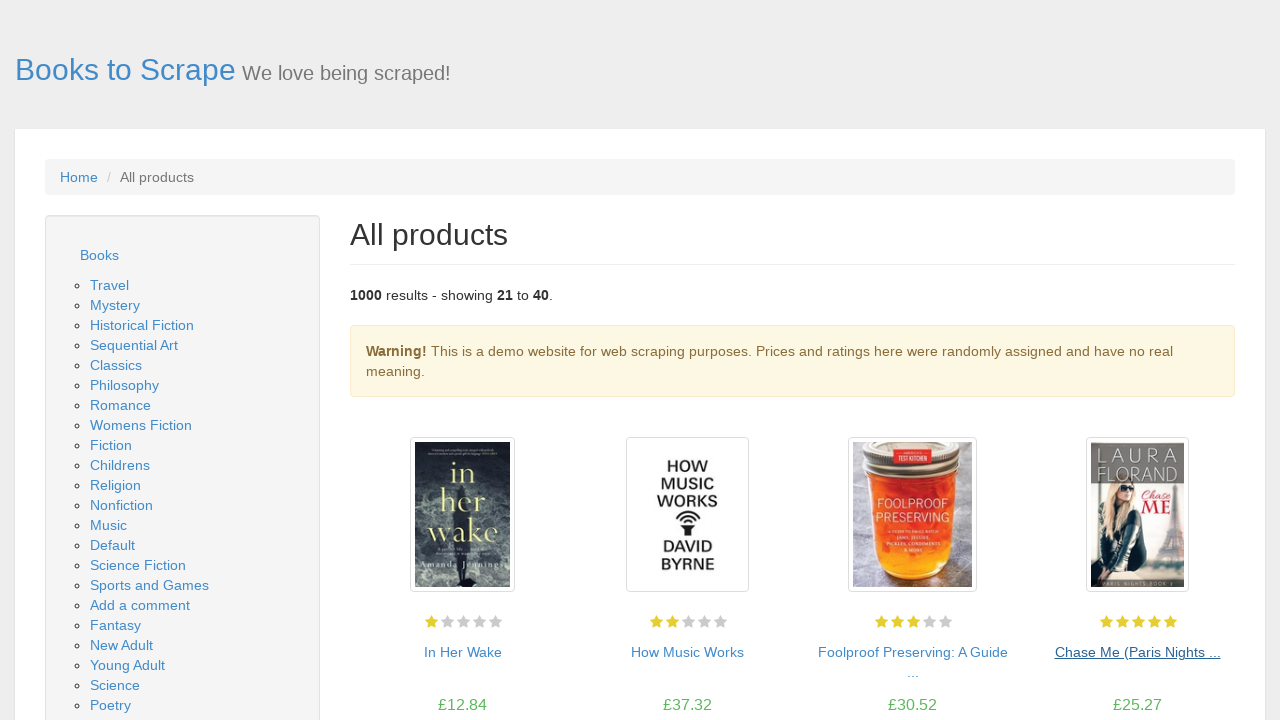